Tests progress bar functionality by clicking the start button, monitoring progress until it reaches a target percentage, then clicking the stop button

Starting URL: http://uitestingplayground.com/progressbar

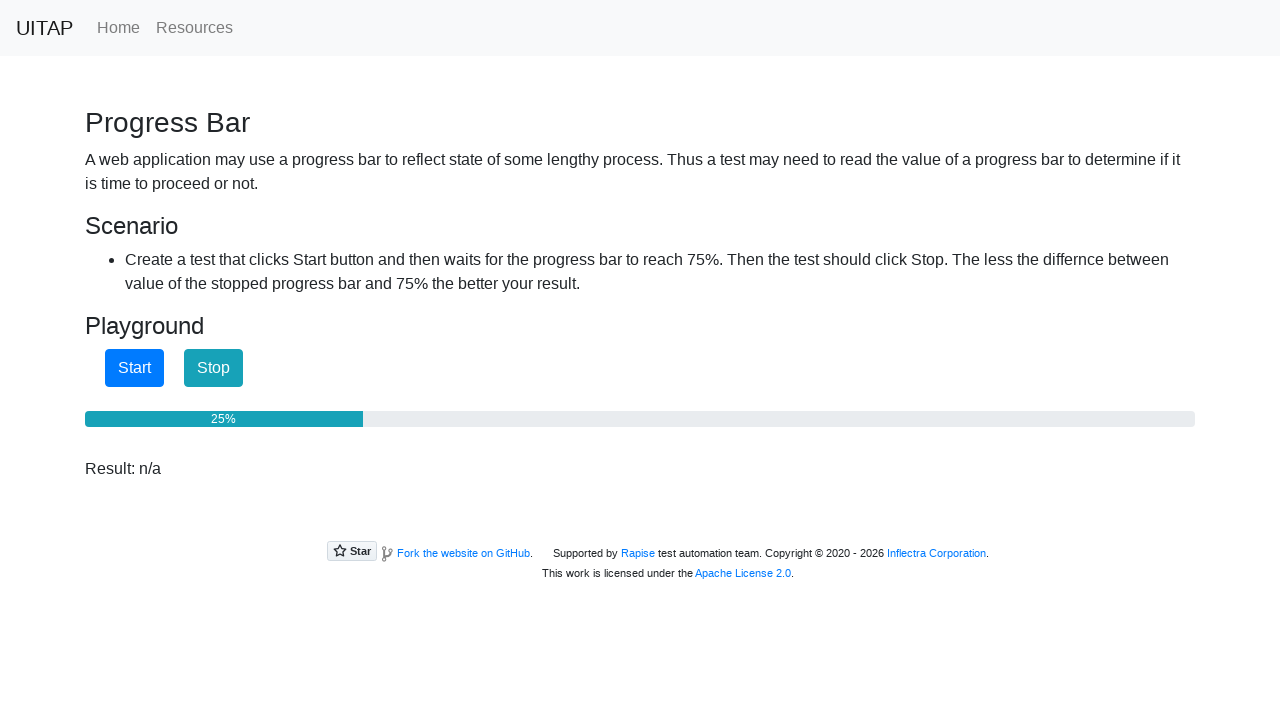

Located progress bar element
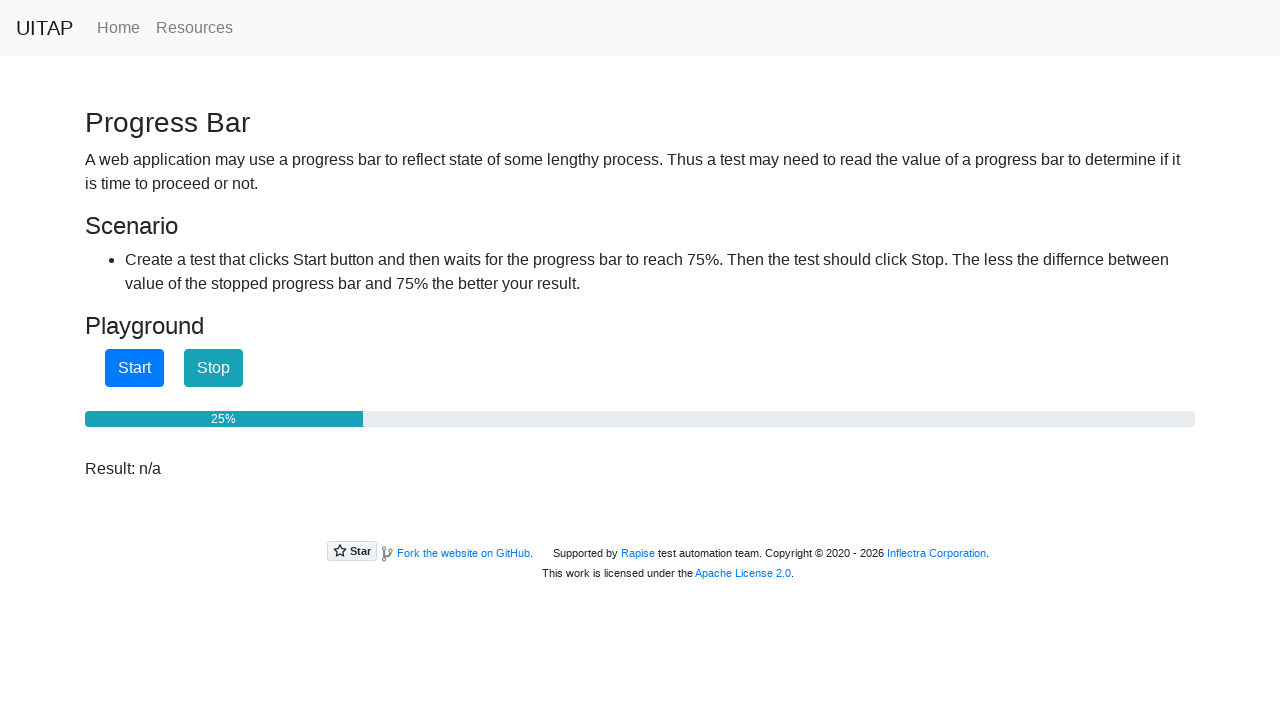

Located Start button element
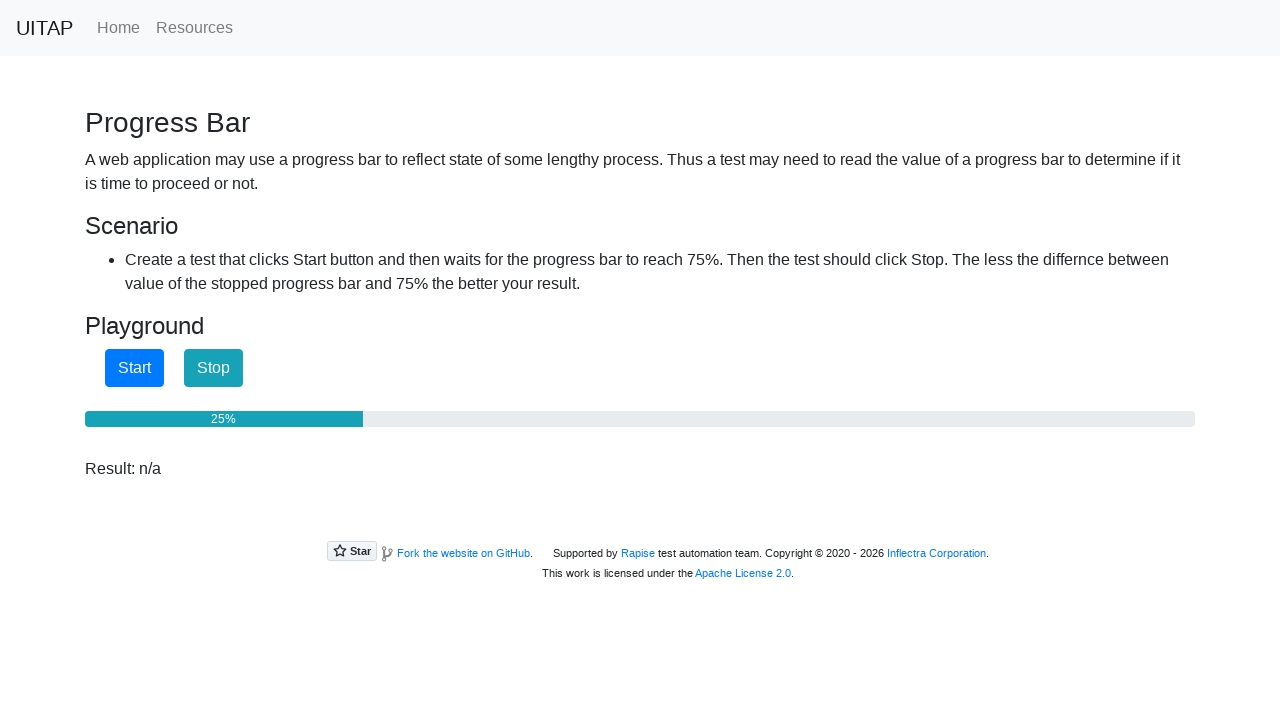

Located Stop button element
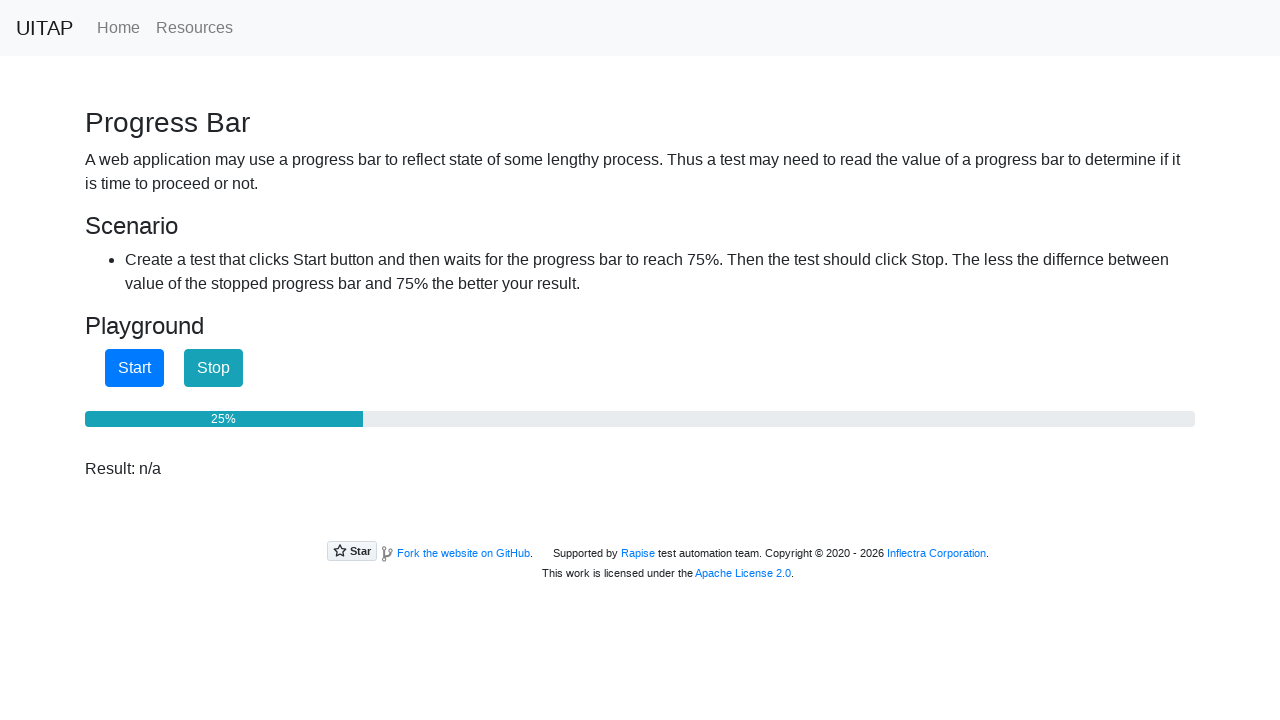

Clicked Start button to begin progress at (134, 368) on internal:role=button[name="Start"i]
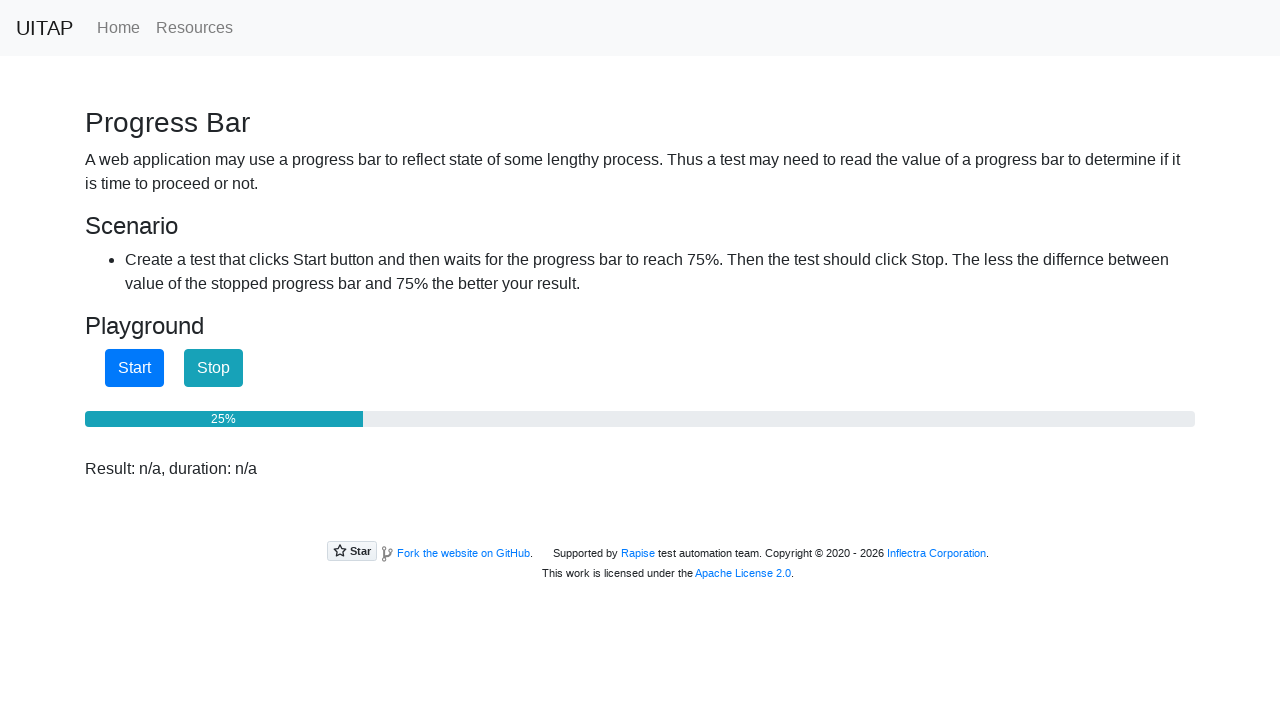

Monitored progress bar - current progress: 25%
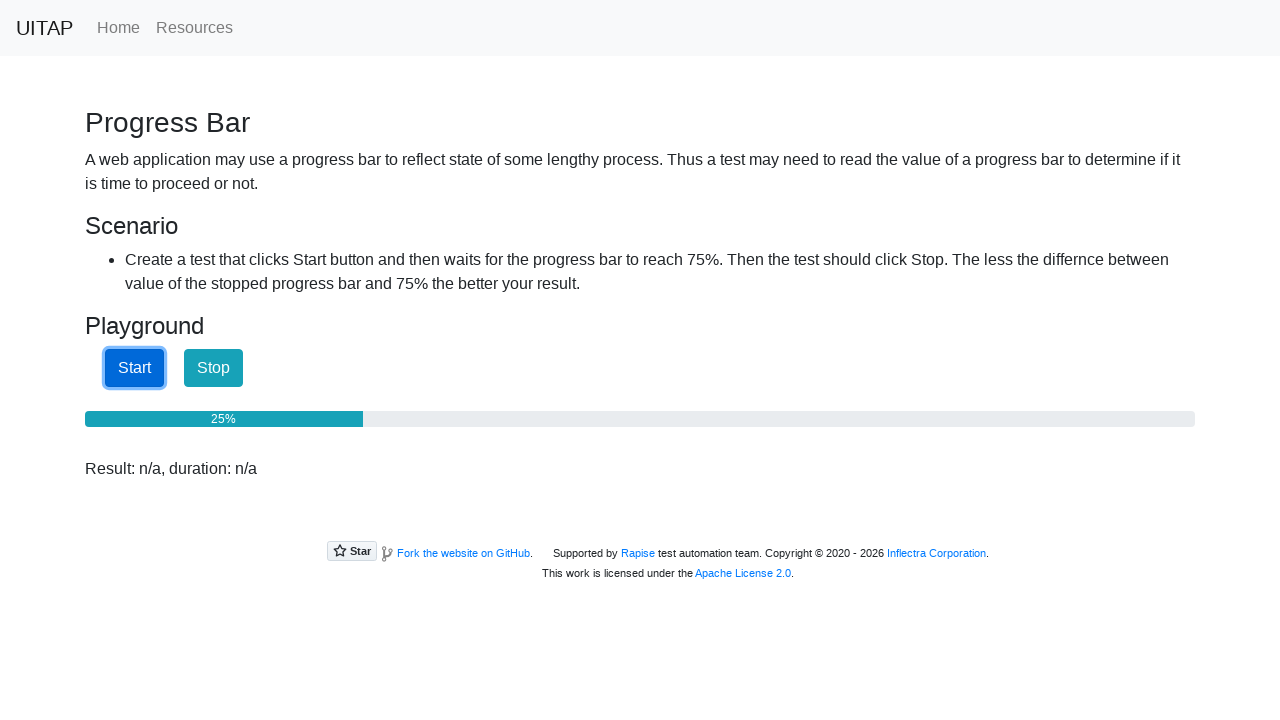

Monitored progress bar - current progress: 25%
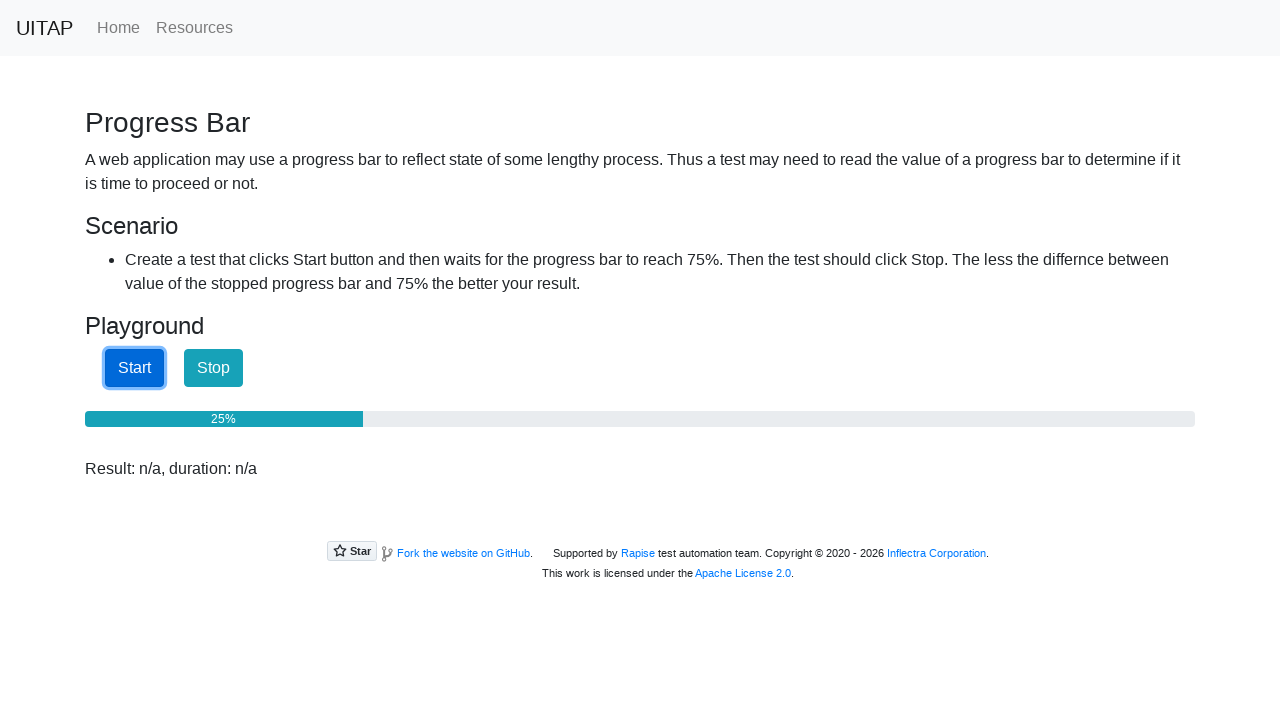

Monitored progress bar - current progress: 25%
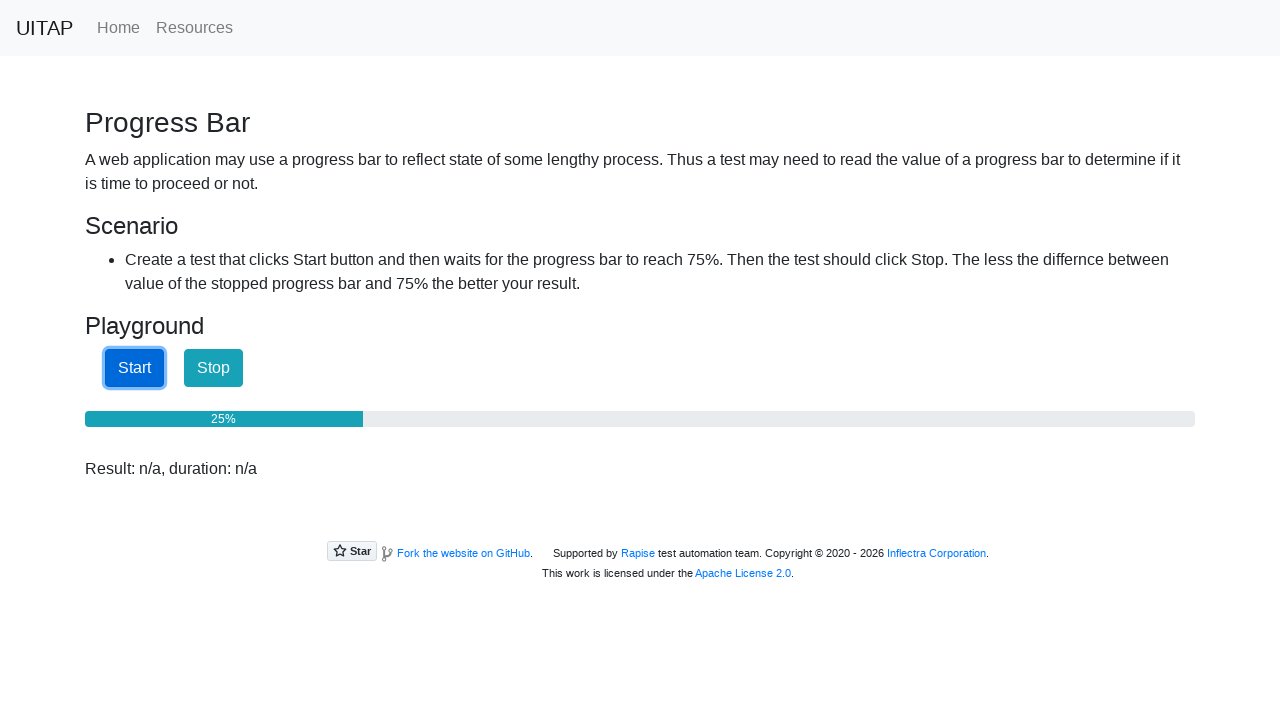

Monitored progress bar - current progress: 25%
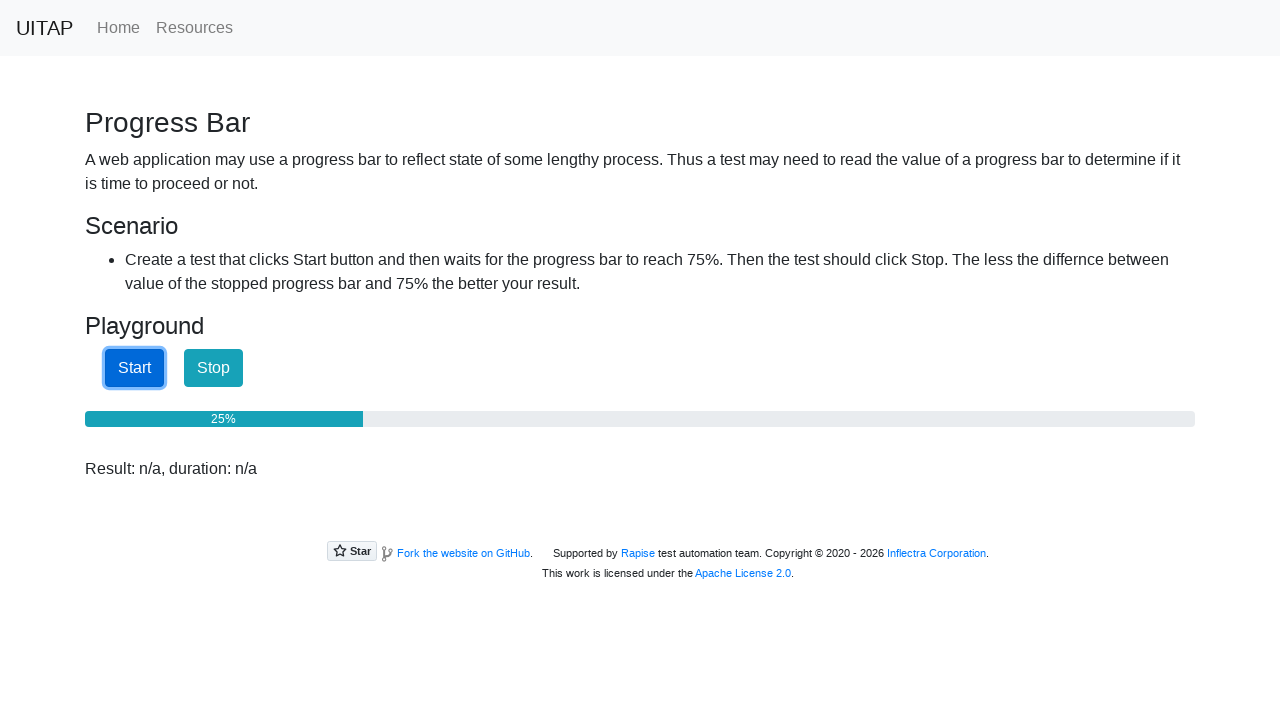

Monitored progress bar - current progress: 25%
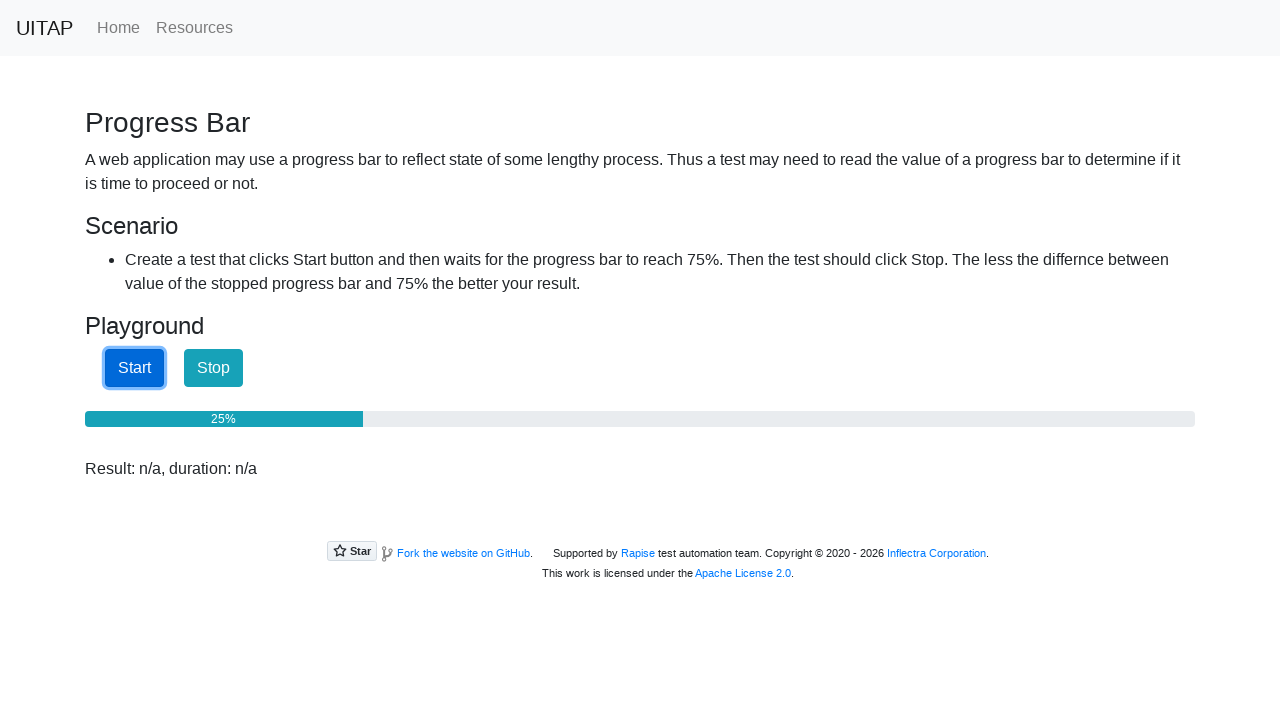

Monitored progress bar - current progress: 25%
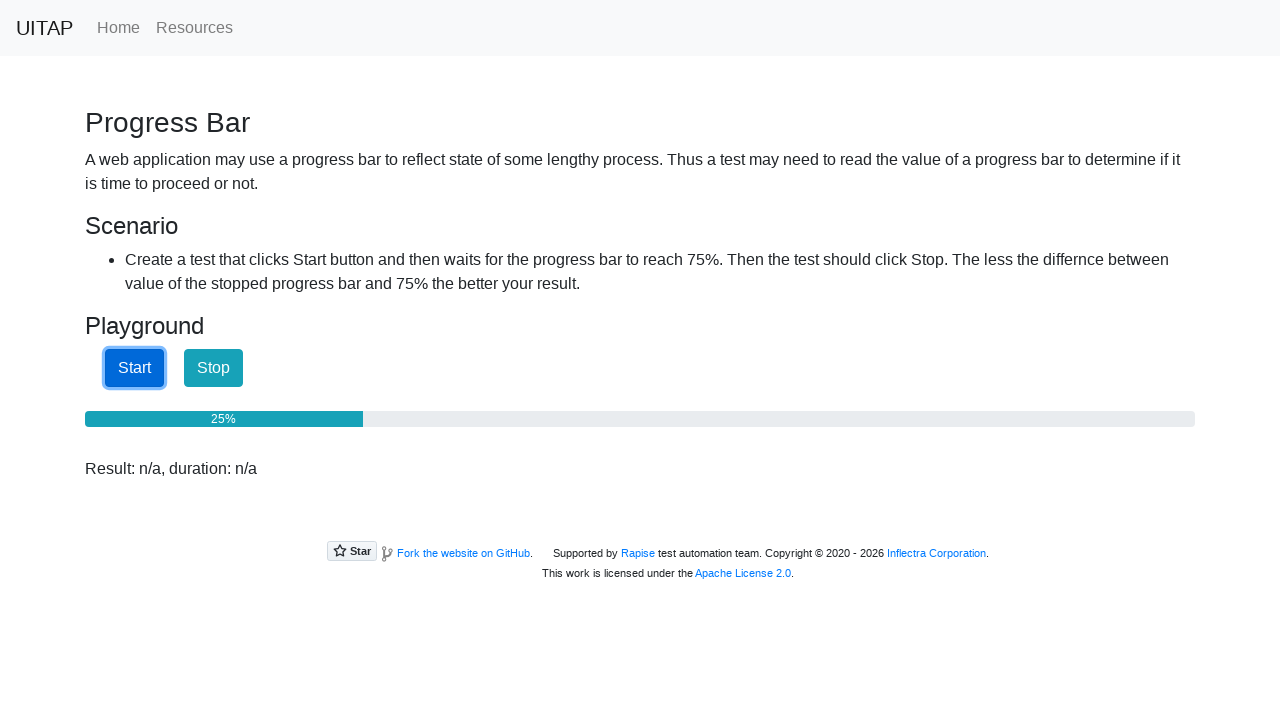

Monitored progress bar - current progress: 25%
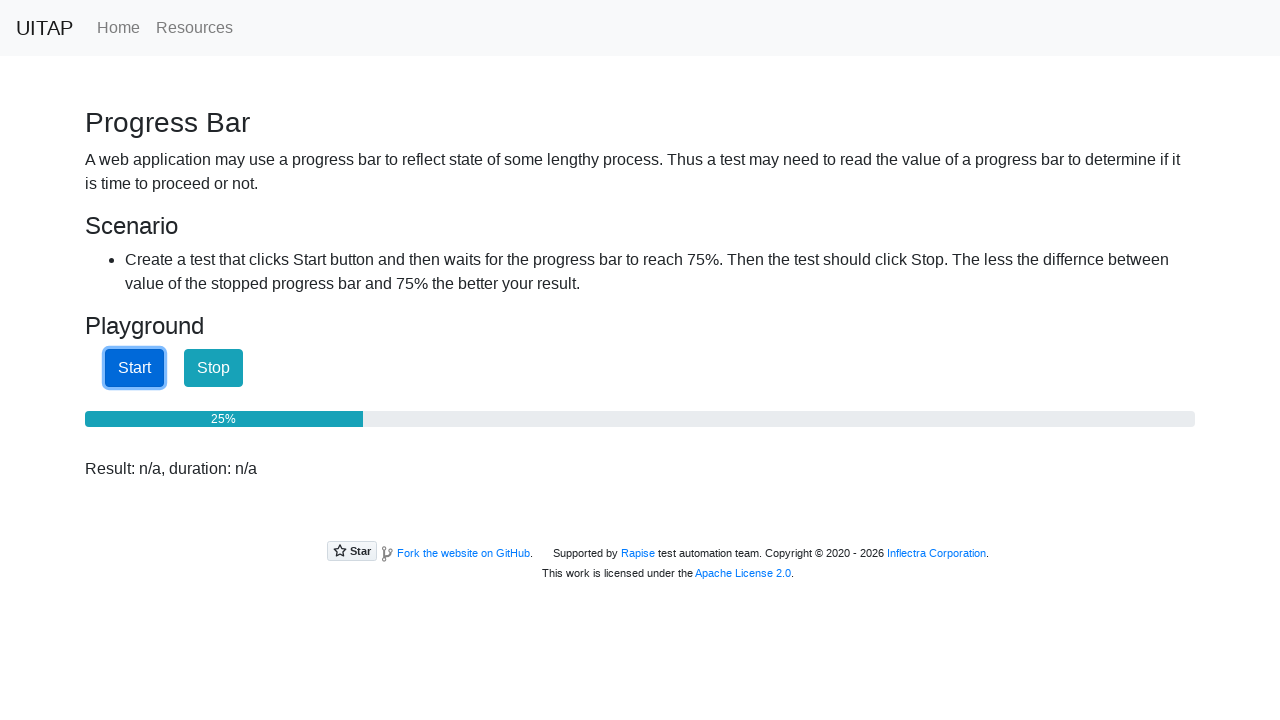

Monitored progress bar - current progress: 25%
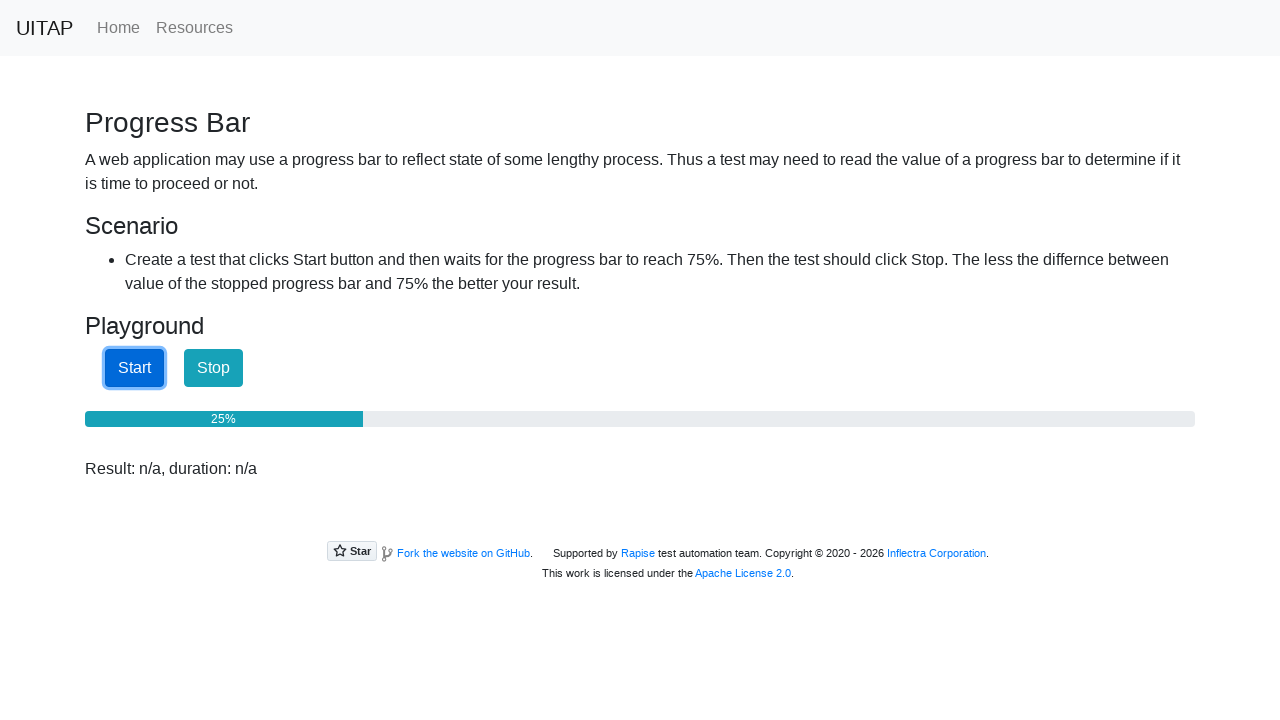

Monitored progress bar - current progress: 26%
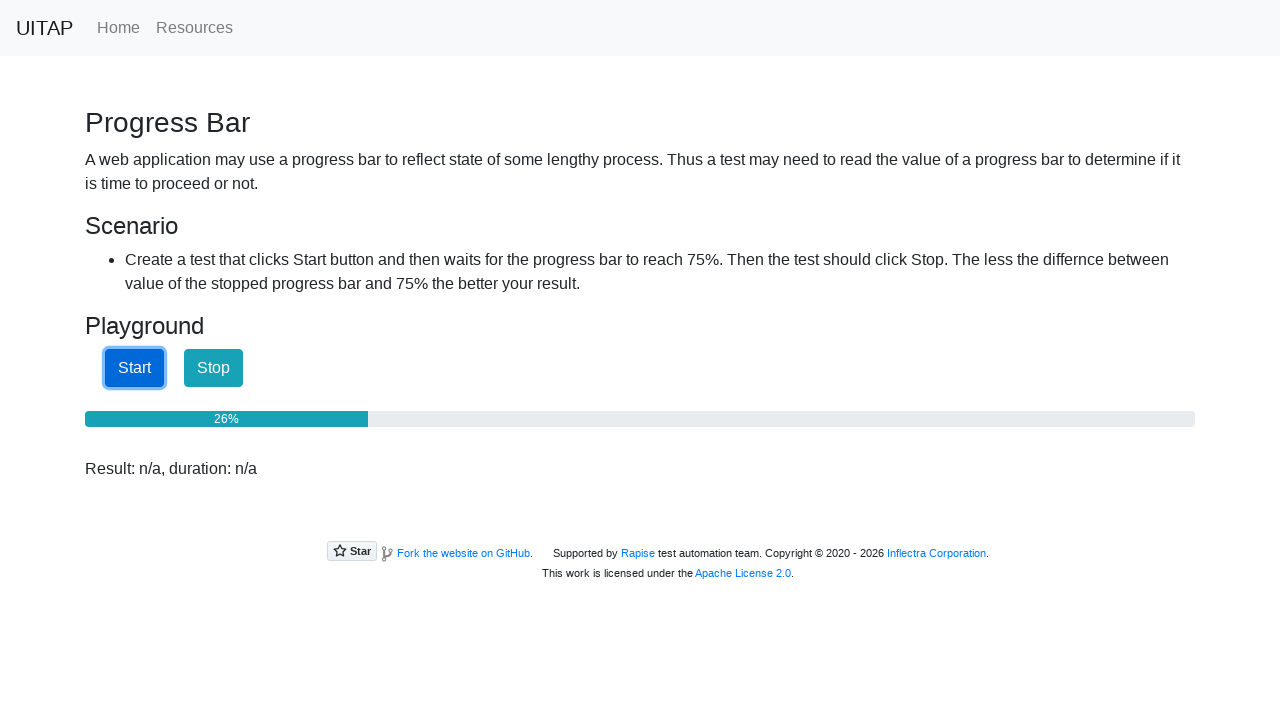

Monitored progress bar - current progress: 26%
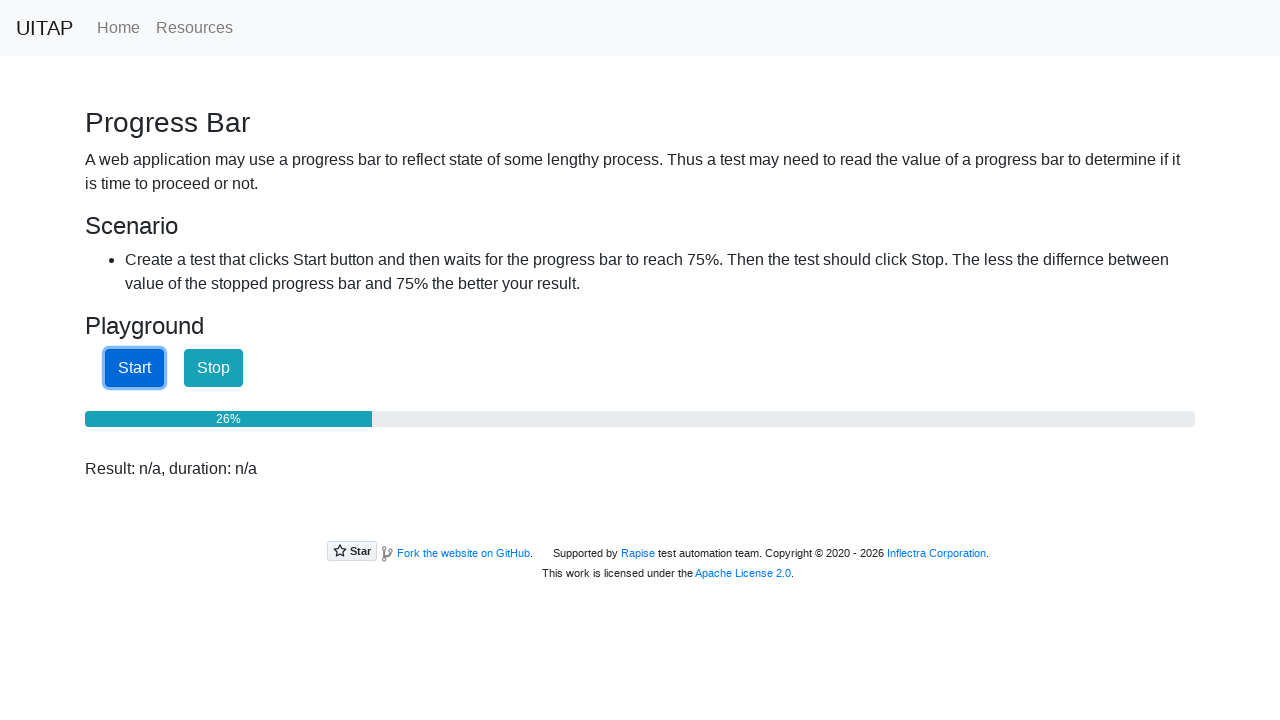

Monitored progress bar - current progress: 27%
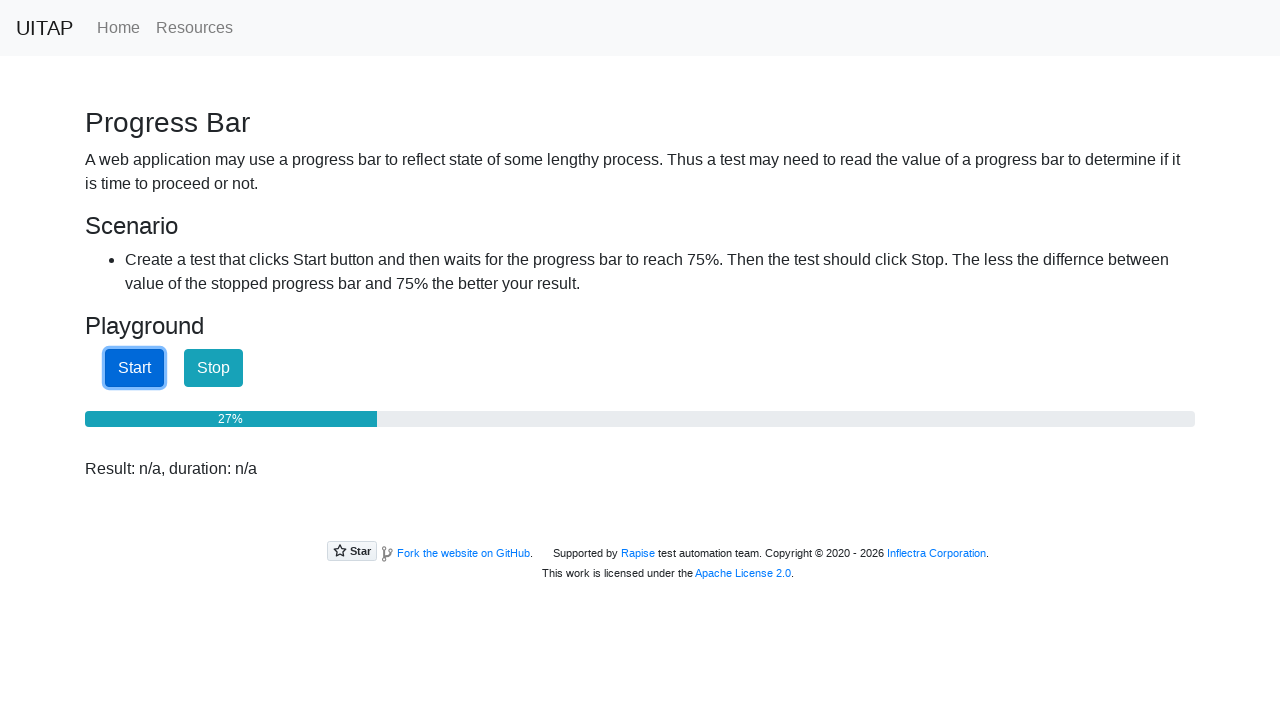

Monitored progress bar - current progress: 27%
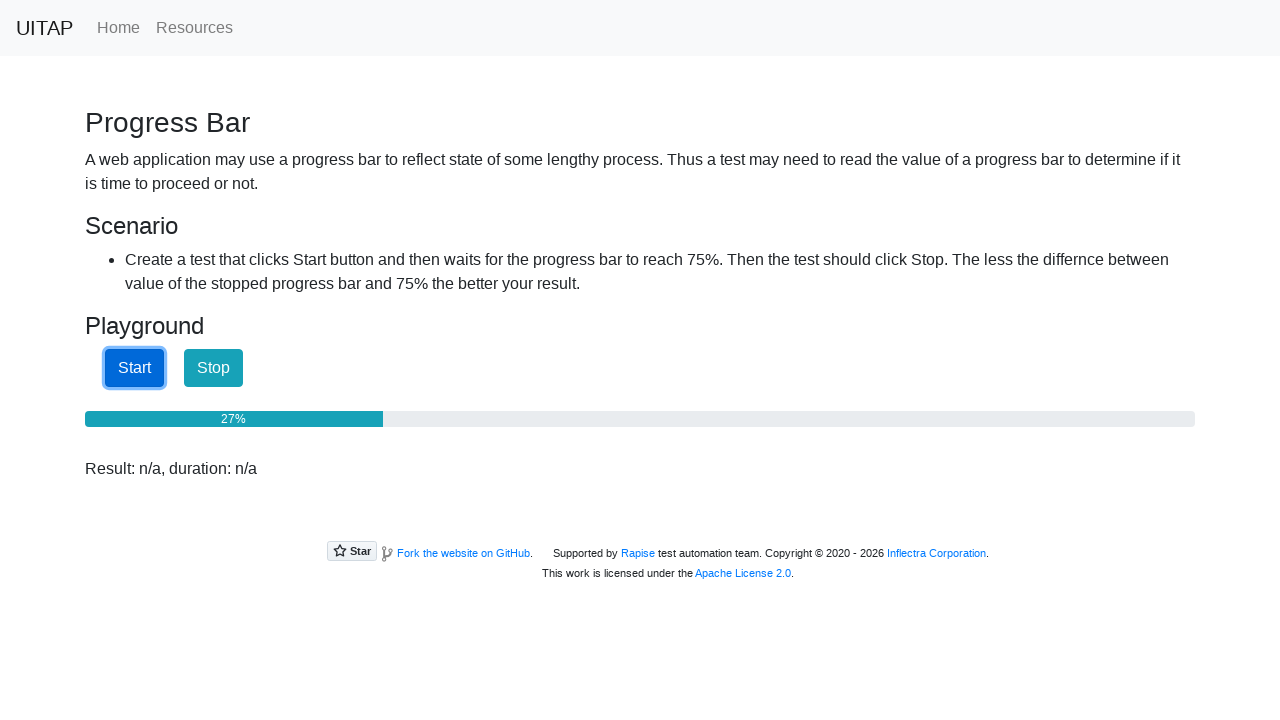

Monitored progress bar - current progress: 28%
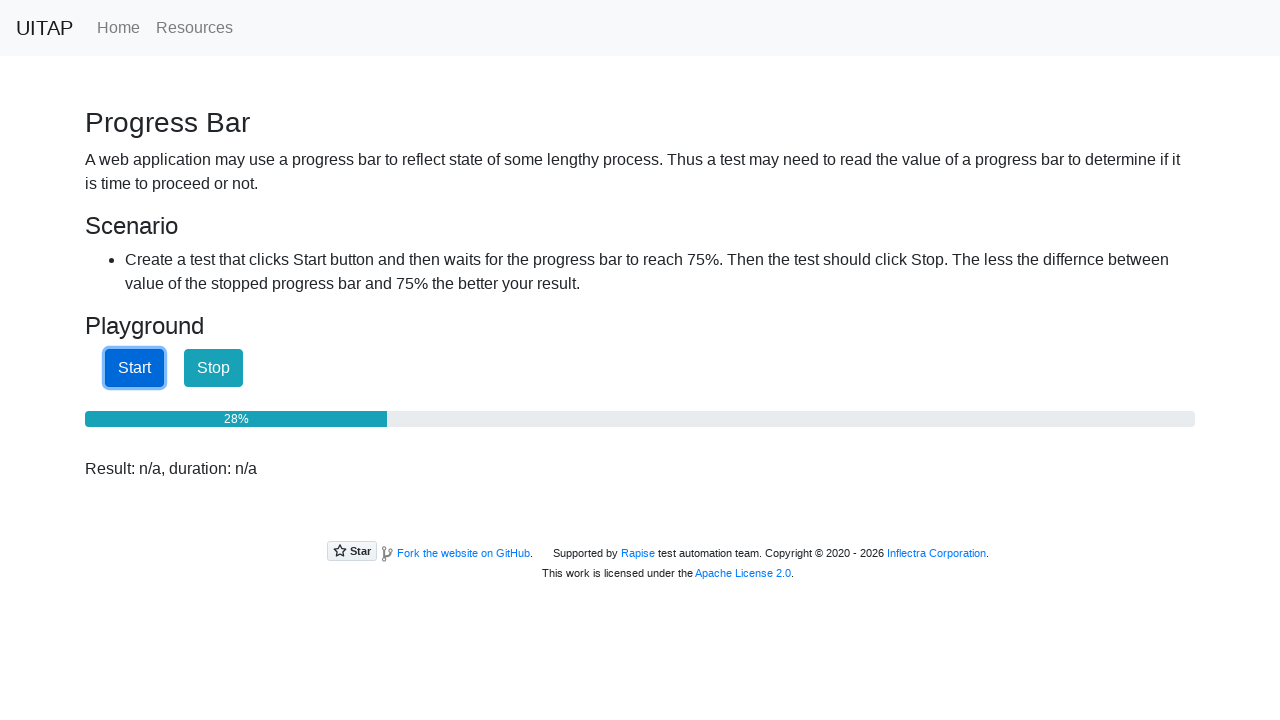

Monitored progress bar - current progress: 28%
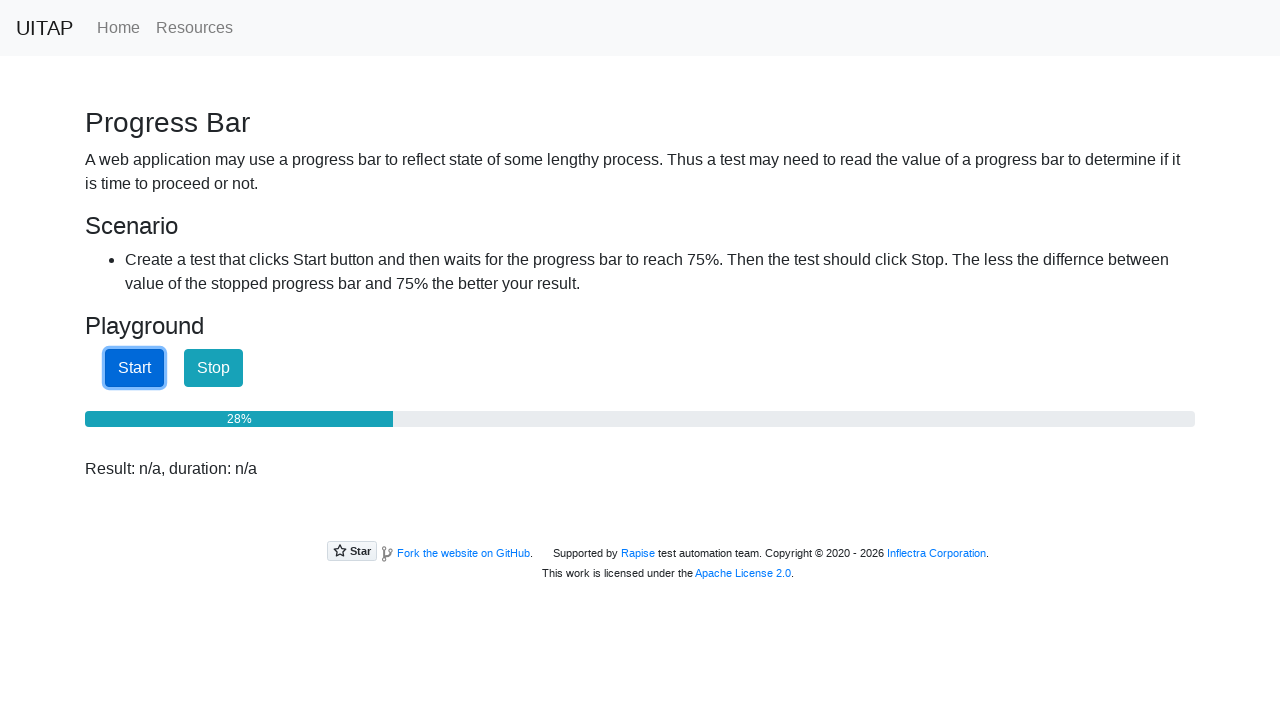

Monitored progress bar - current progress: 29%
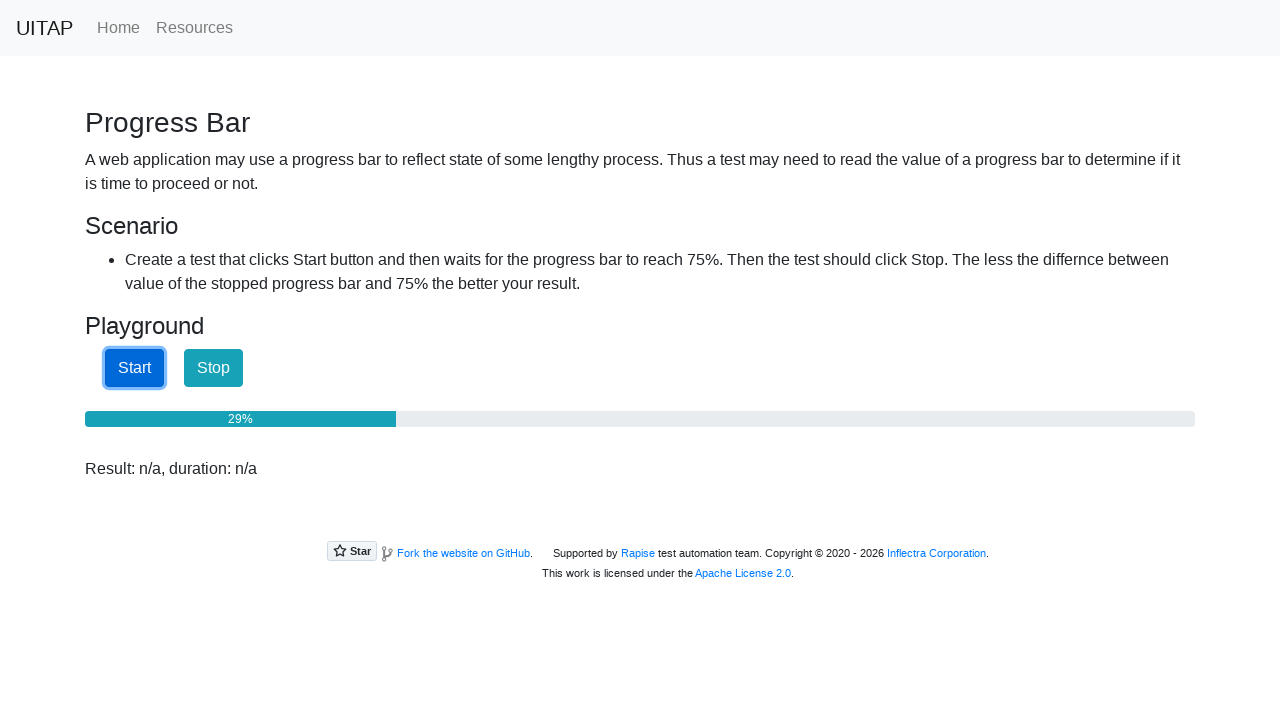

Monitored progress bar - current progress: 29%
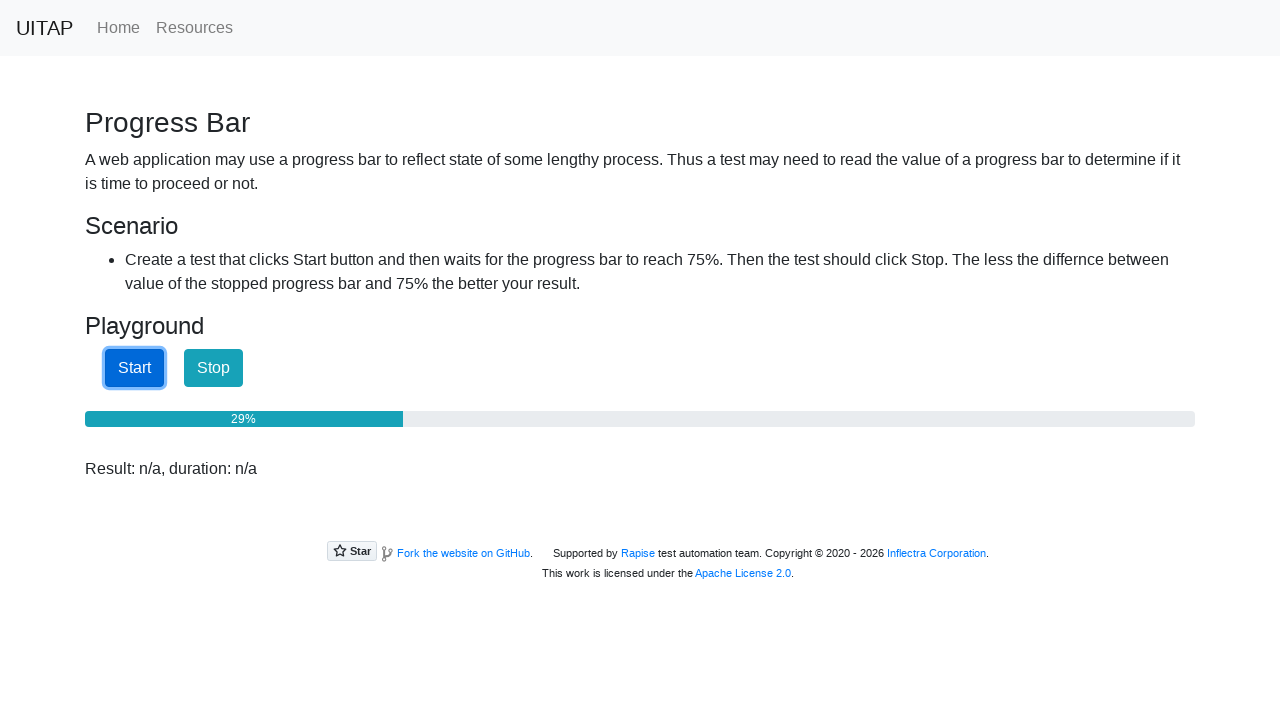

Monitored progress bar - current progress: 29%
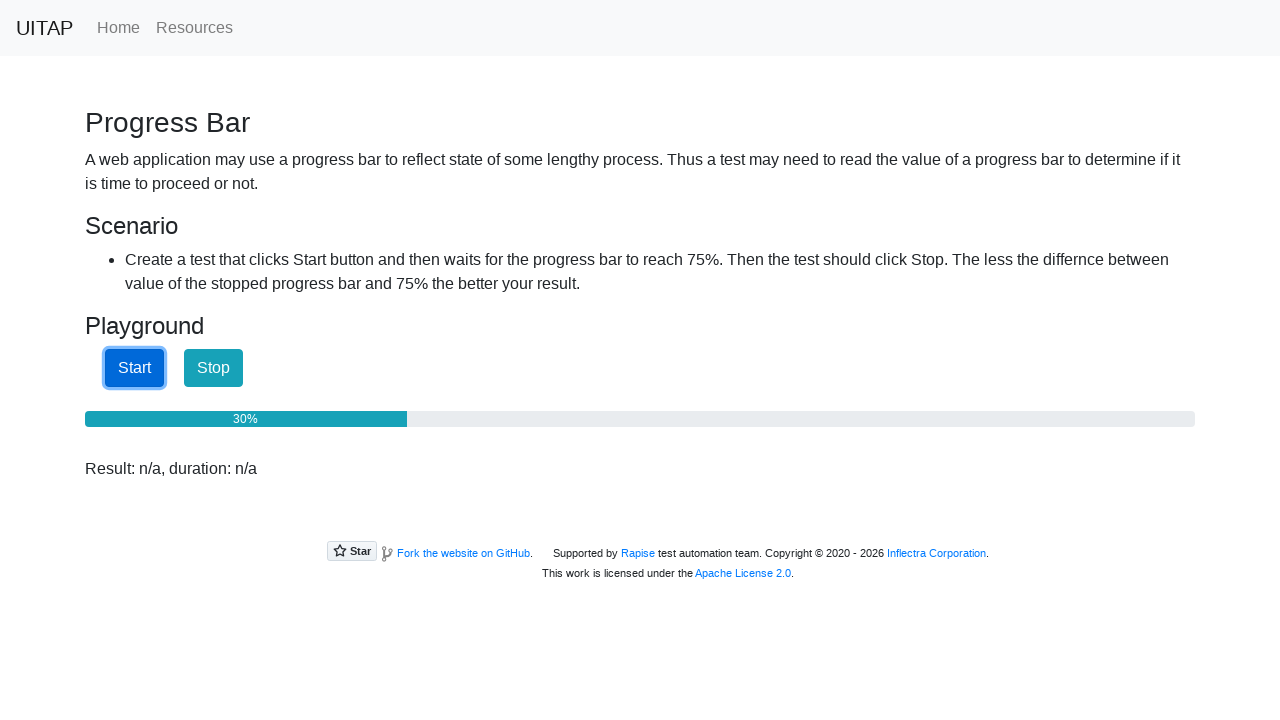

Monitored progress bar - current progress: 30%
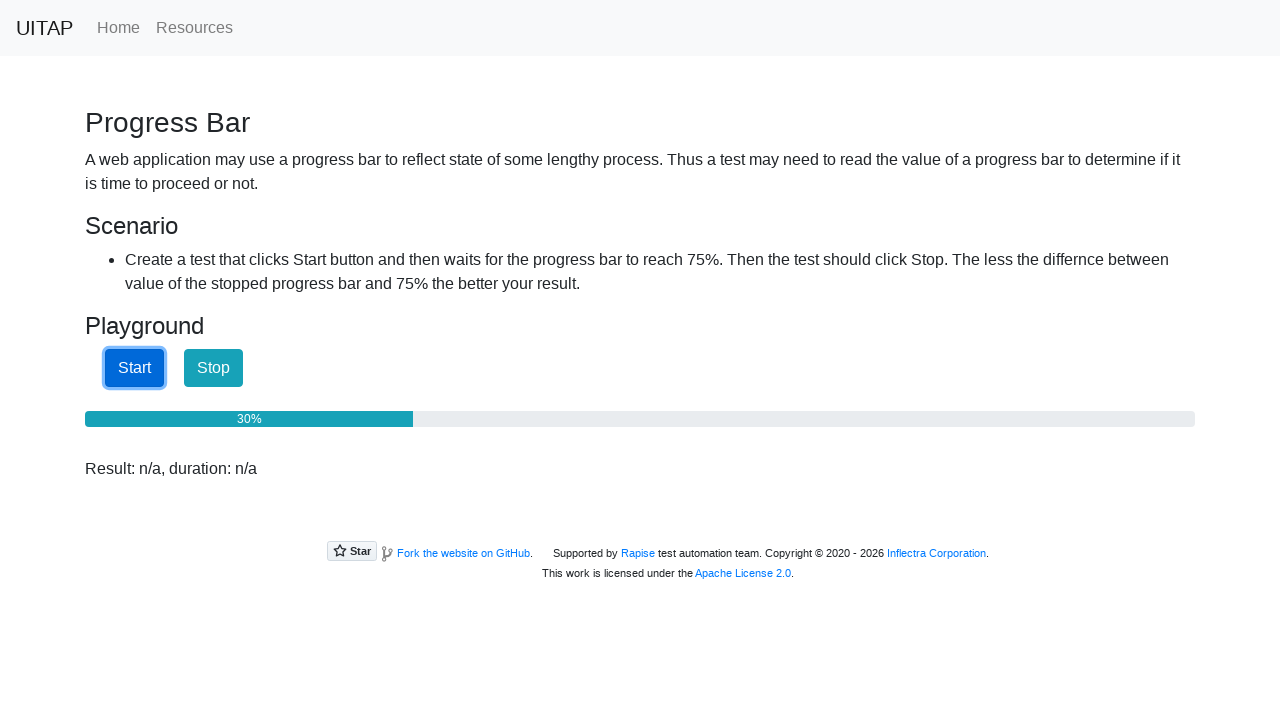

Monitored progress bar - current progress: 30%
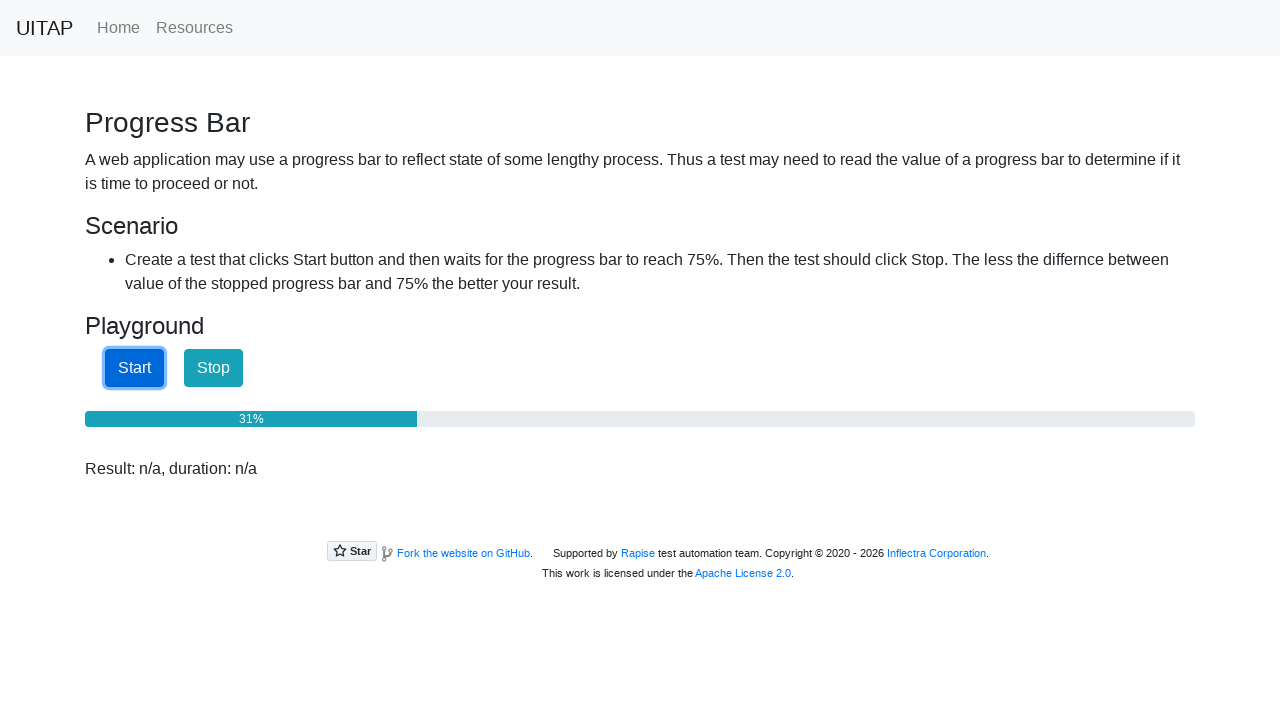

Monitored progress bar - current progress: 31%
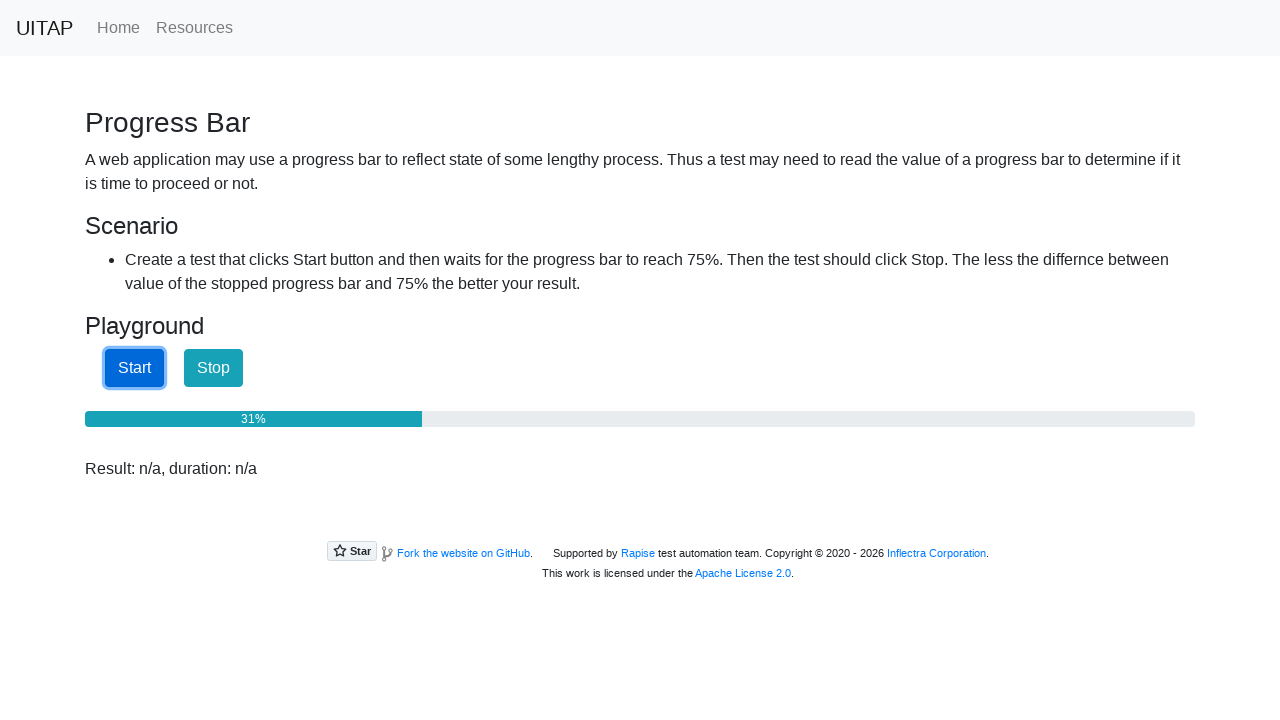

Monitored progress bar - current progress: 31%
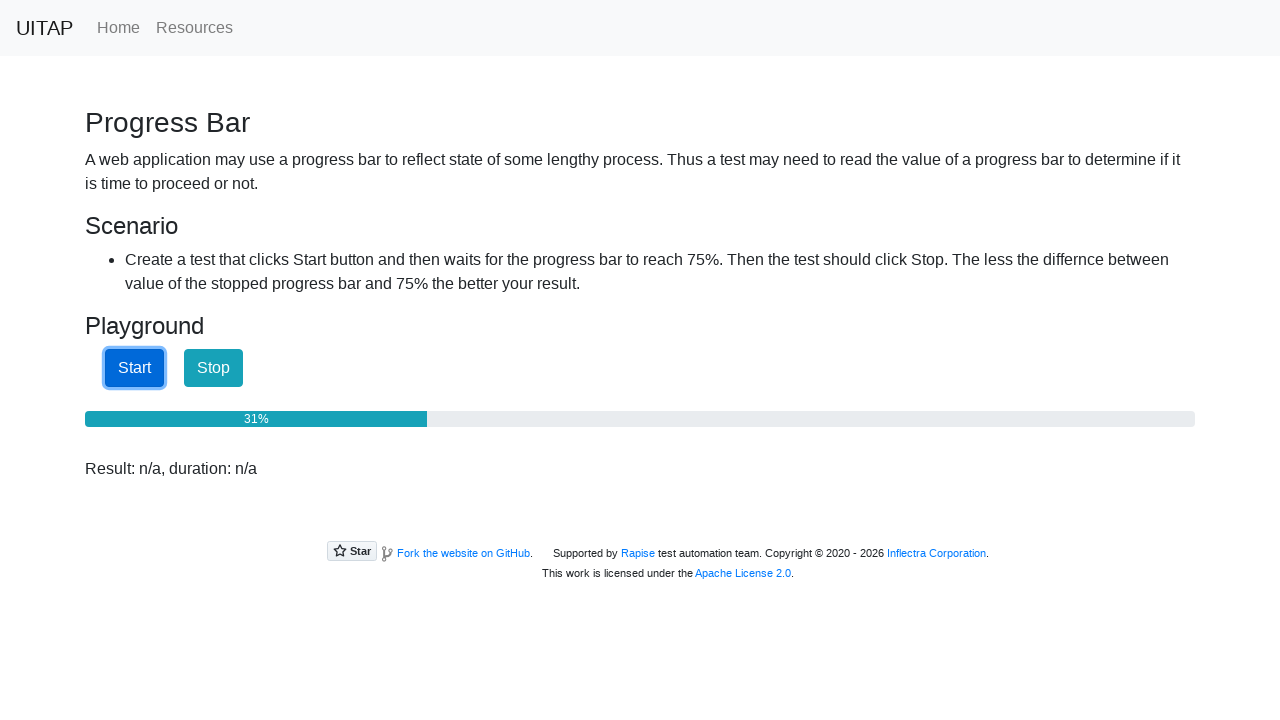

Monitored progress bar - current progress: 32%
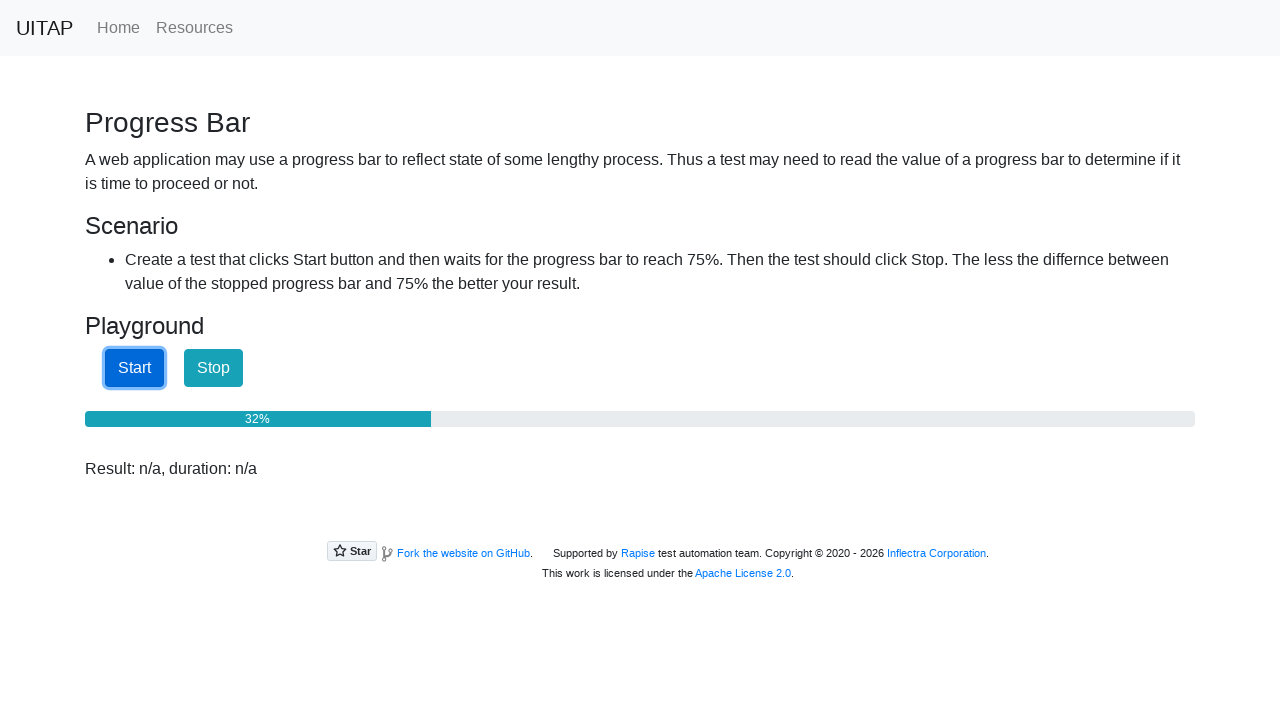

Monitored progress bar - current progress: 32%
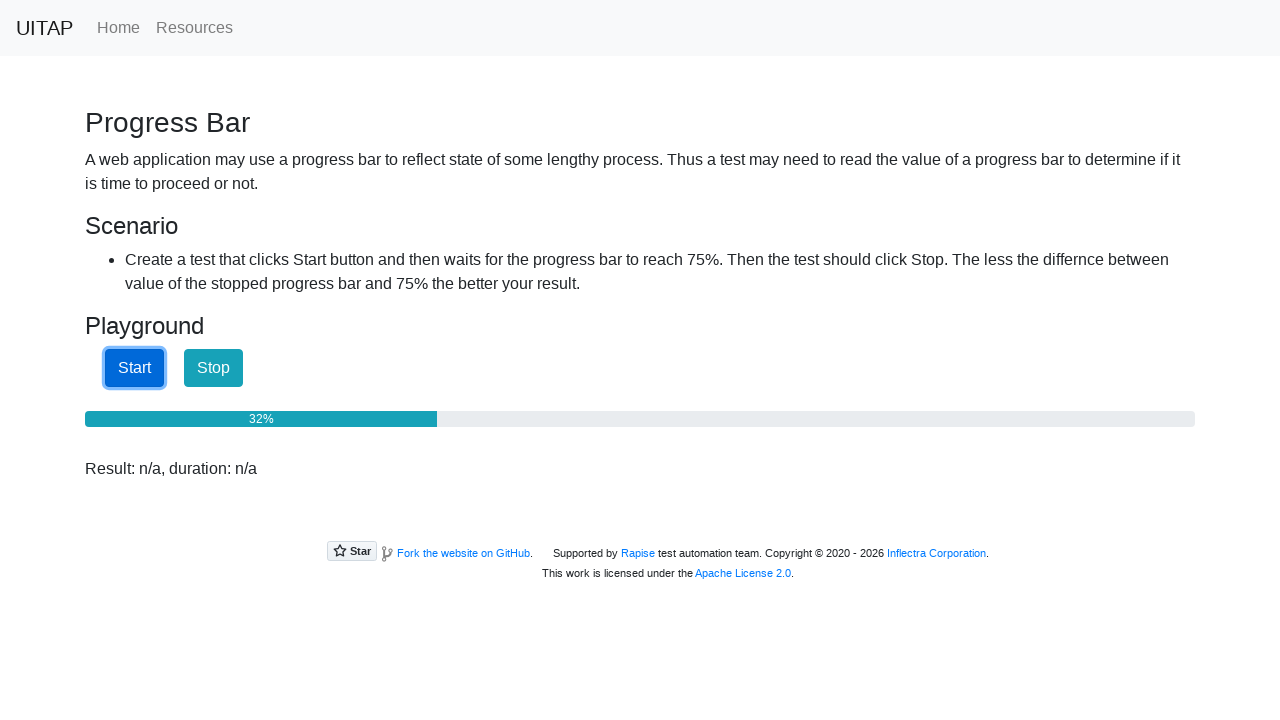

Monitored progress bar - current progress: 33%
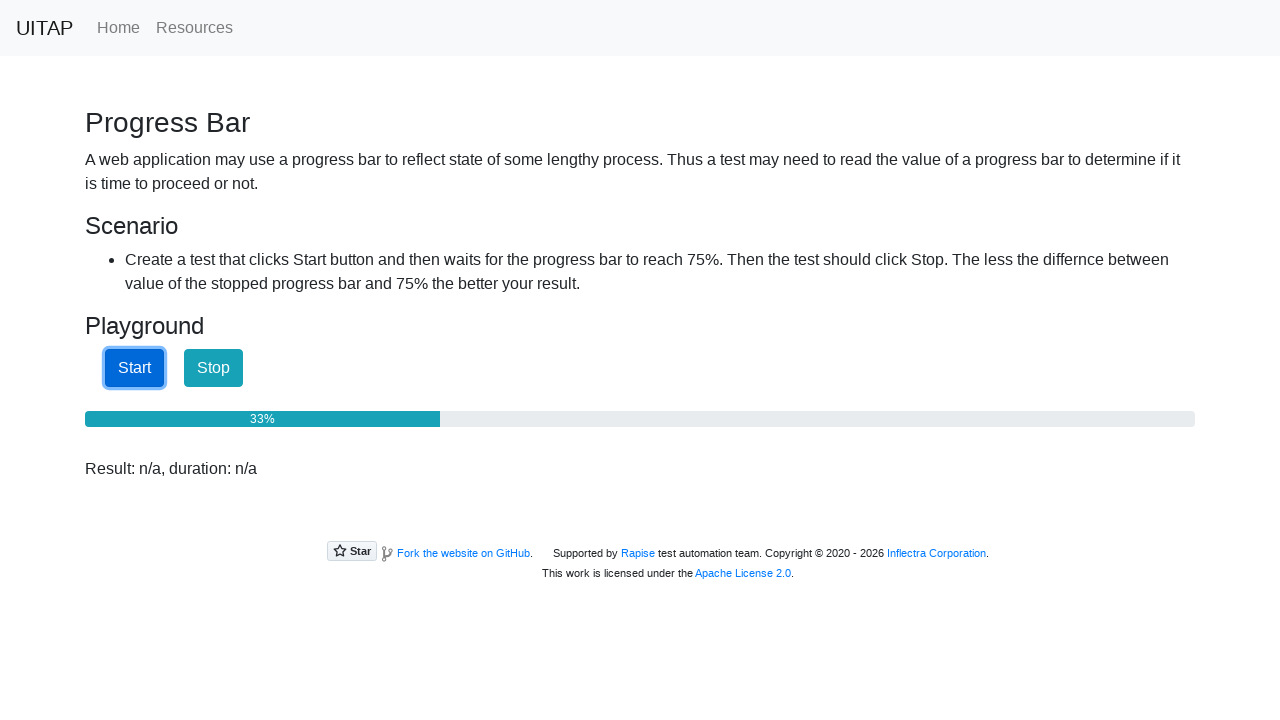

Monitored progress bar - current progress: 33%
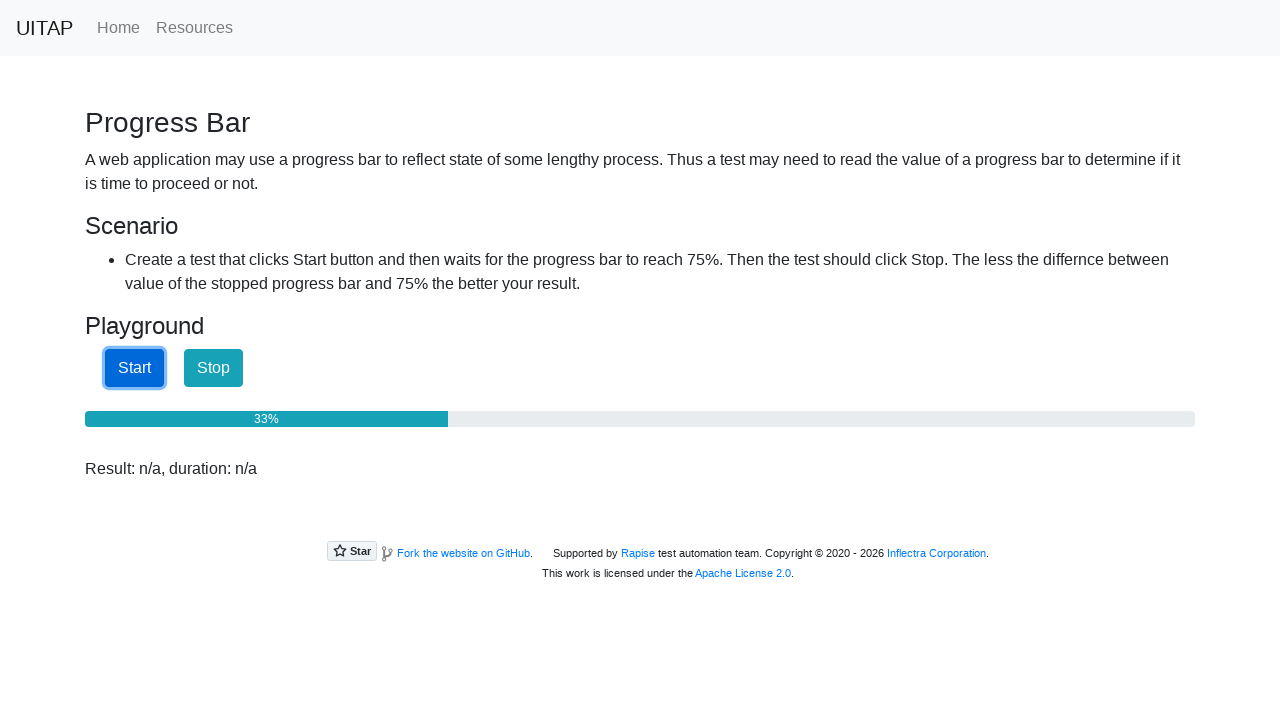

Monitored progress bar - current progress: 33%
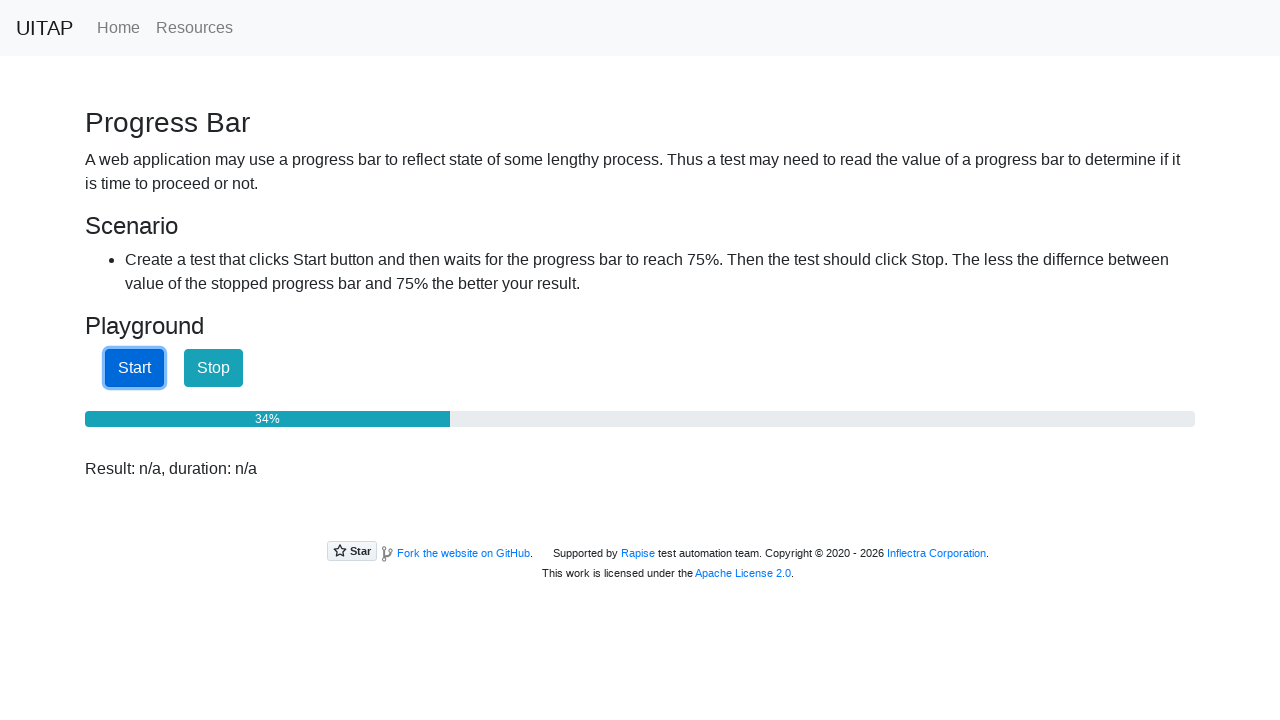

Monitored progress bar - current progress: 34%
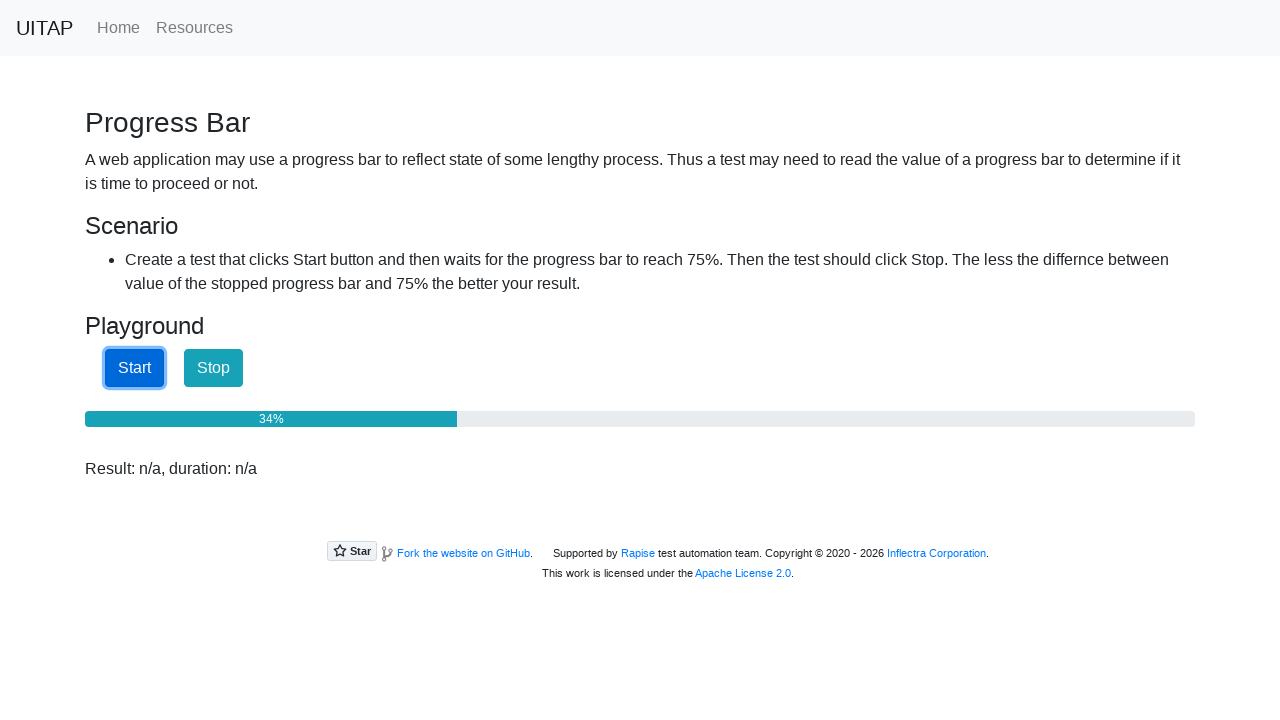

Monitored progress bar - current progress: 34%
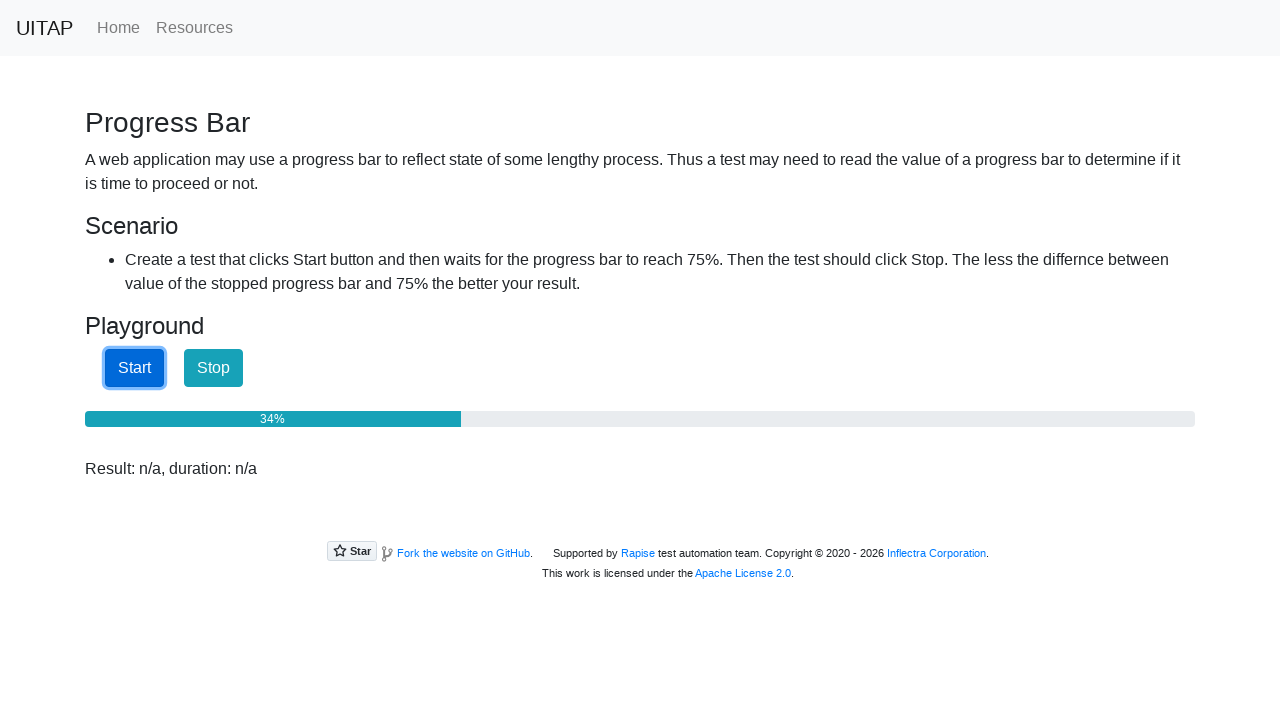

Monitored progress bar - current progress: 35%
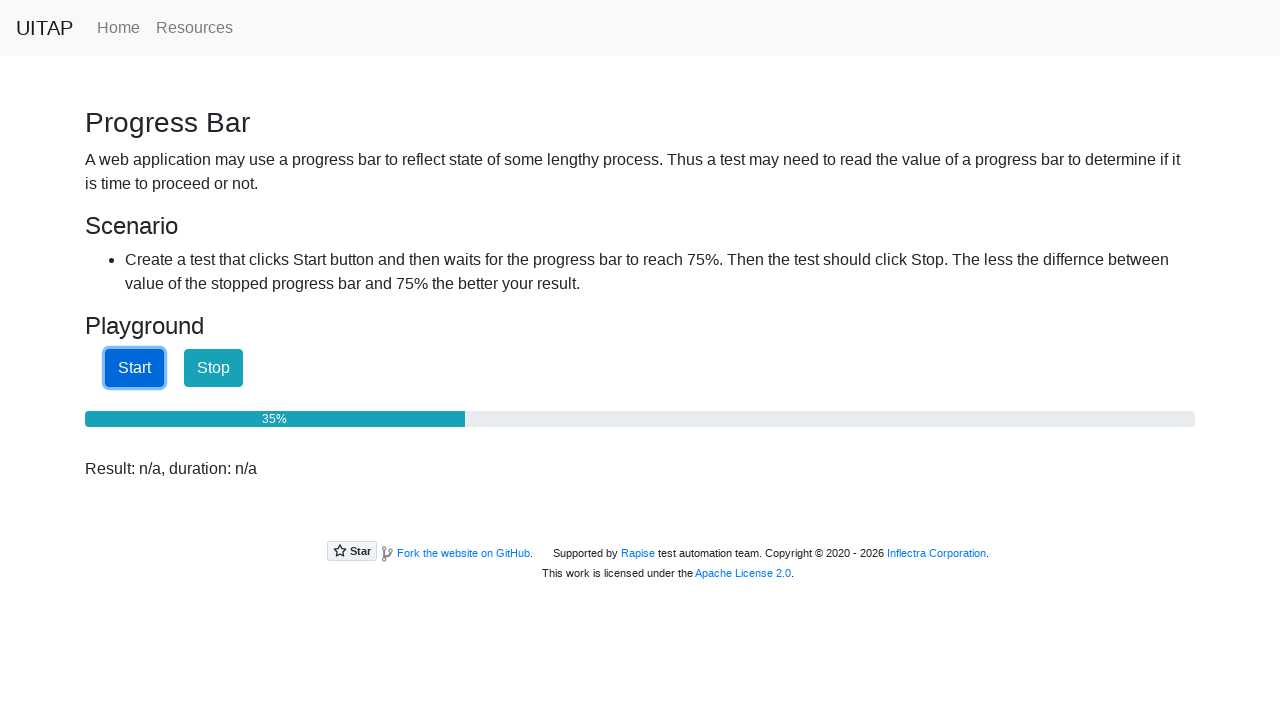

Monitored progress bar - current progress: 35%
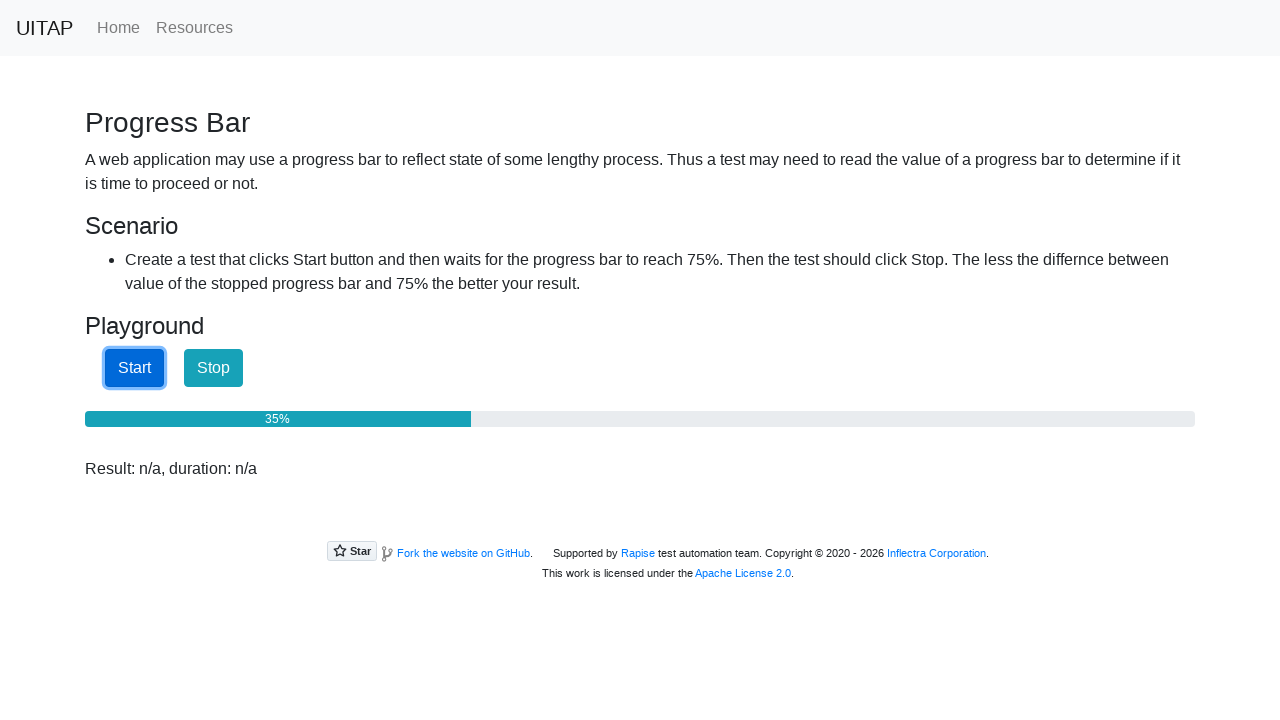

Monitored progress bar - current progress: 36%
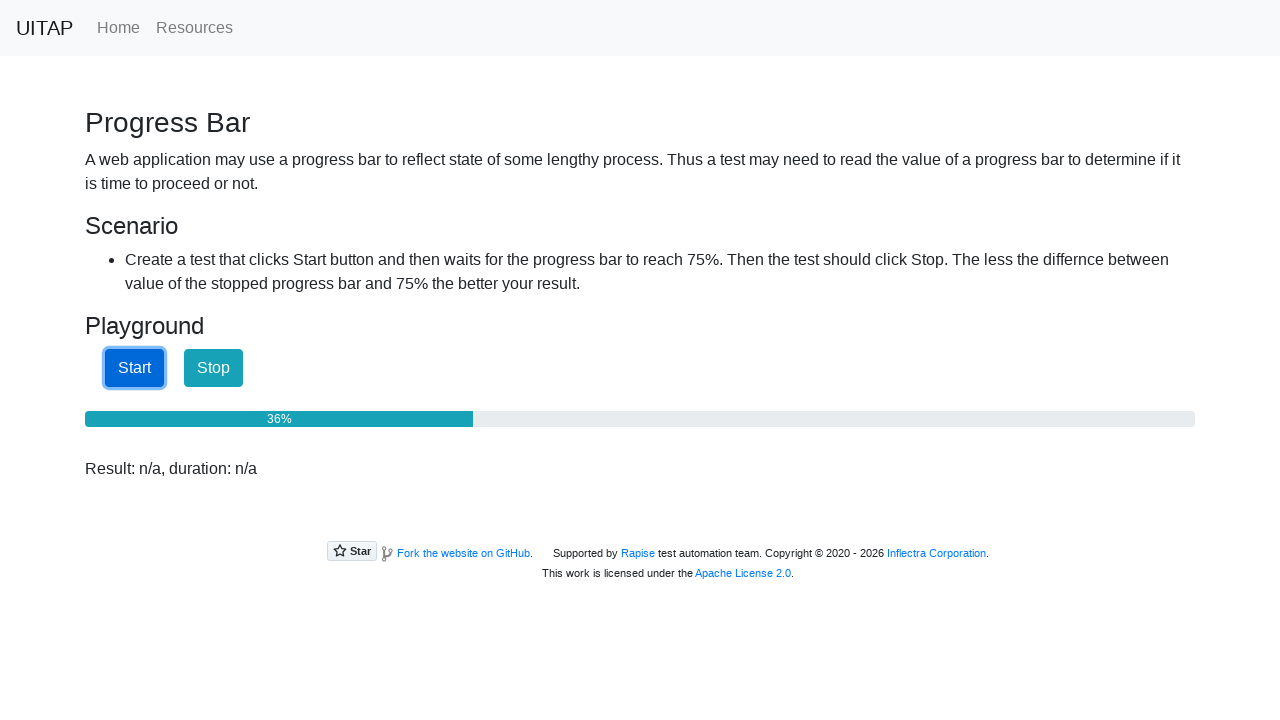

Monitored progress bar - current progress: 36%
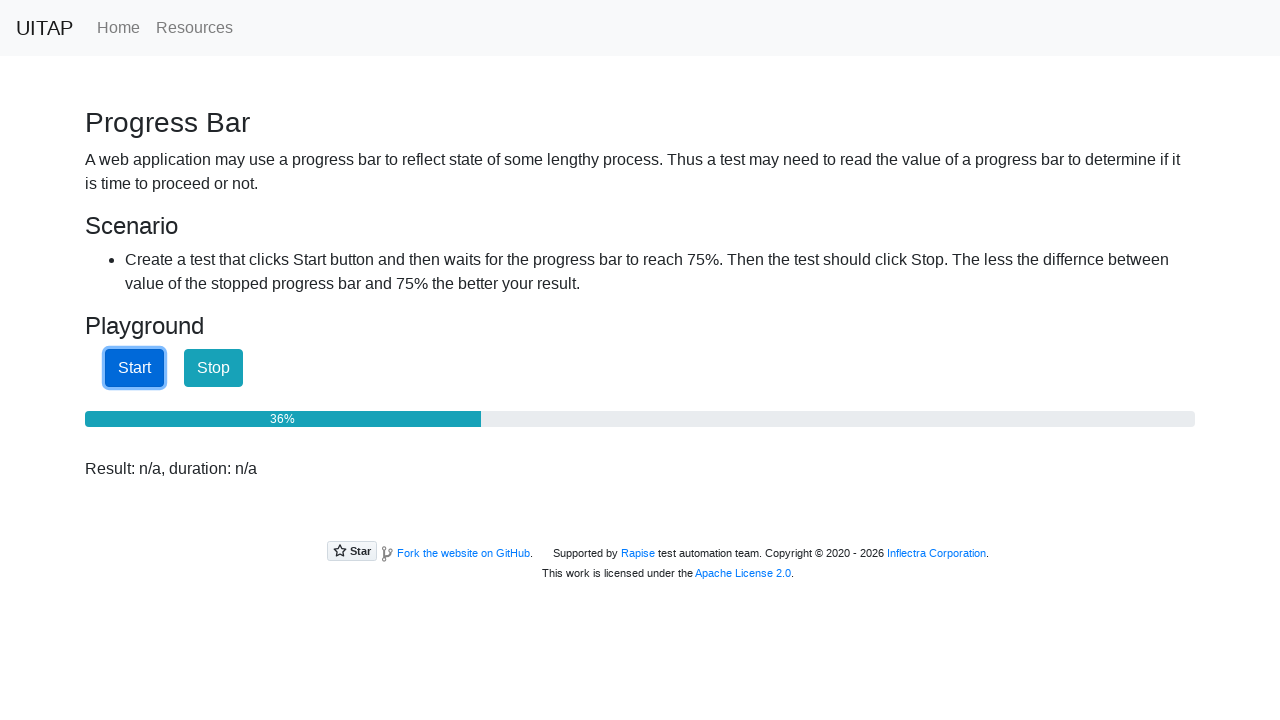

Monitored progress bar - current progress: 36%
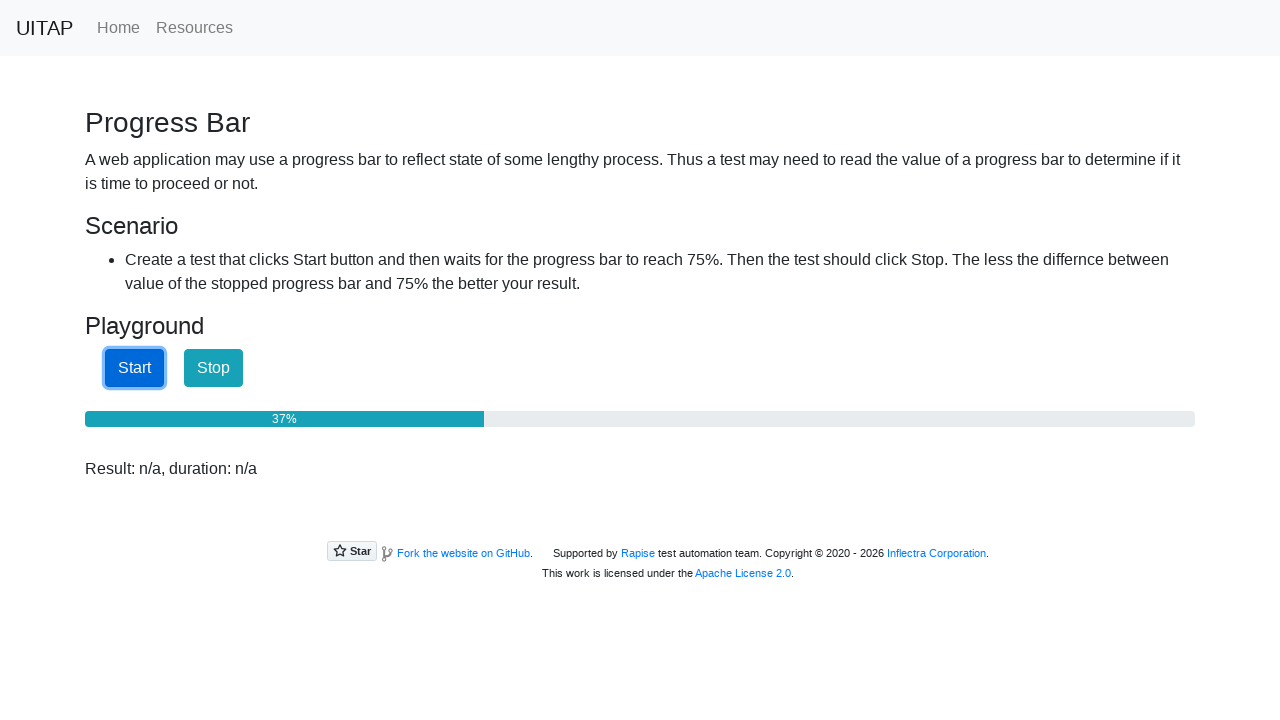

Monitored progress bar - current progress: 37%
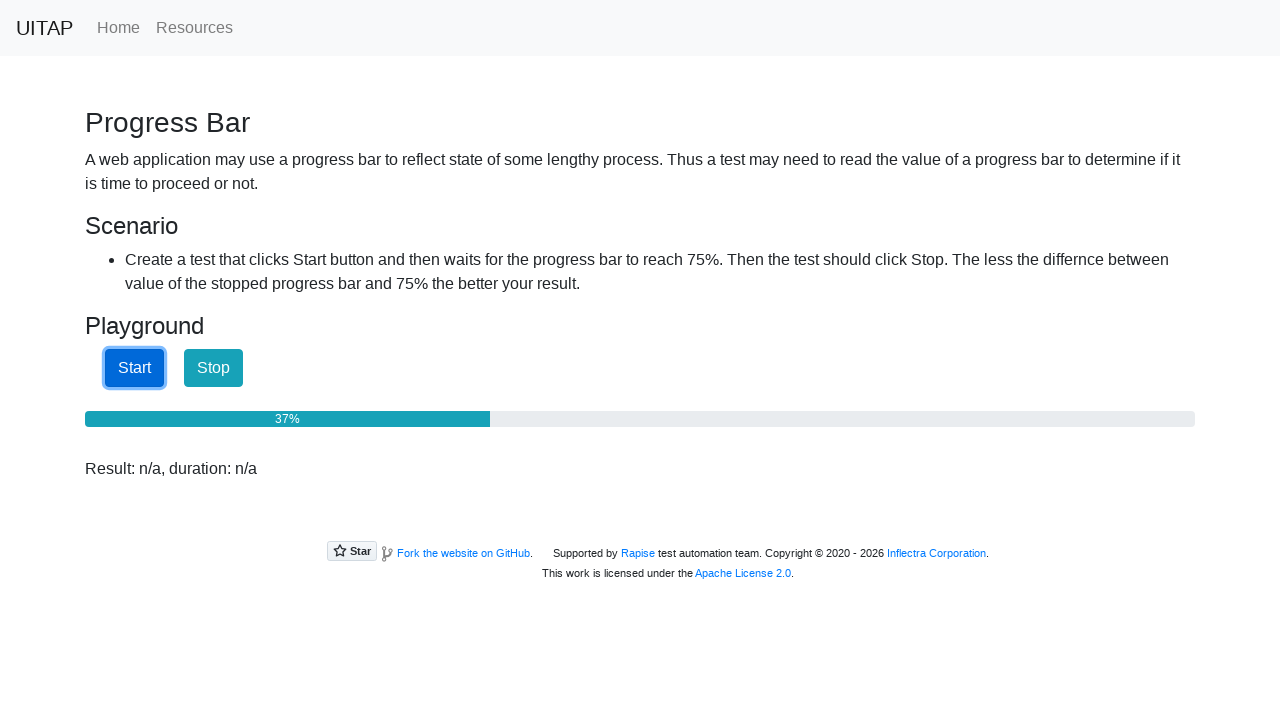

Monitored progress bar - current progress: 37%
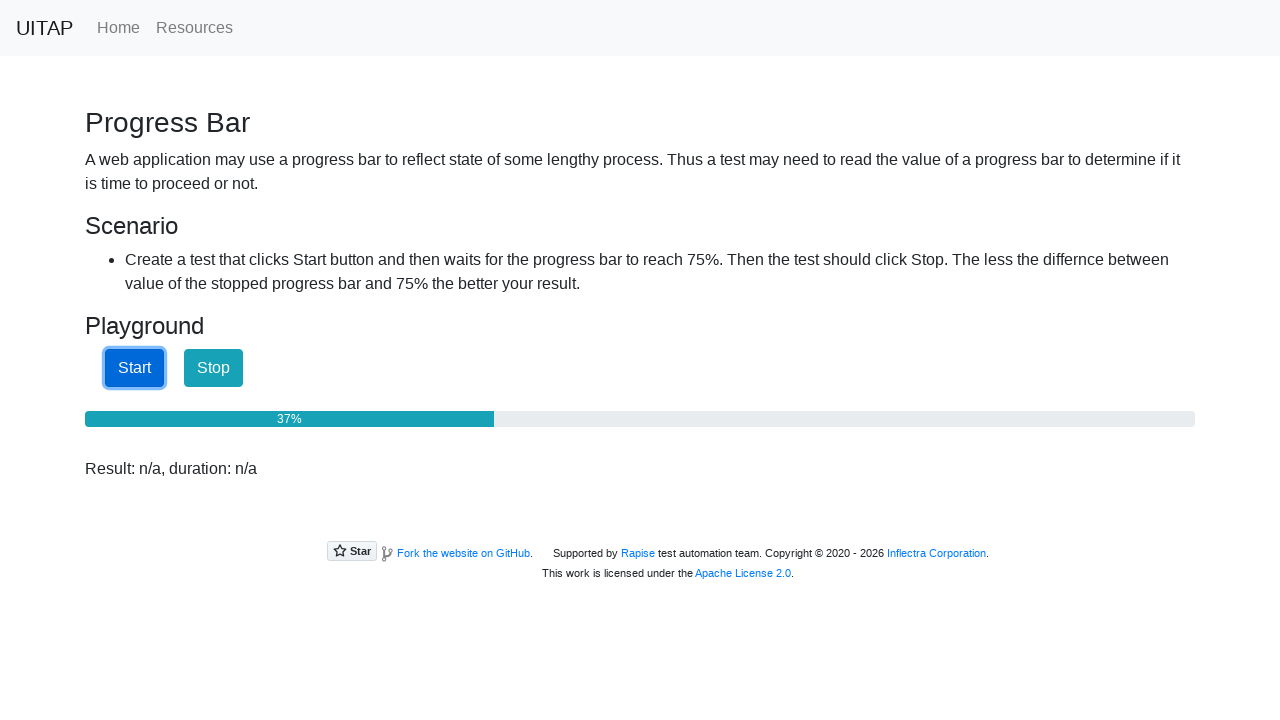

Monitored progress bar - current progress: 38%
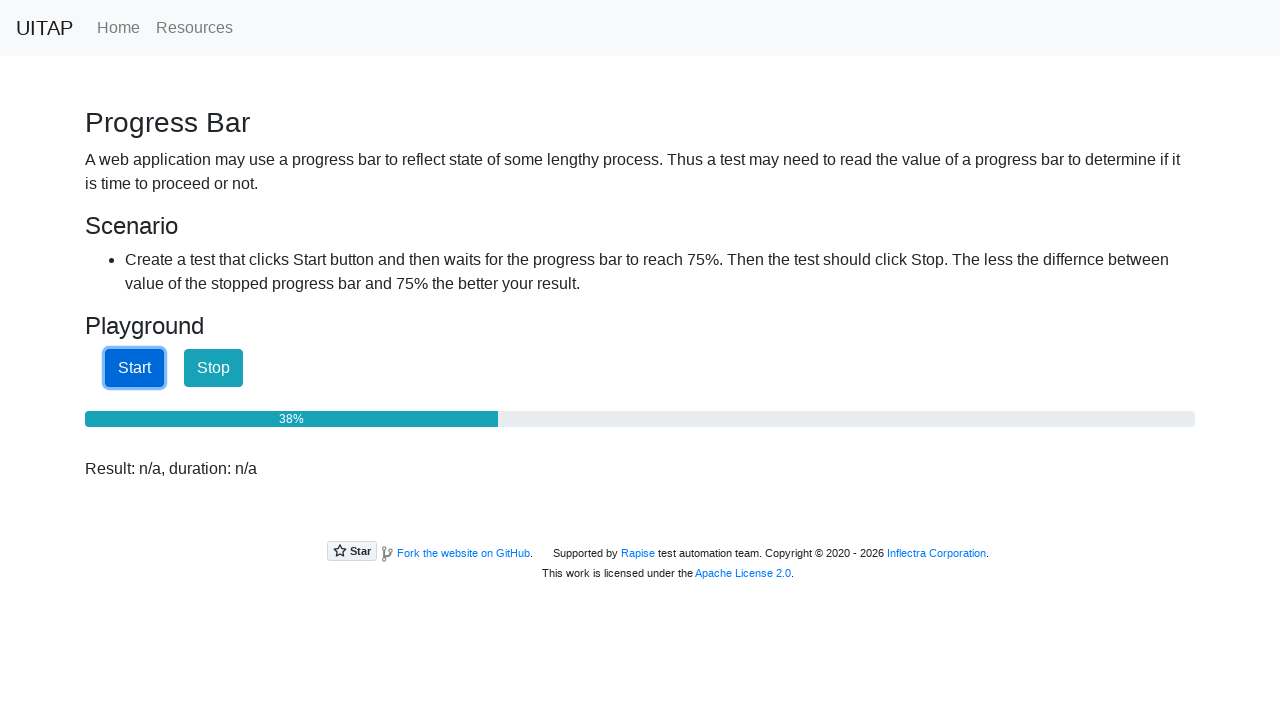

Monitored progress bar - current progress: 38%
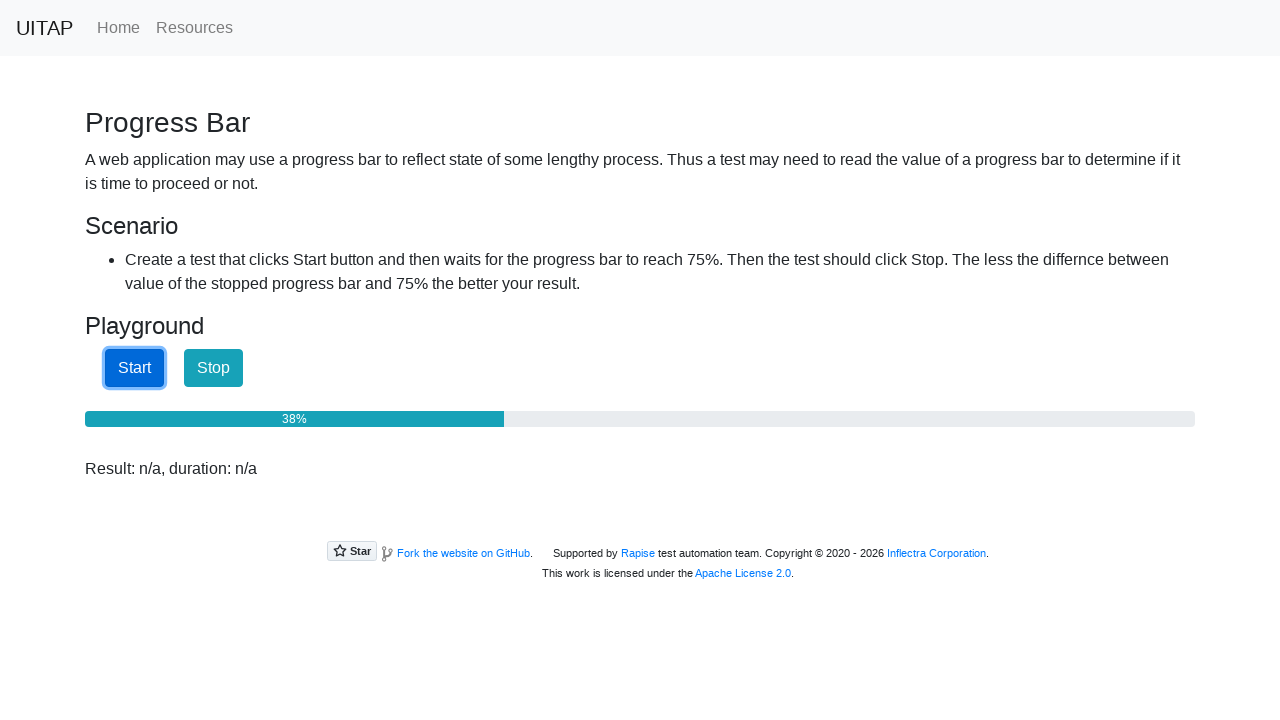

Monitored progress bar - current progress: 39%
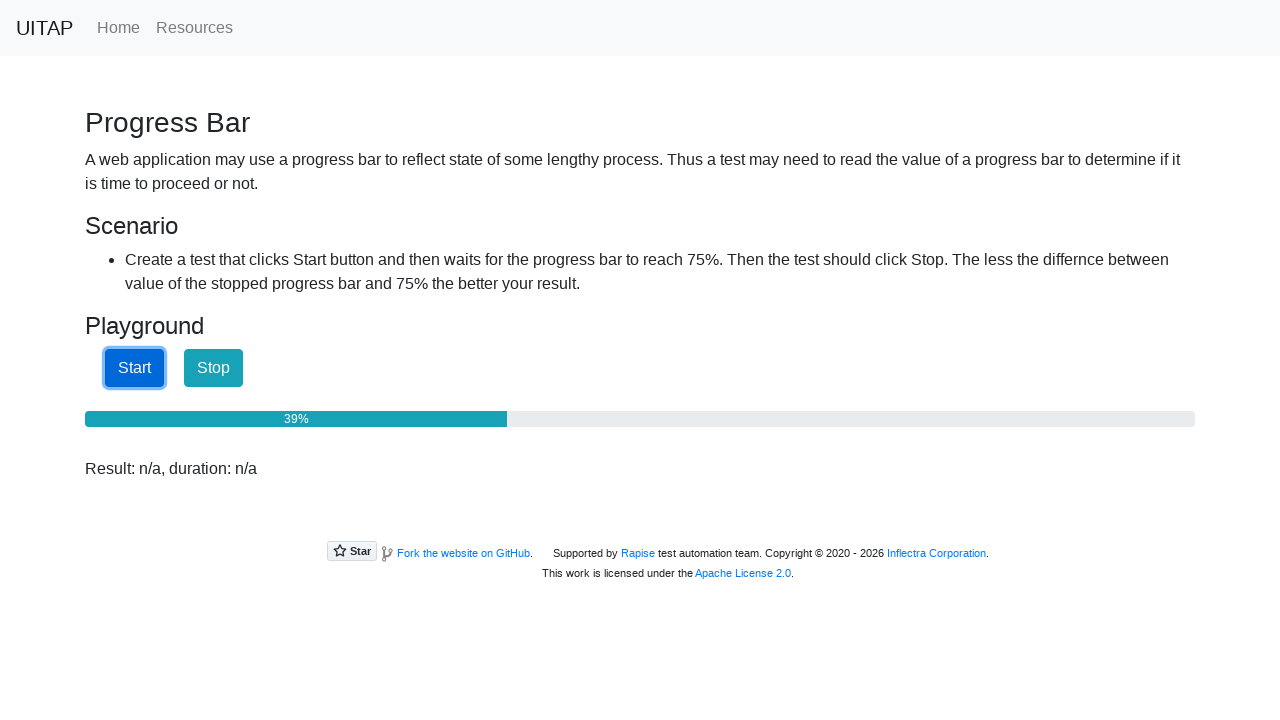

Monitored progress bar - current progress: 39%
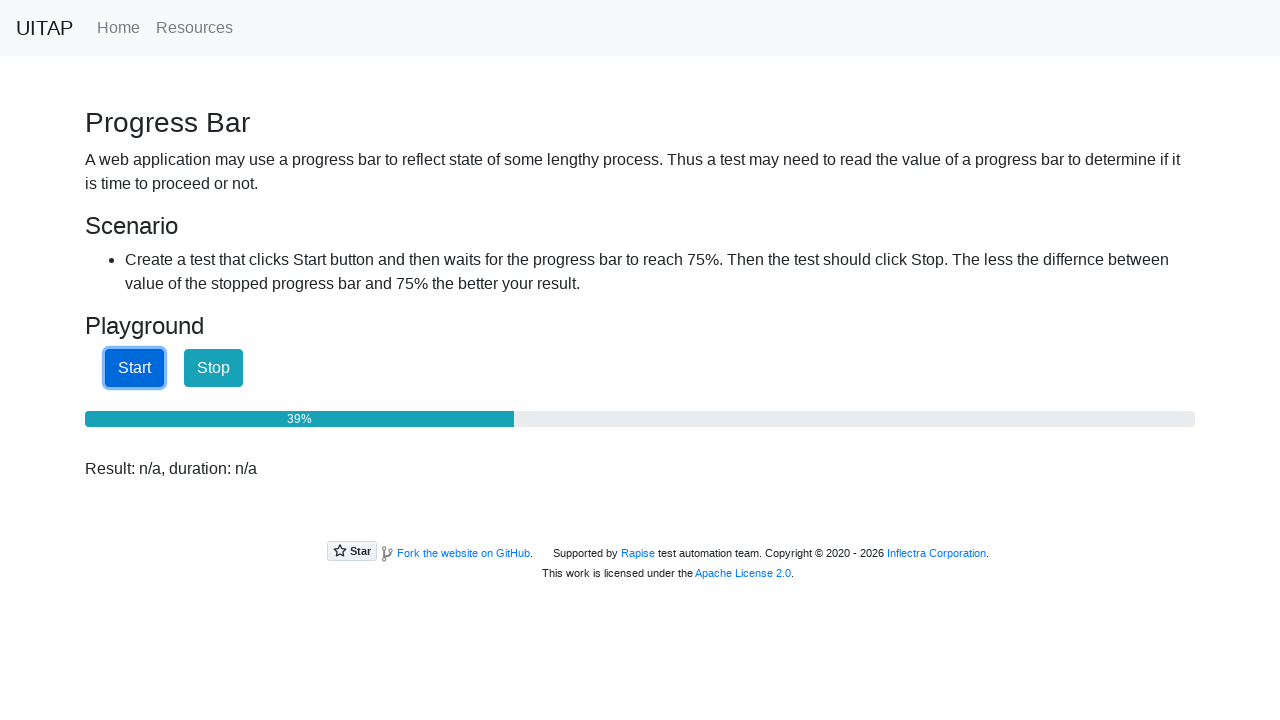

Monitored progress bar - current progress: 39%
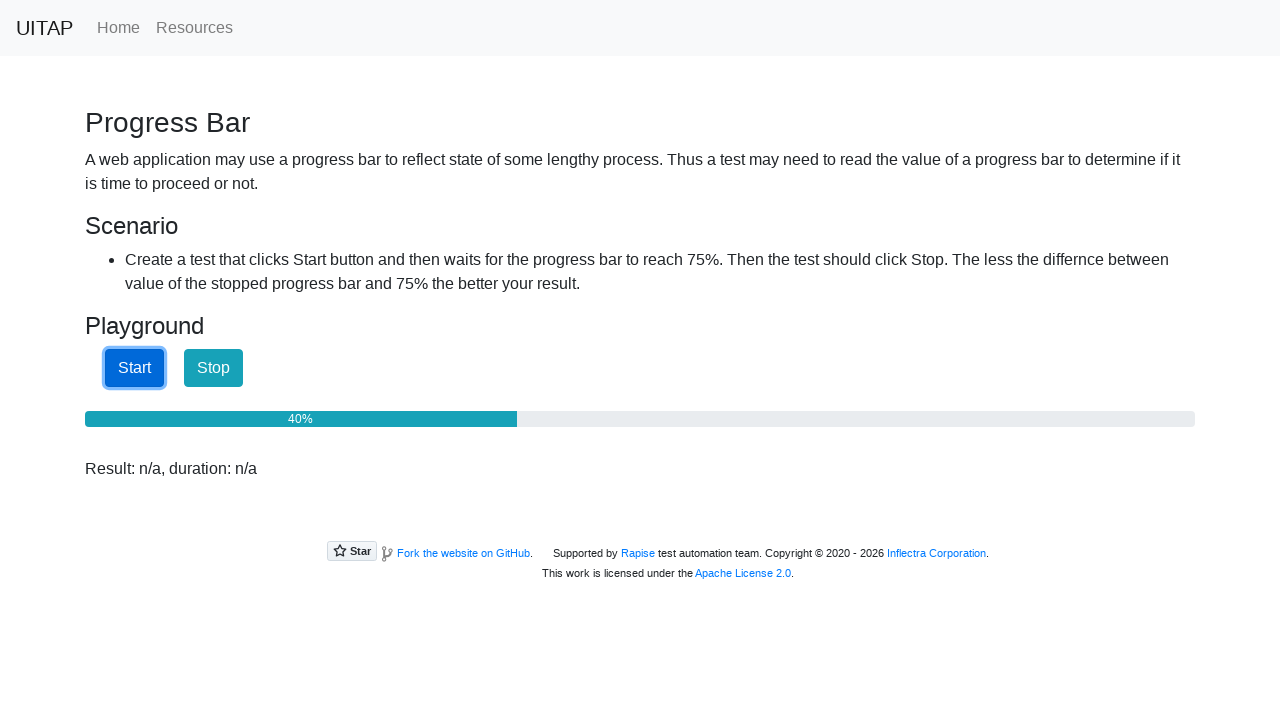

Monitored progress bar - current progress: 40%
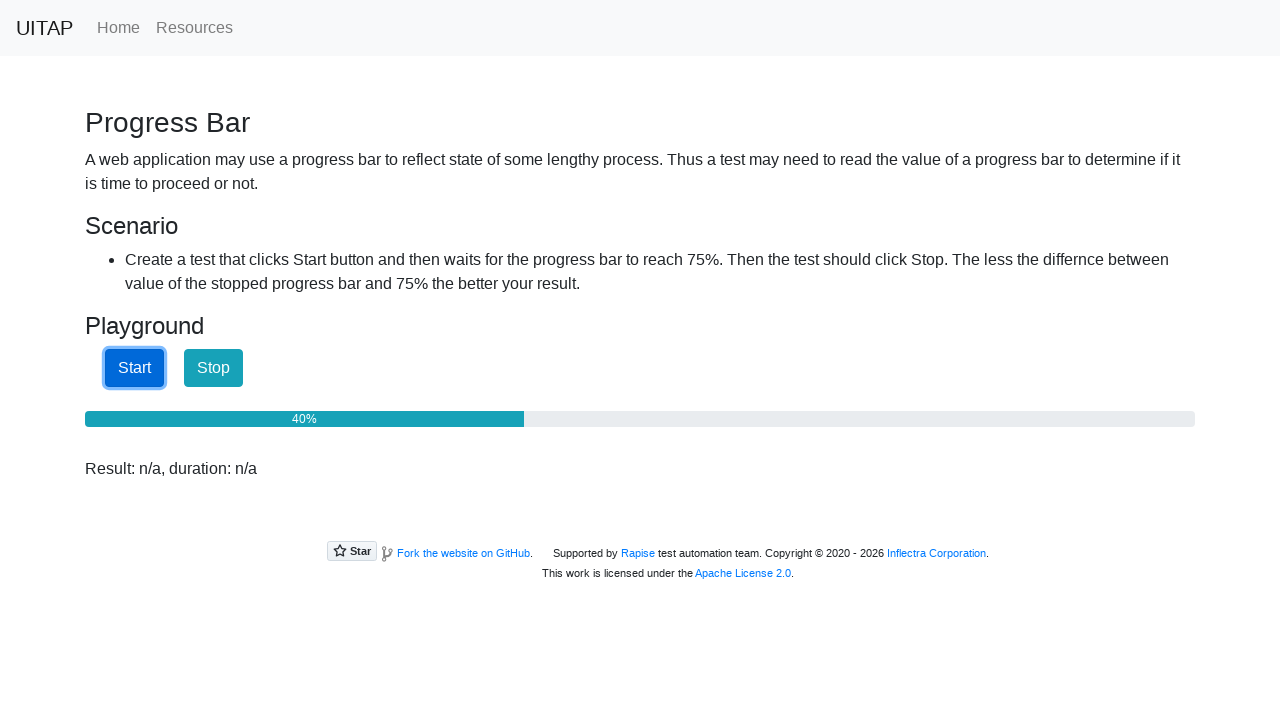

Monitored progress bar - current progress: 40%
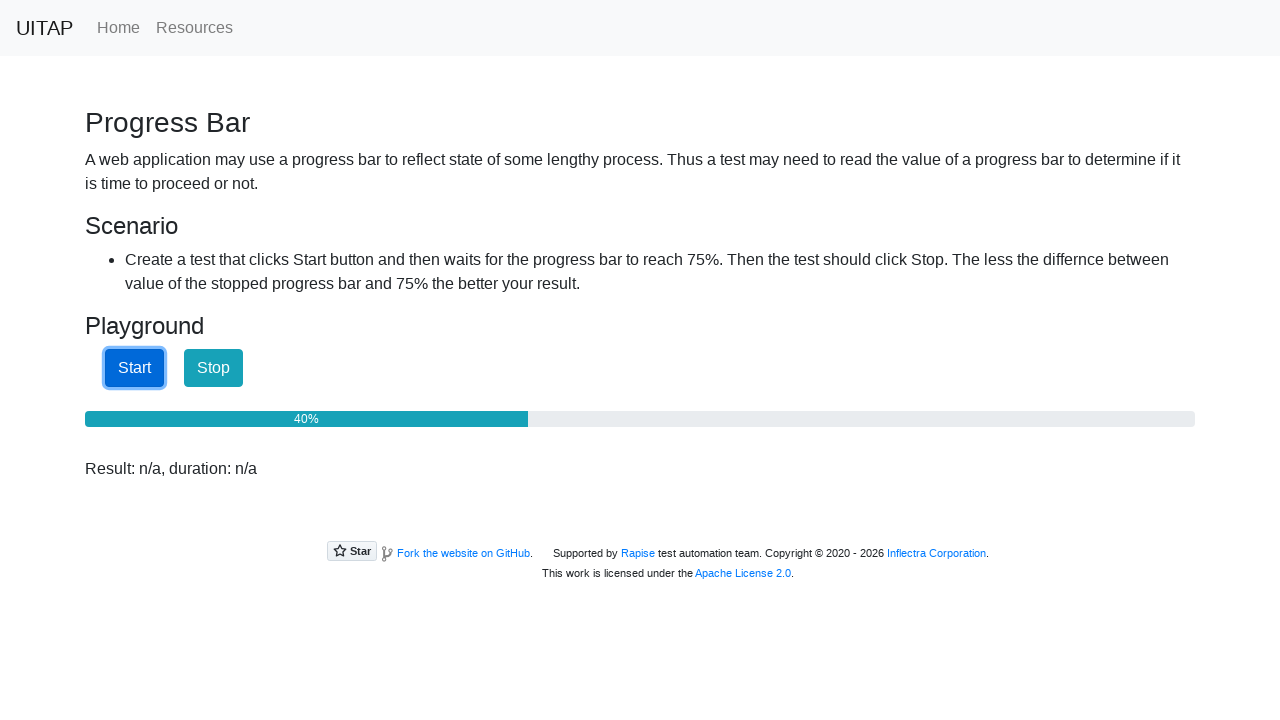

Monitored progress bar - current progress: 41%
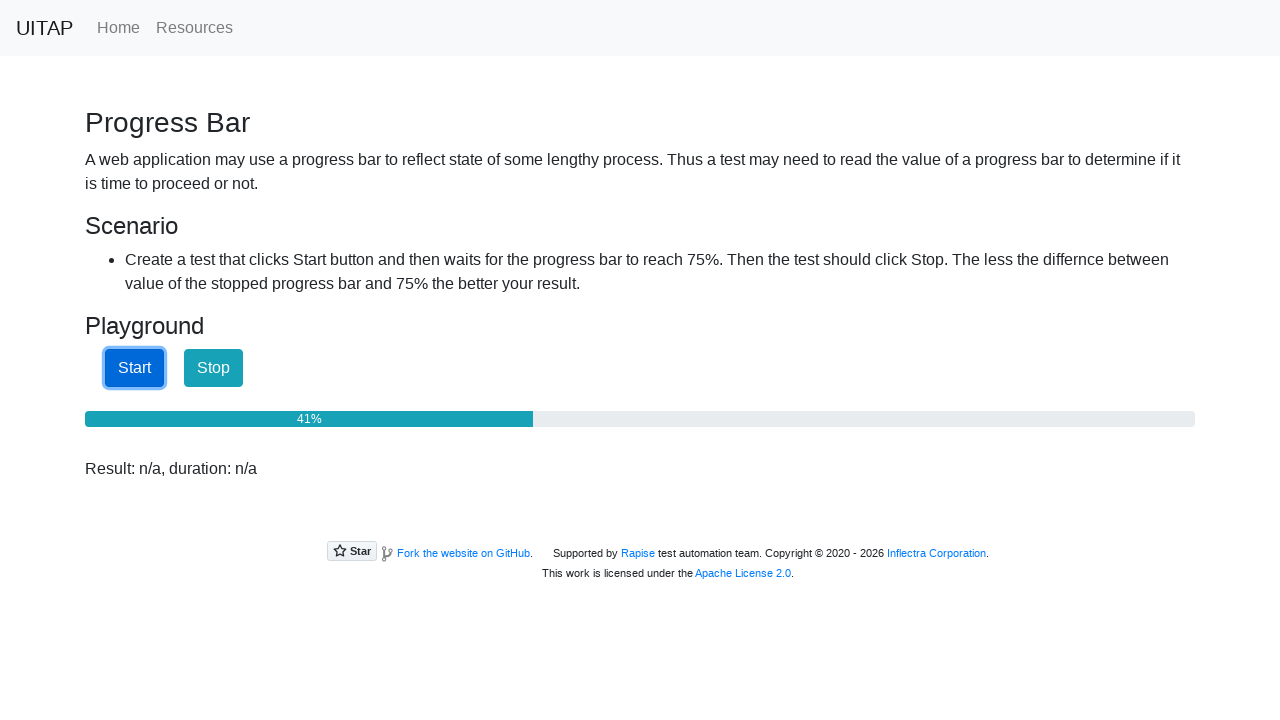

Monitored progress bar - current progress: 41%
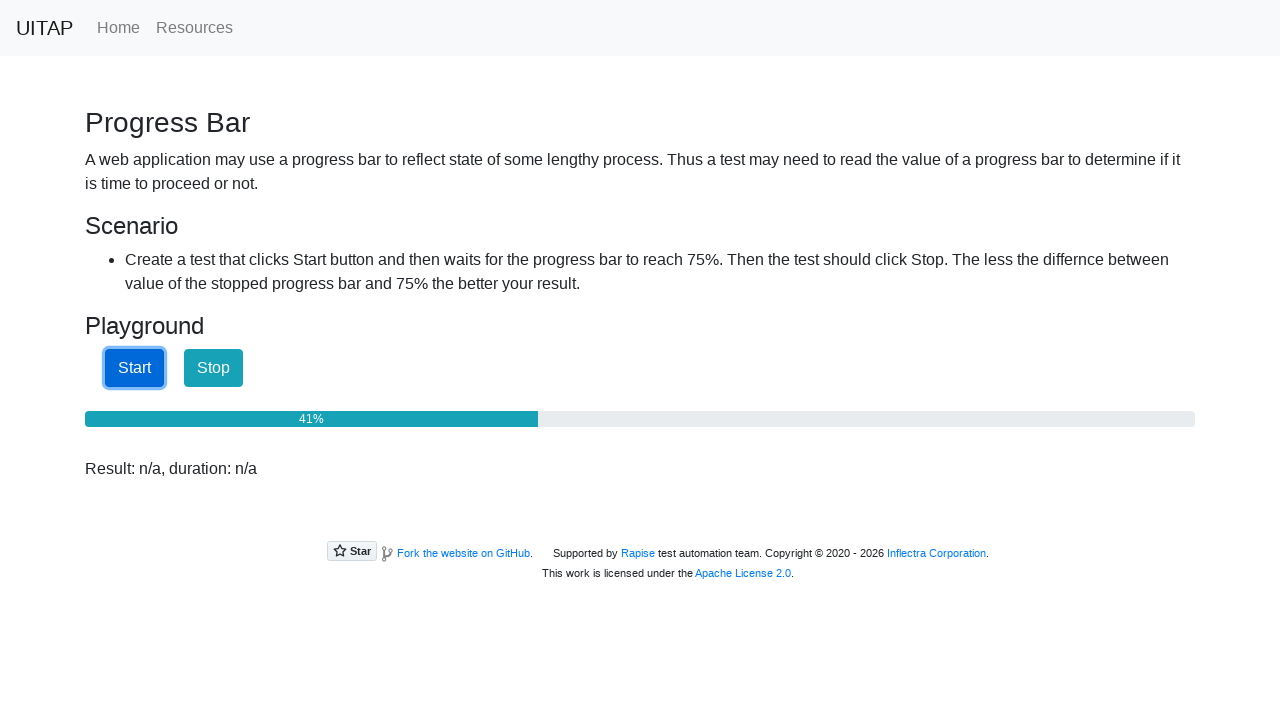

Monitored progress bar - current progress: 42%
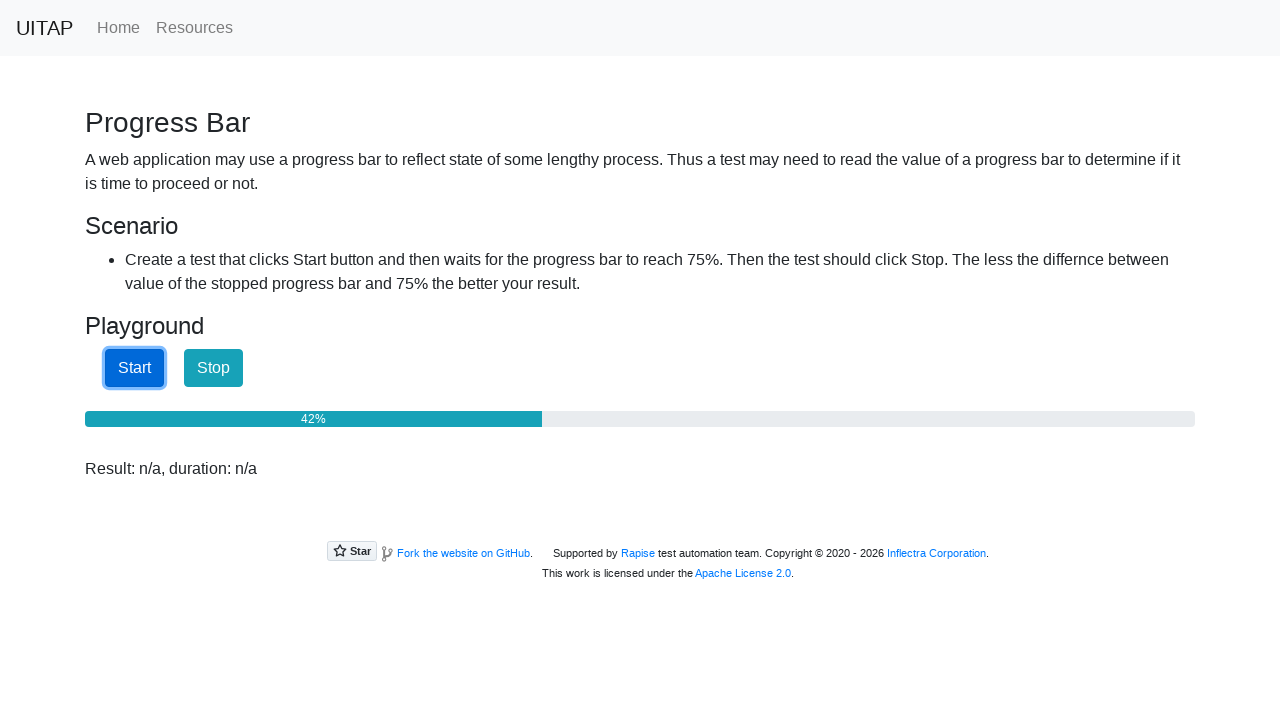

Monitored progress bar - current progress: 42%
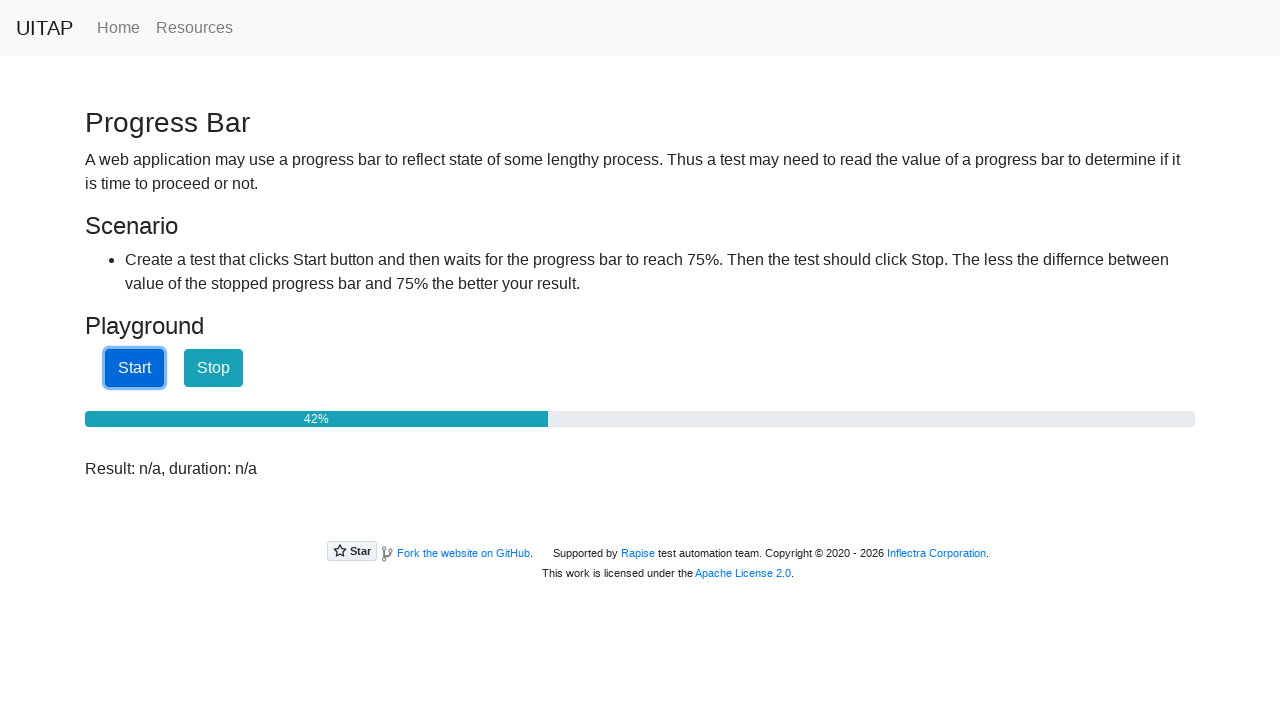

Monitored progress bar - current progress: 43%
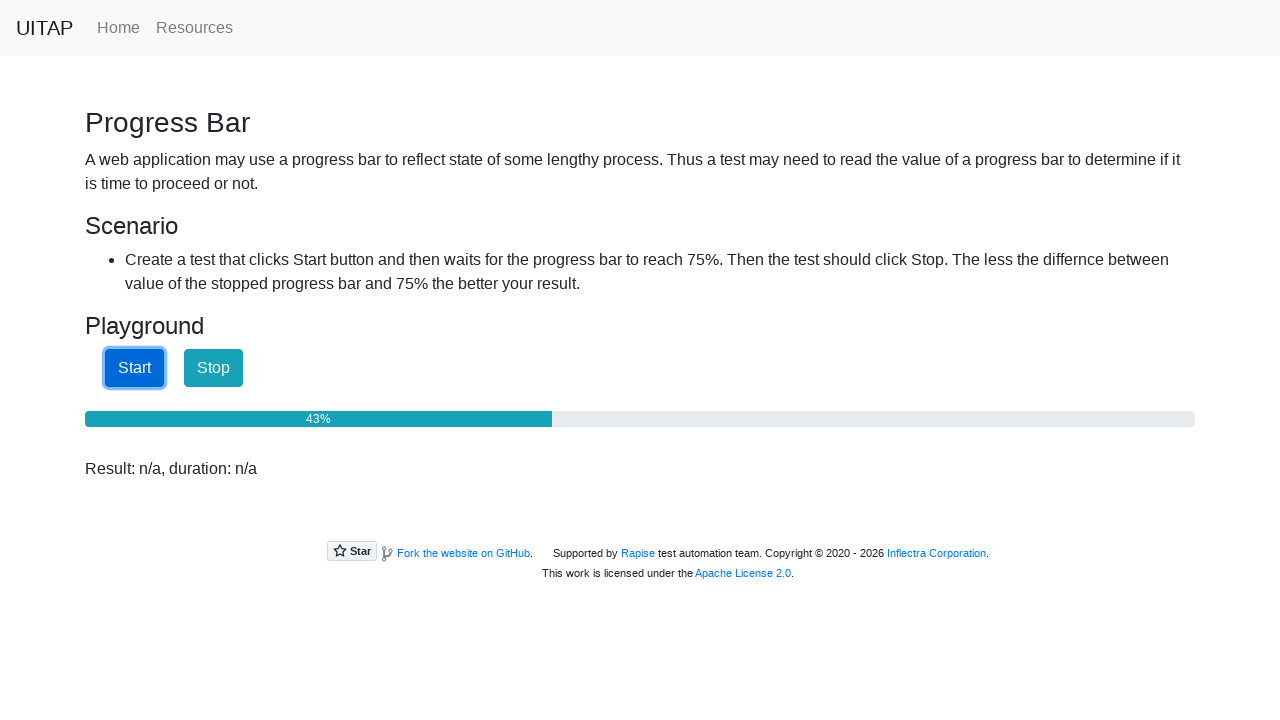

Monitored progress bar - current progress: 43%
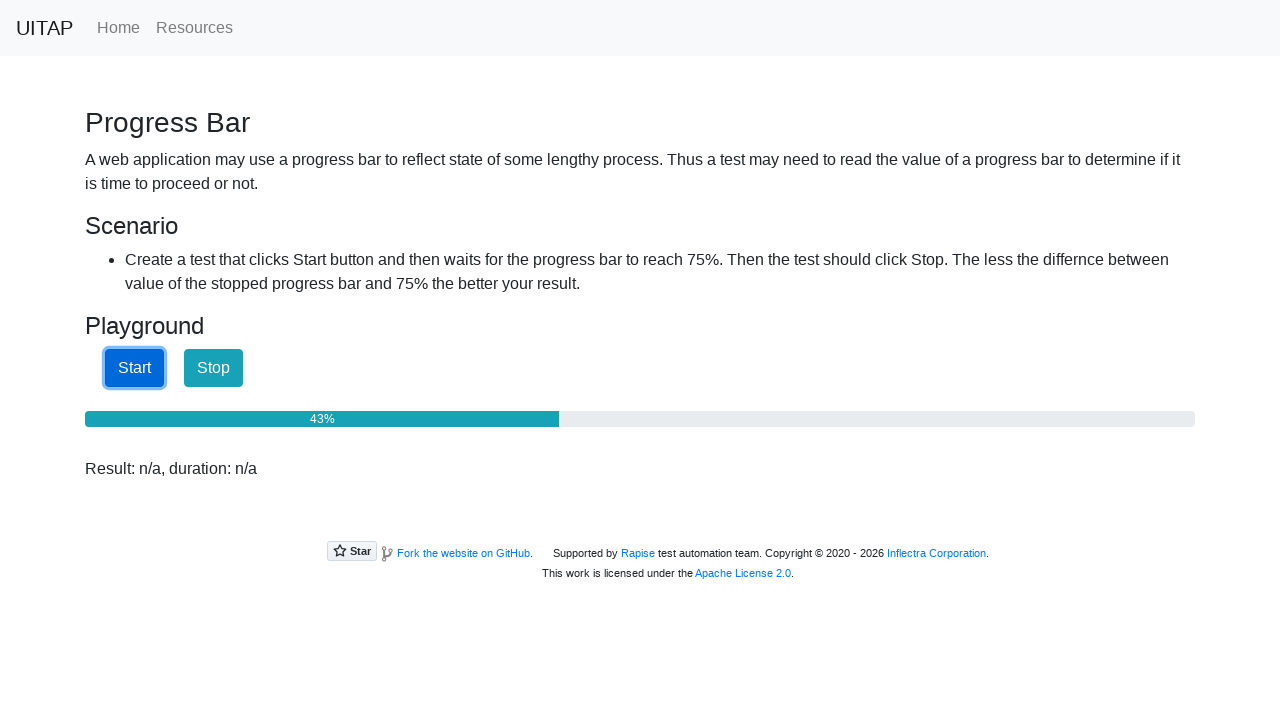

Monitored progress bar - current progress: 44%
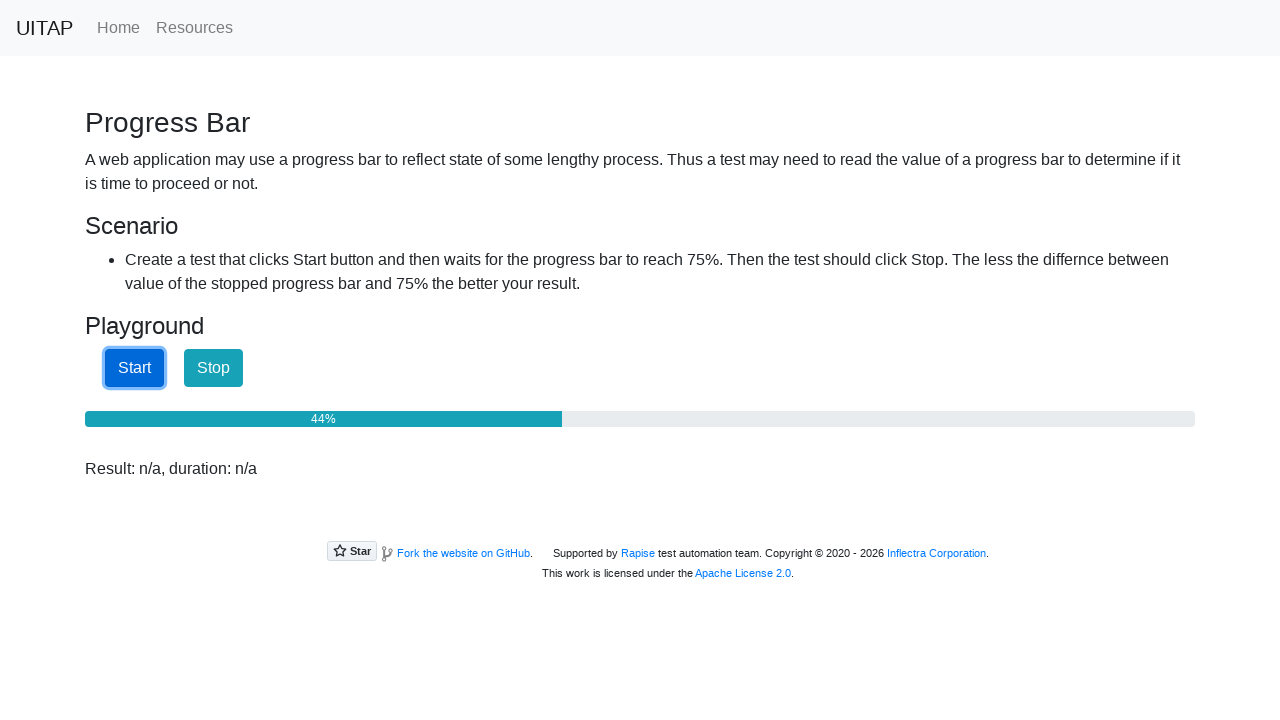

Monitored progress bar - current progress: 44%
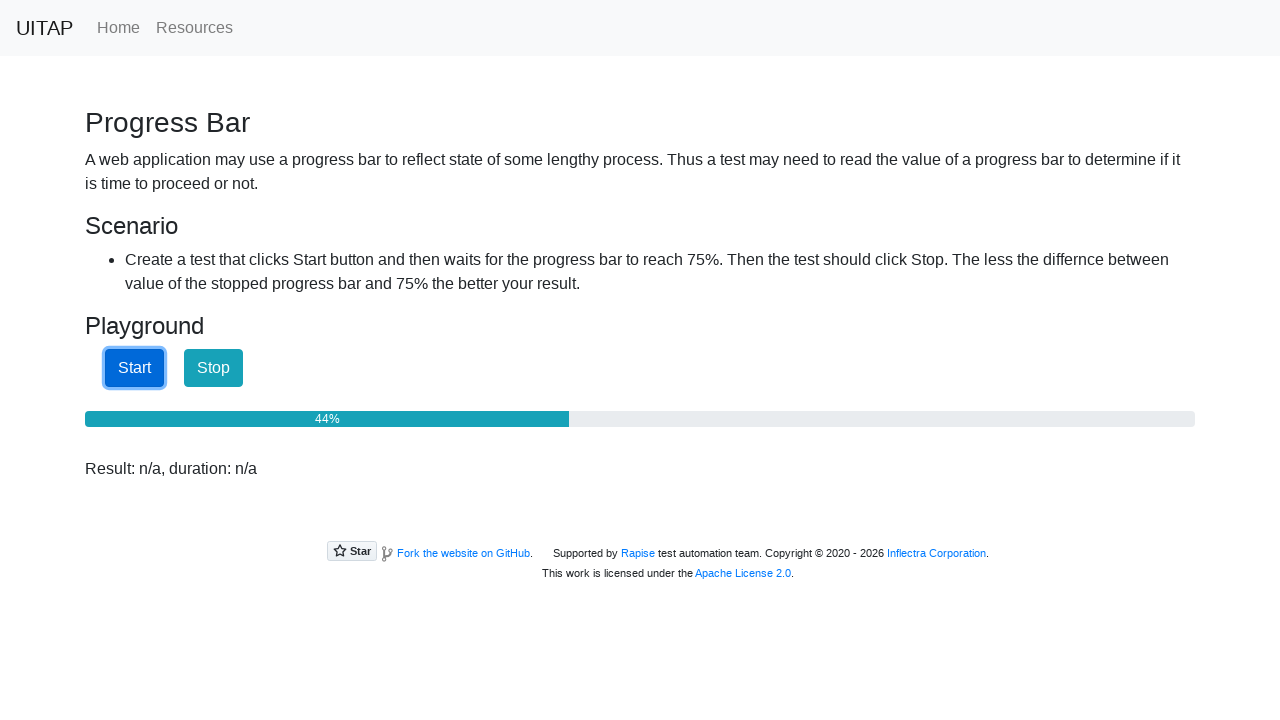

Monitored progress bar - current progress: 44%
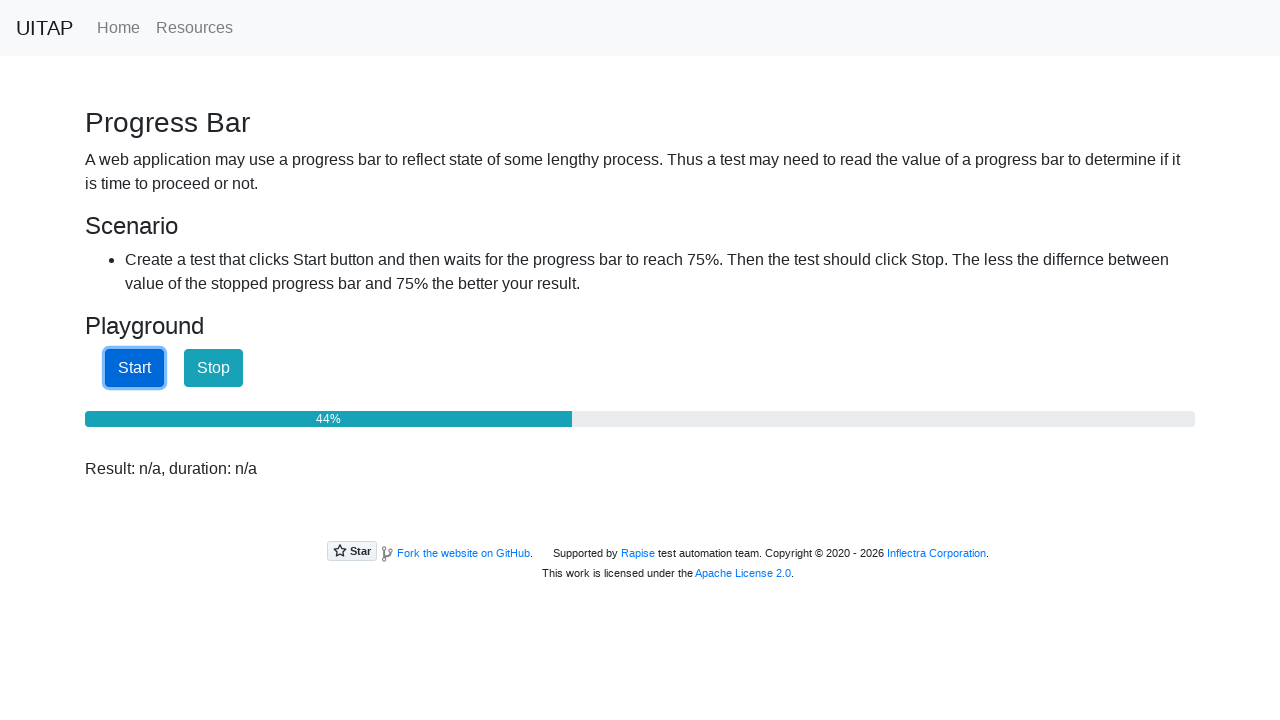

Monitored progress bar - current progress: 45%
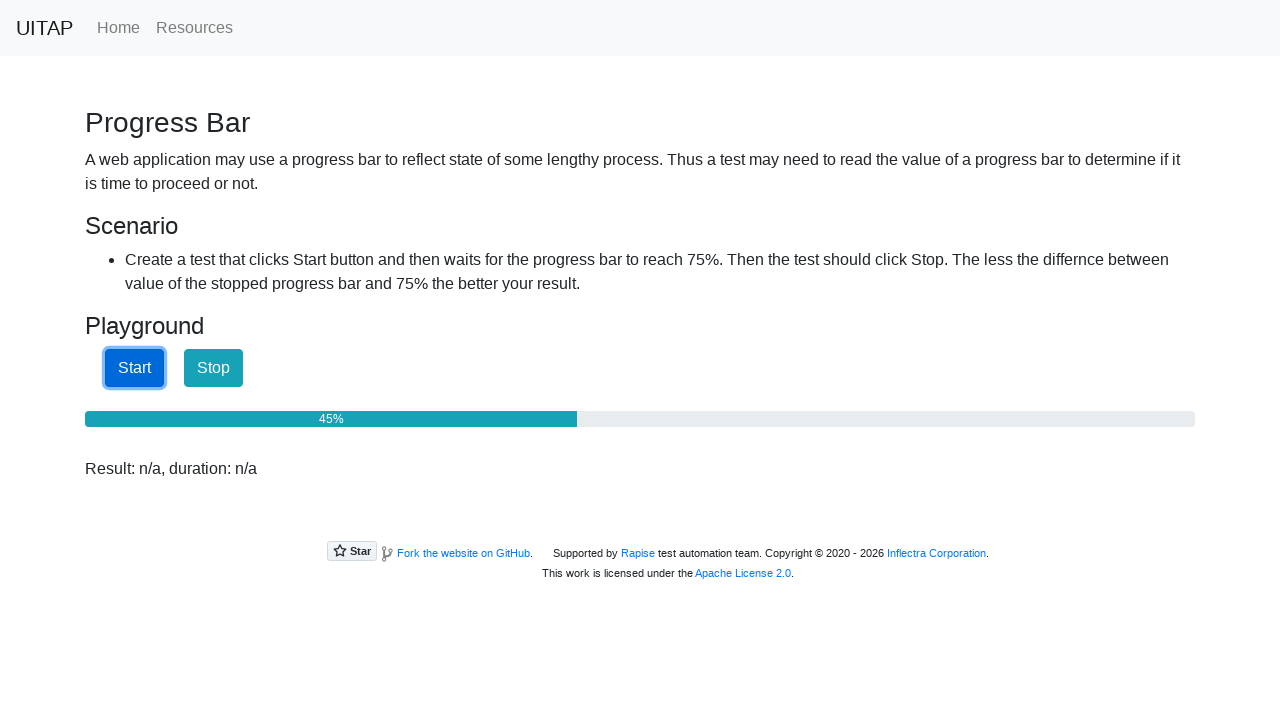

Monitored progress bar - current progress: 45%
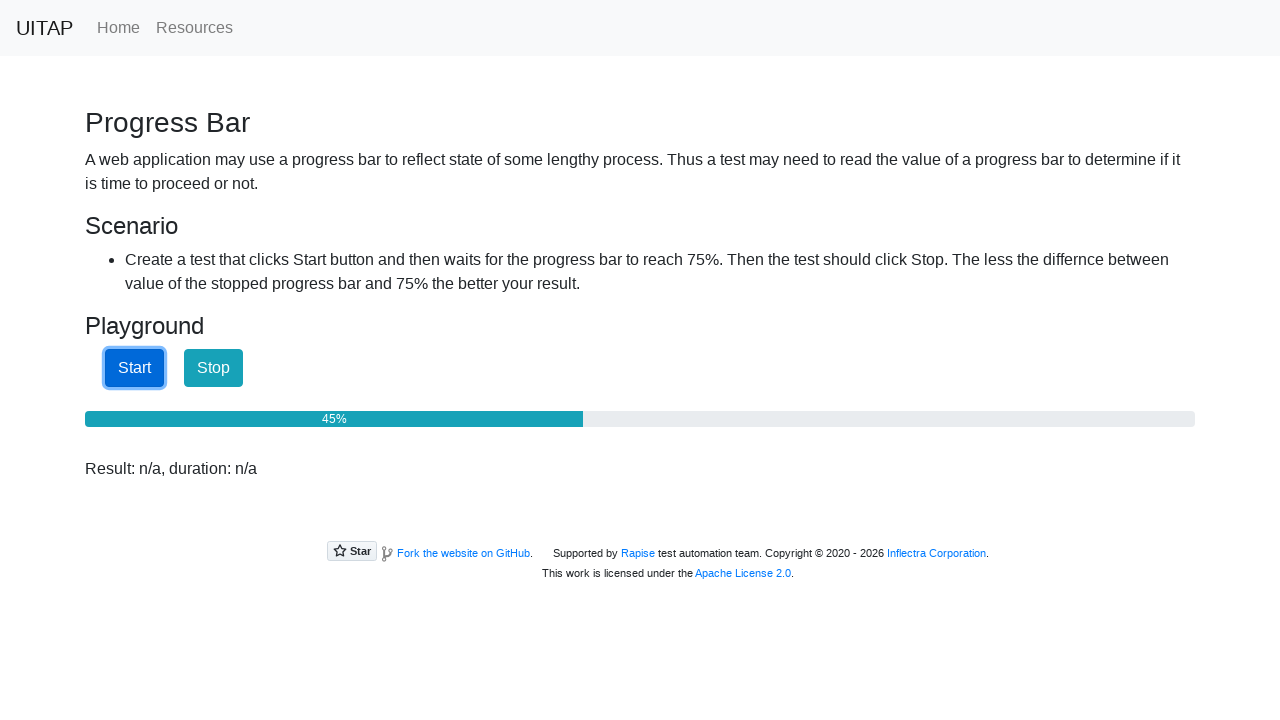

Monitored progress bar - current progress: 46%
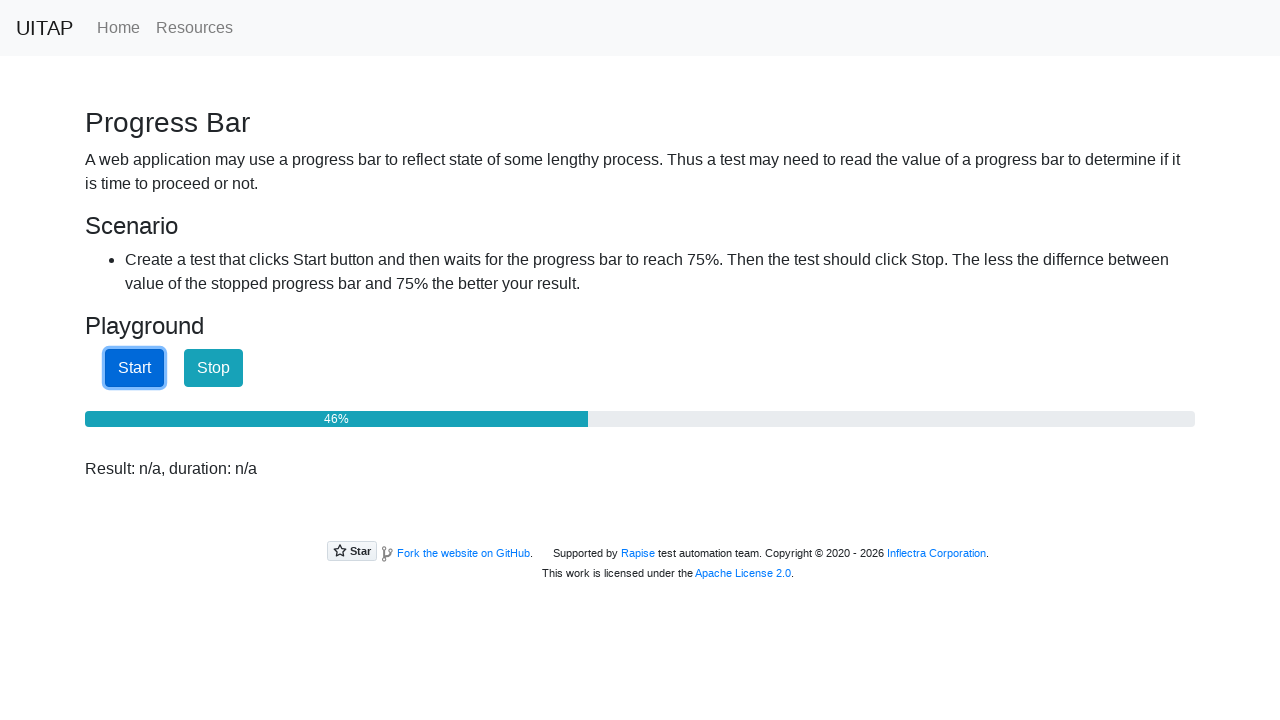

Monitored progress bar - current progress: 46%
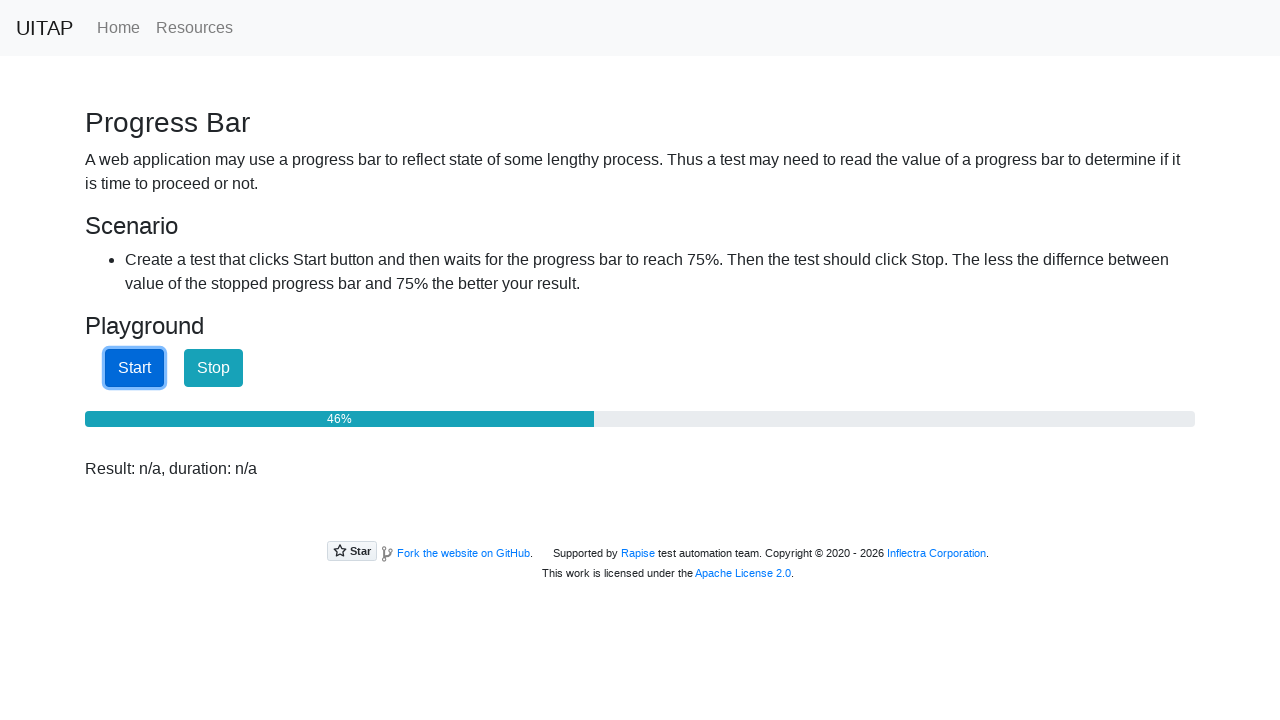

Monitored progress bar - current progress: 47%
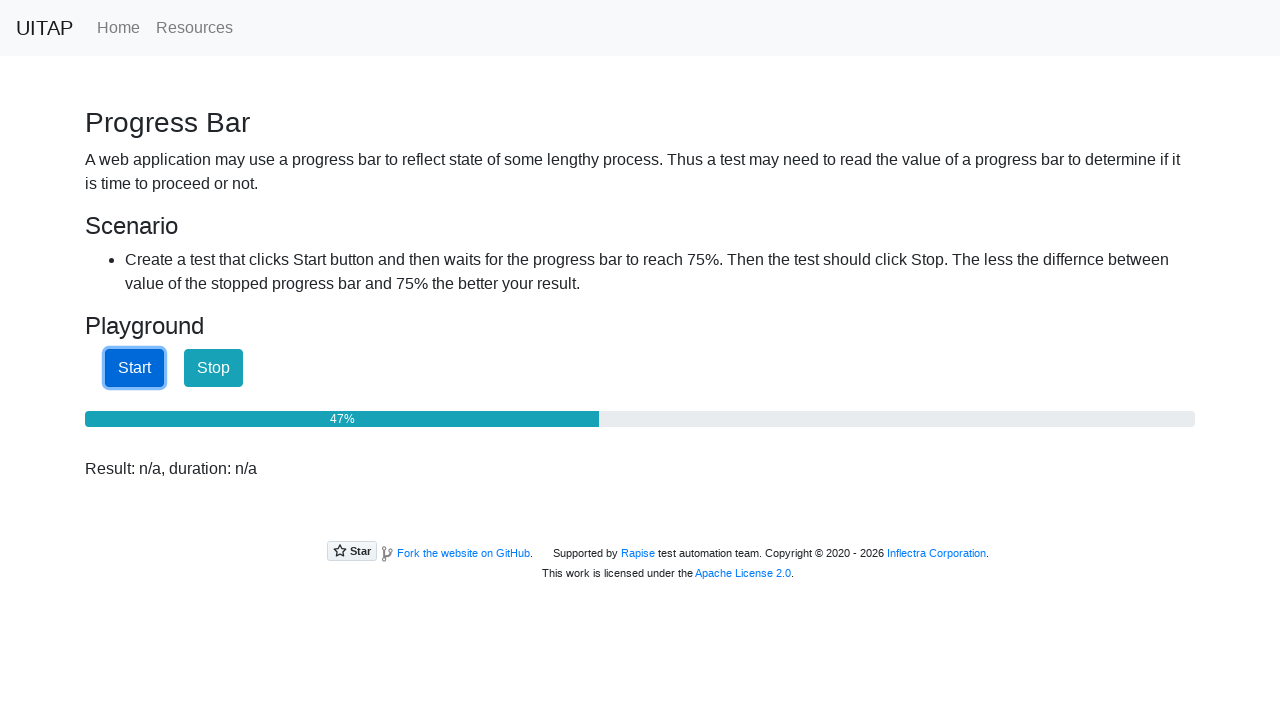

Monitored progress bar - current progress: 47%
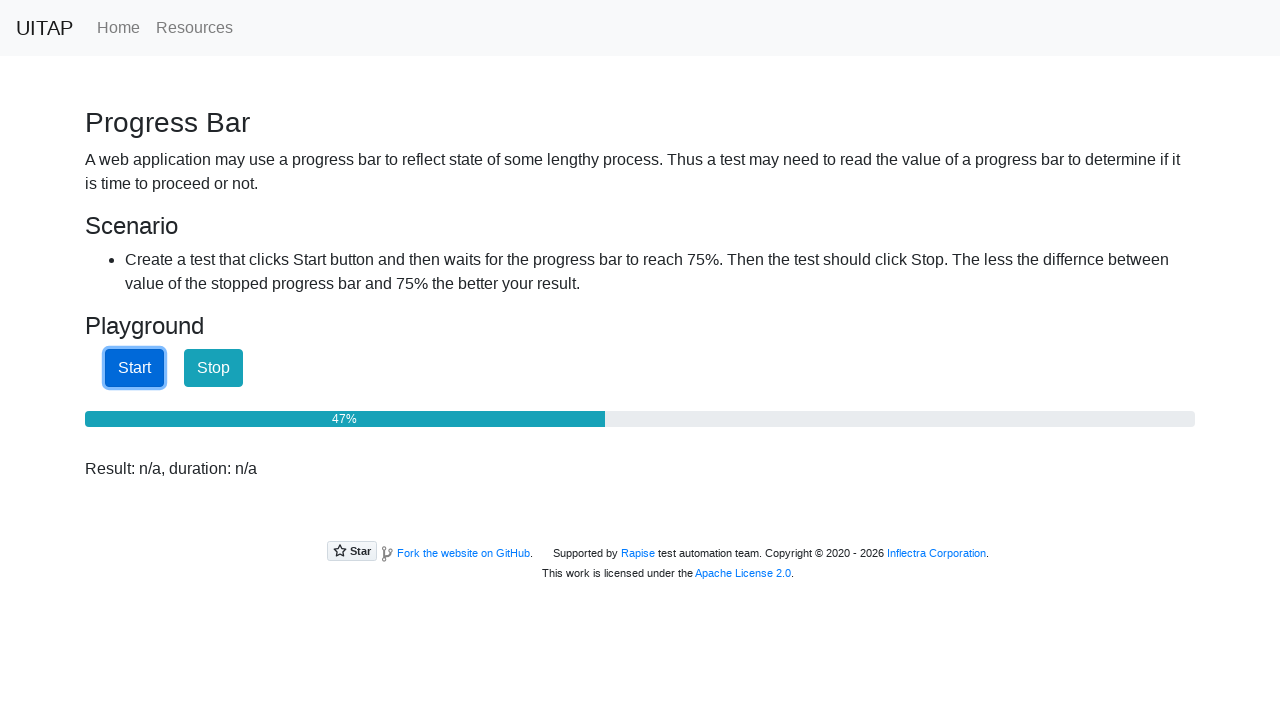

Monitored progress bar - current progress: 48%
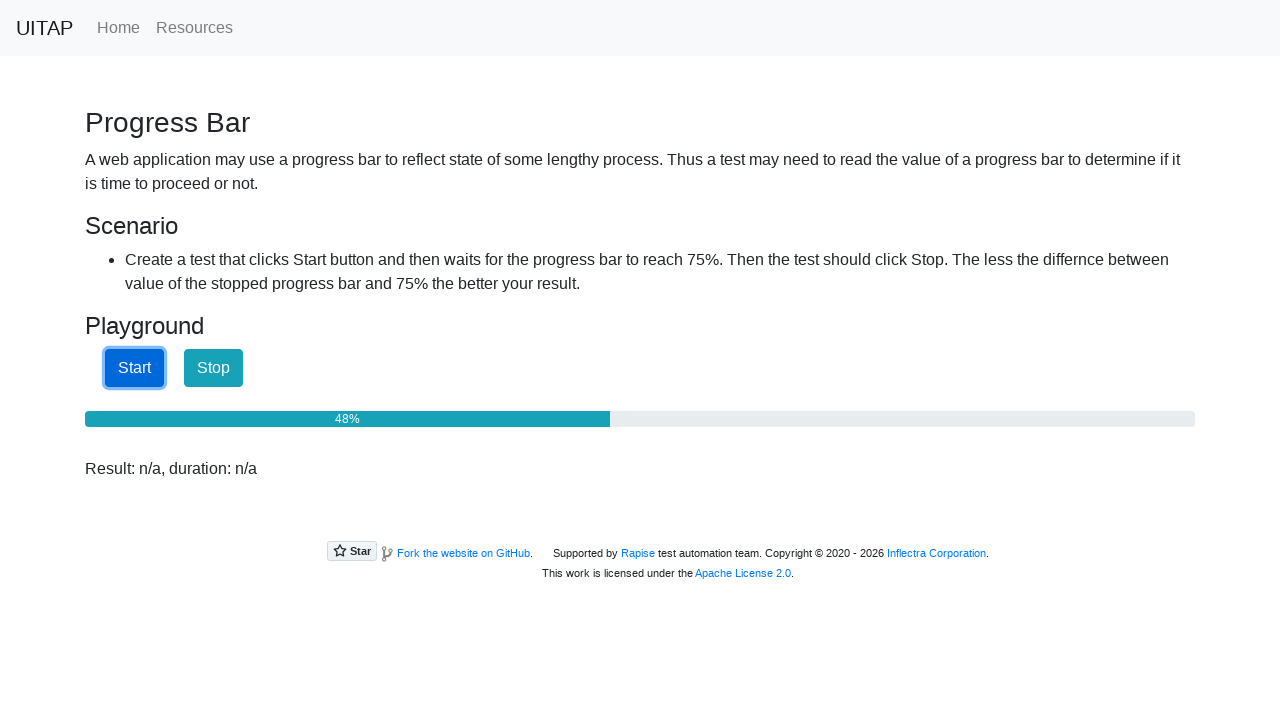

Monitored progress bar - current progress: 48%
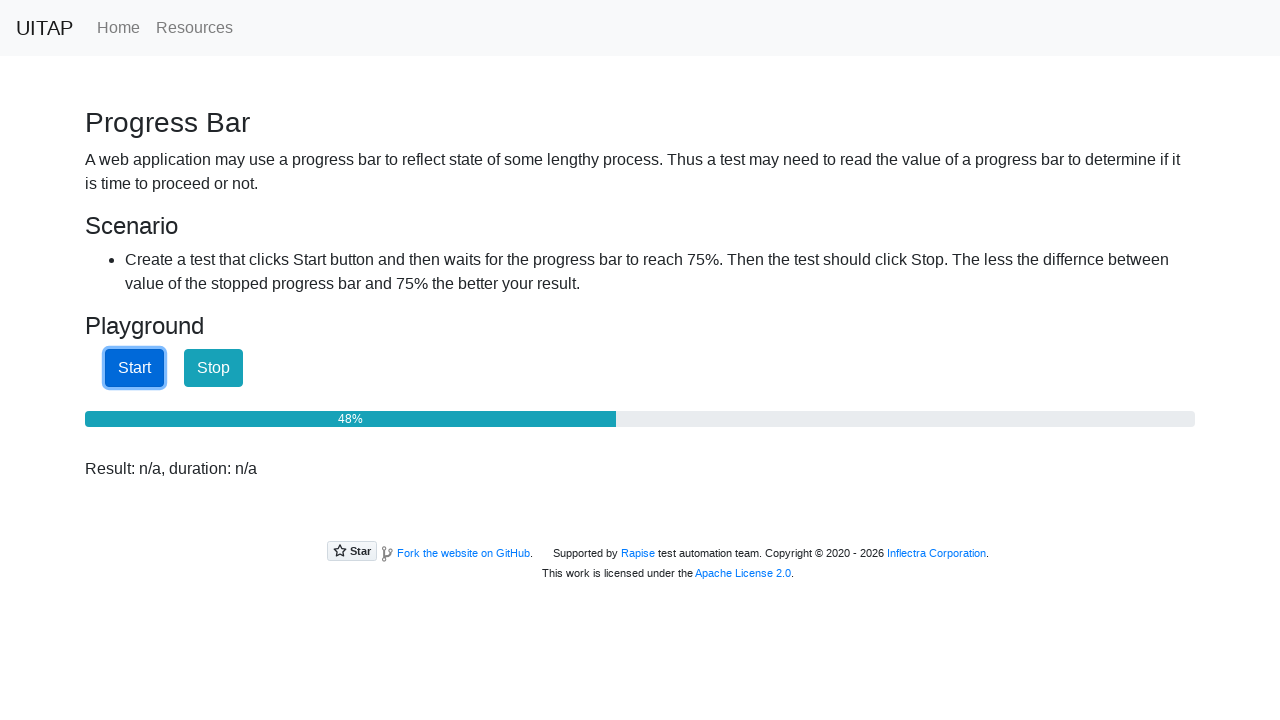

Monitored progress bar - current progress: 49%
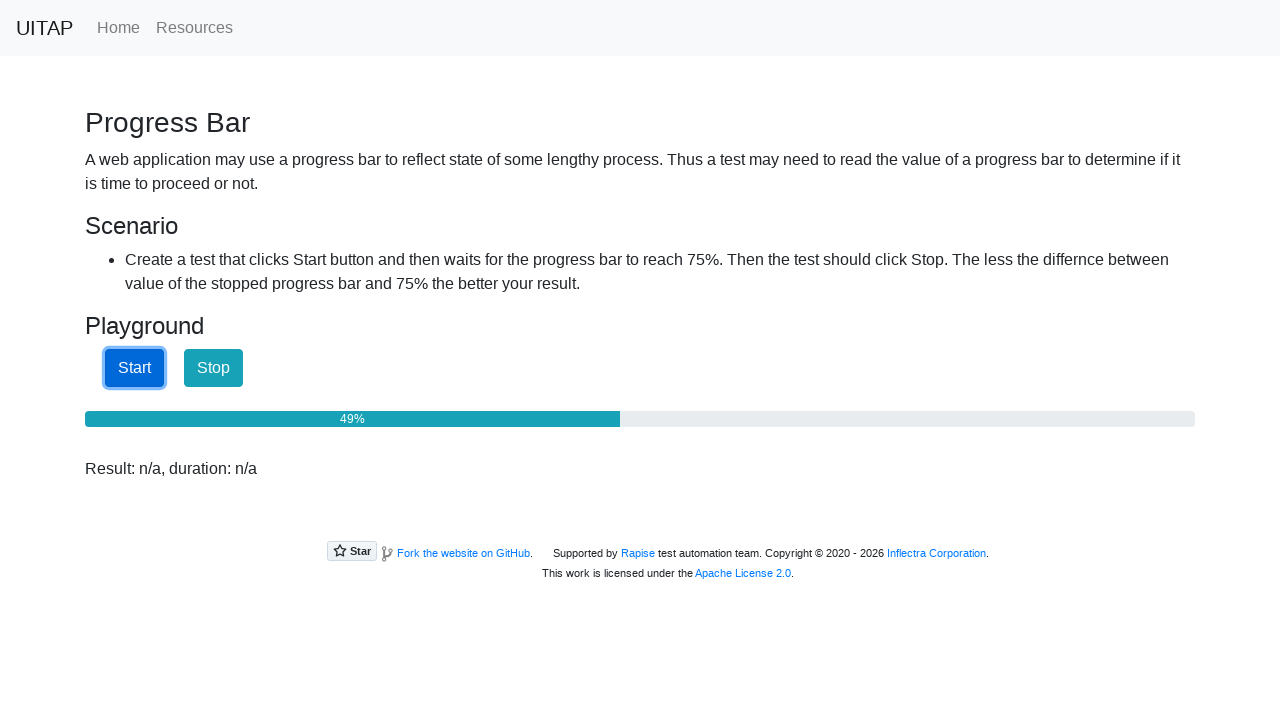

Monitored progress bar - current progress: 49%
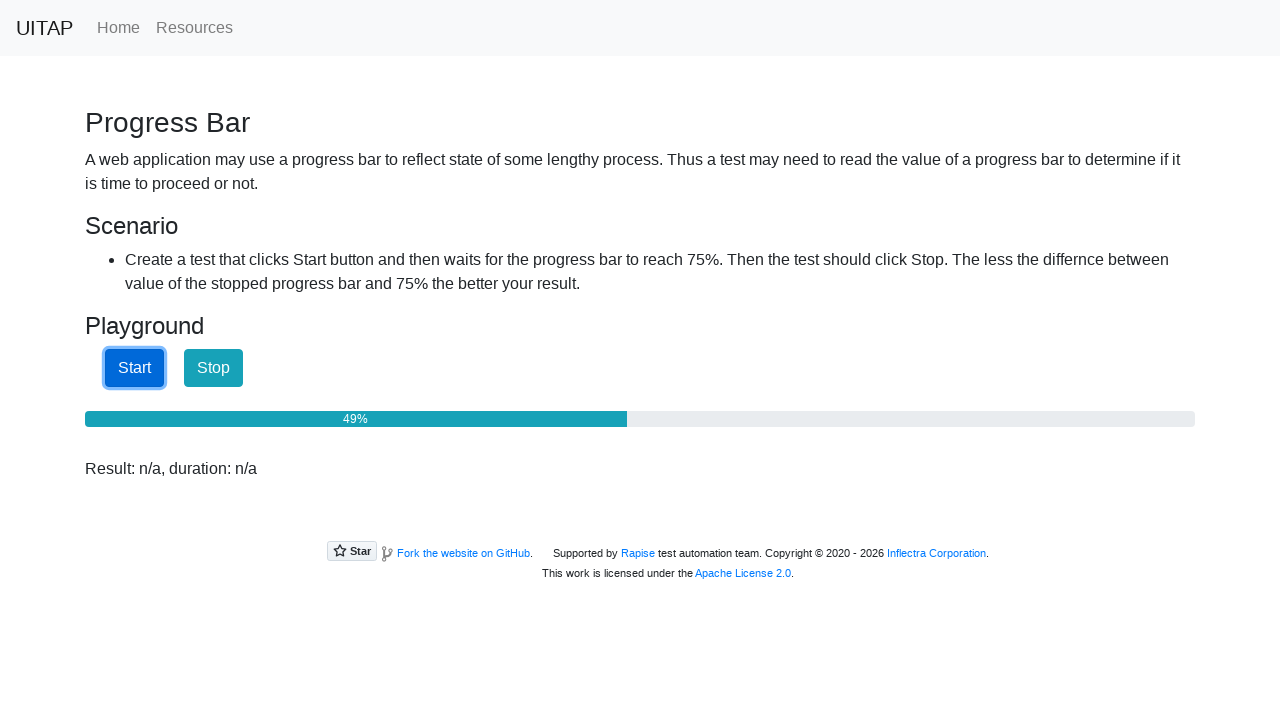

Monitored progress bar - current progress: 50%
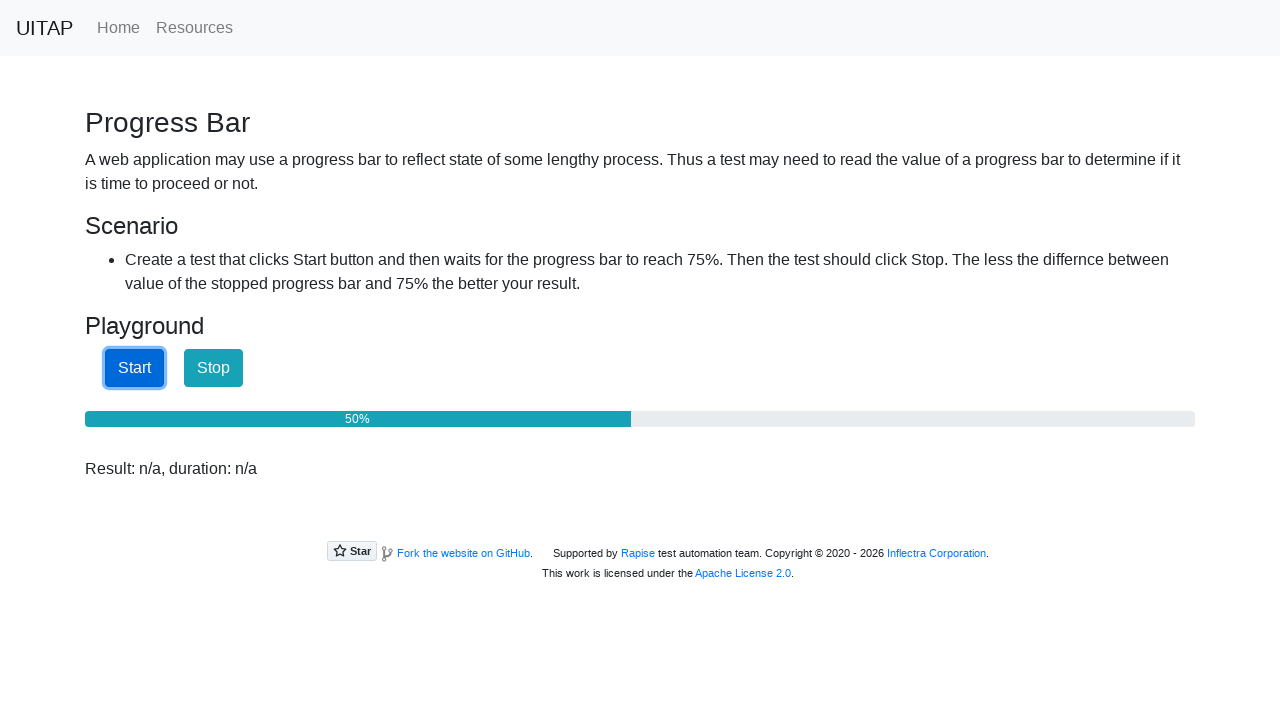

Monitored progress bar - current progress: 50%
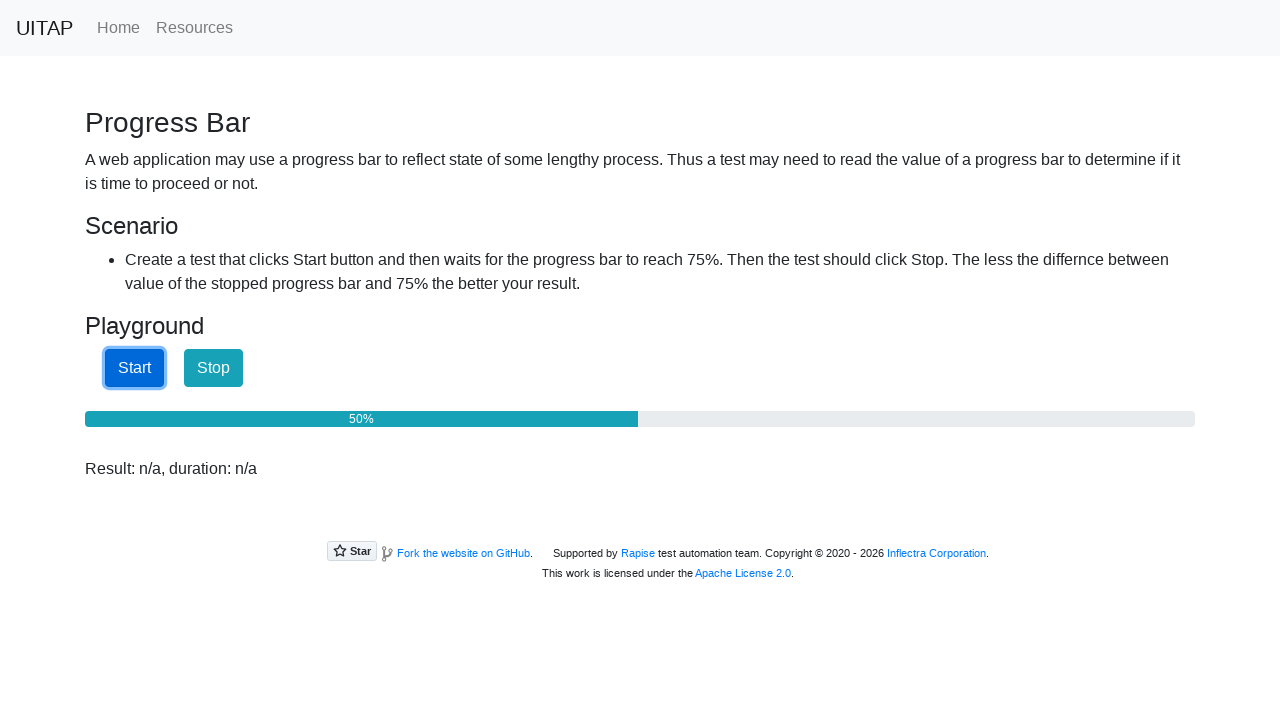

Monitored progress bar - current progress: 51%
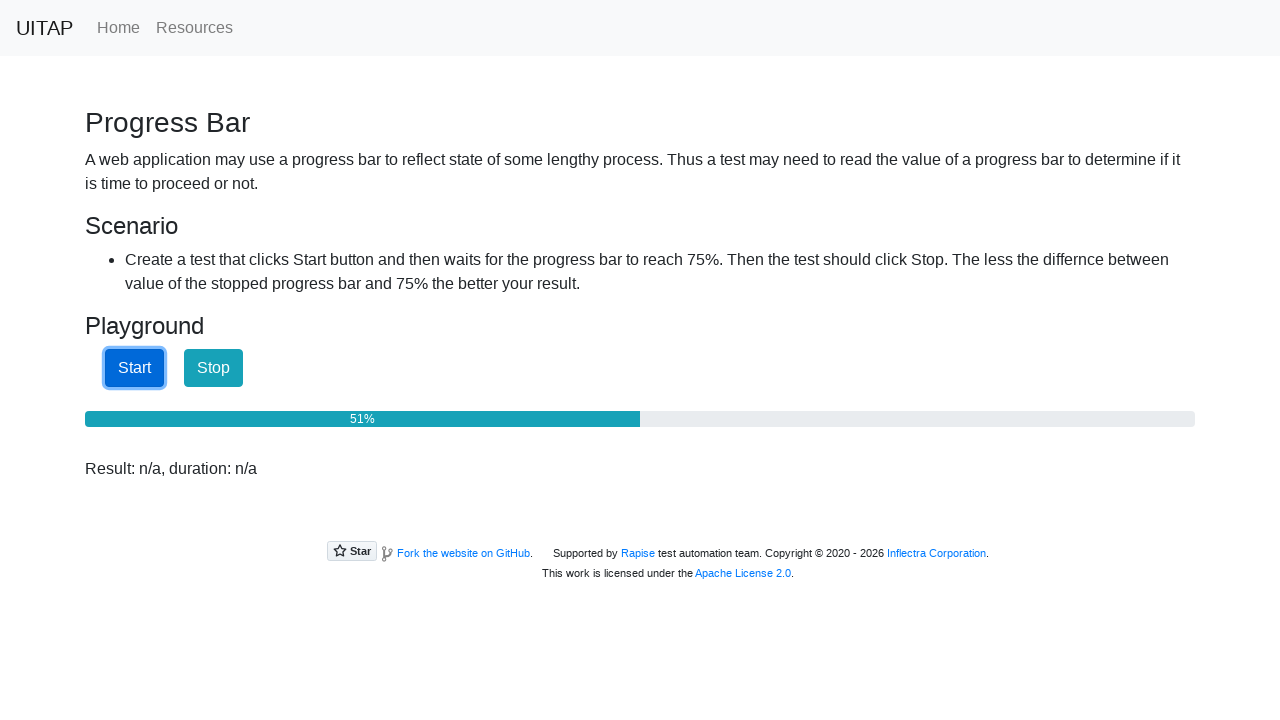

Monitored progress bar - current progress: 51%
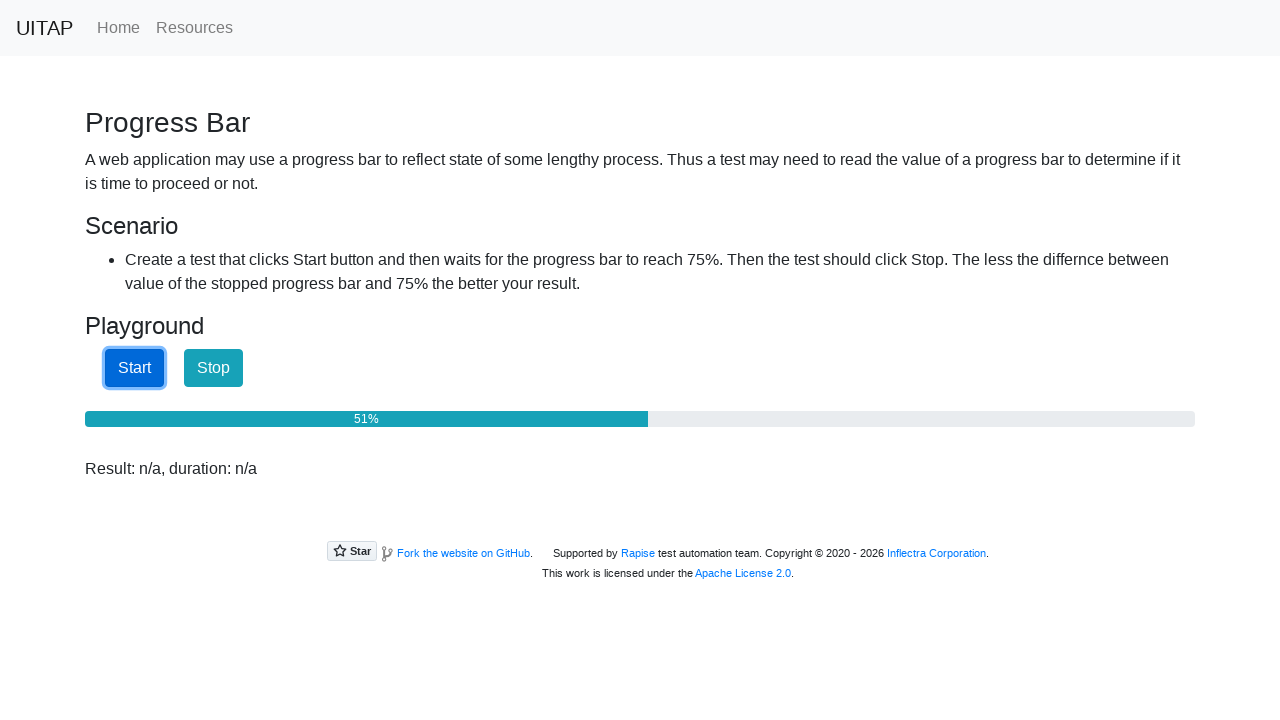

Monitored progress bar - current progress: 52%
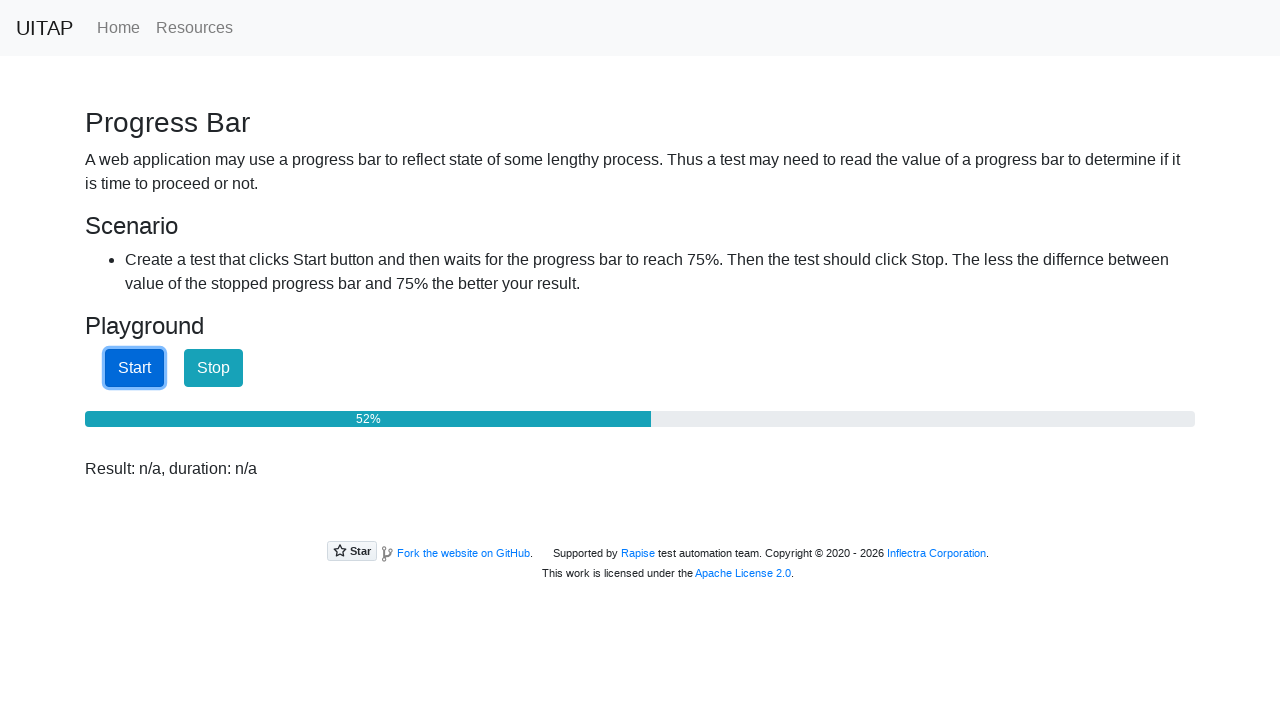

Monitored progress bar - current progress: 52%
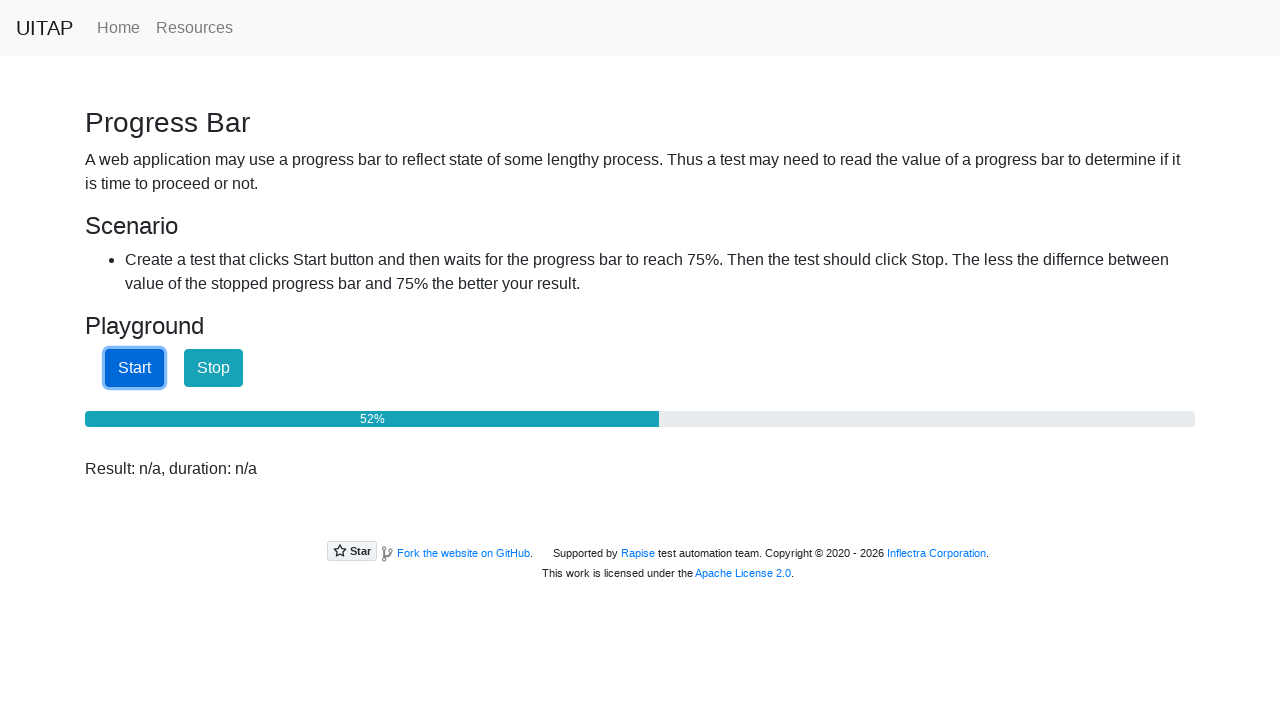

Monitored progress bar - current progress: 53%
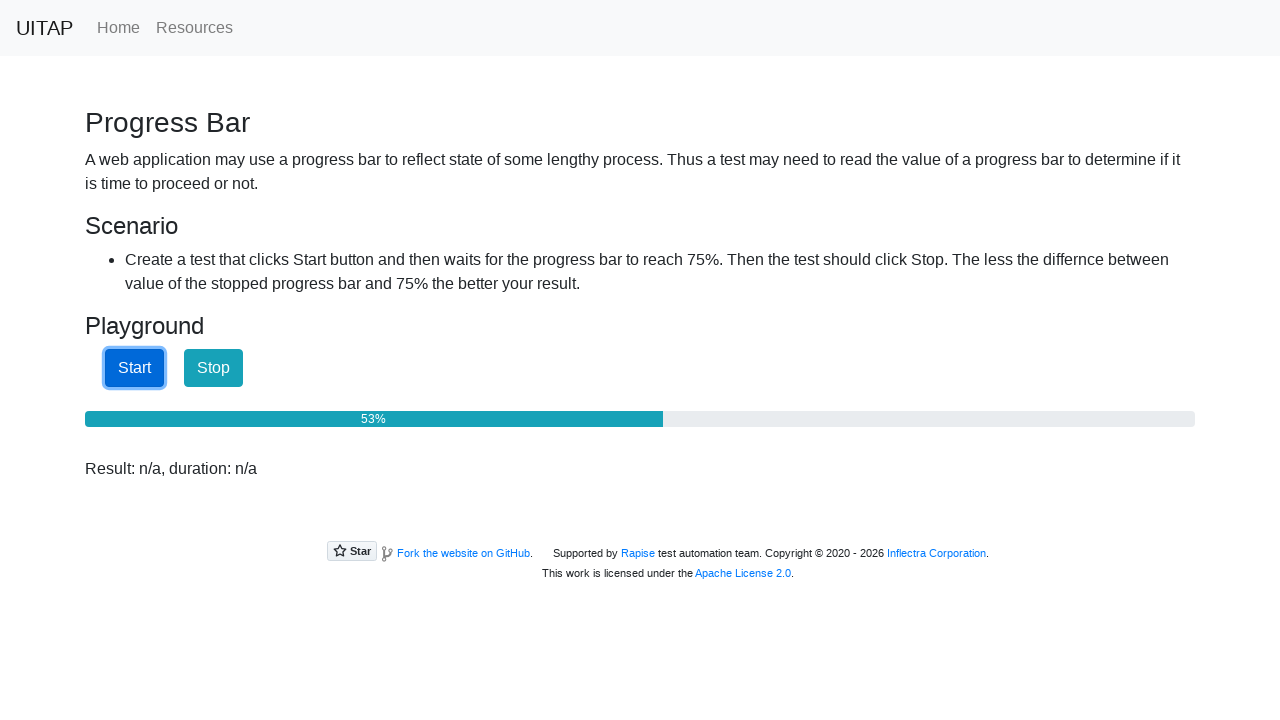

Monitored progress bar - current progress: 53%
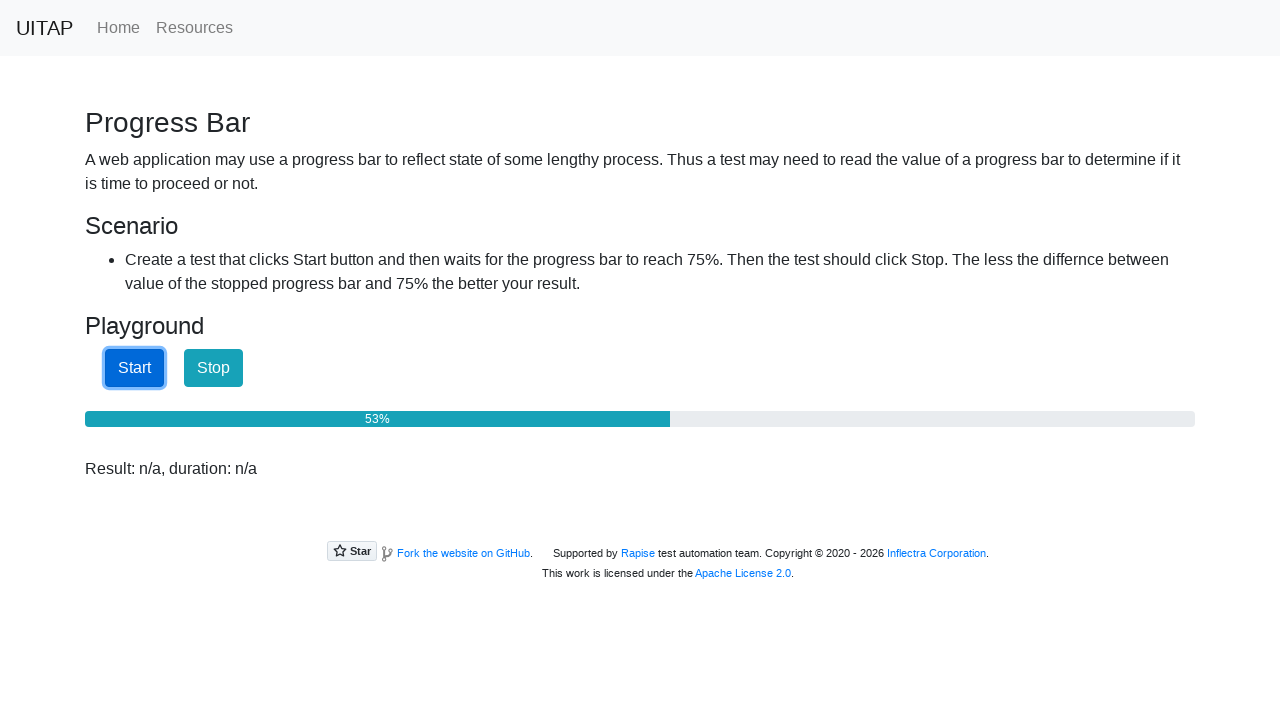

Monitored progress bar - current progress: 54%
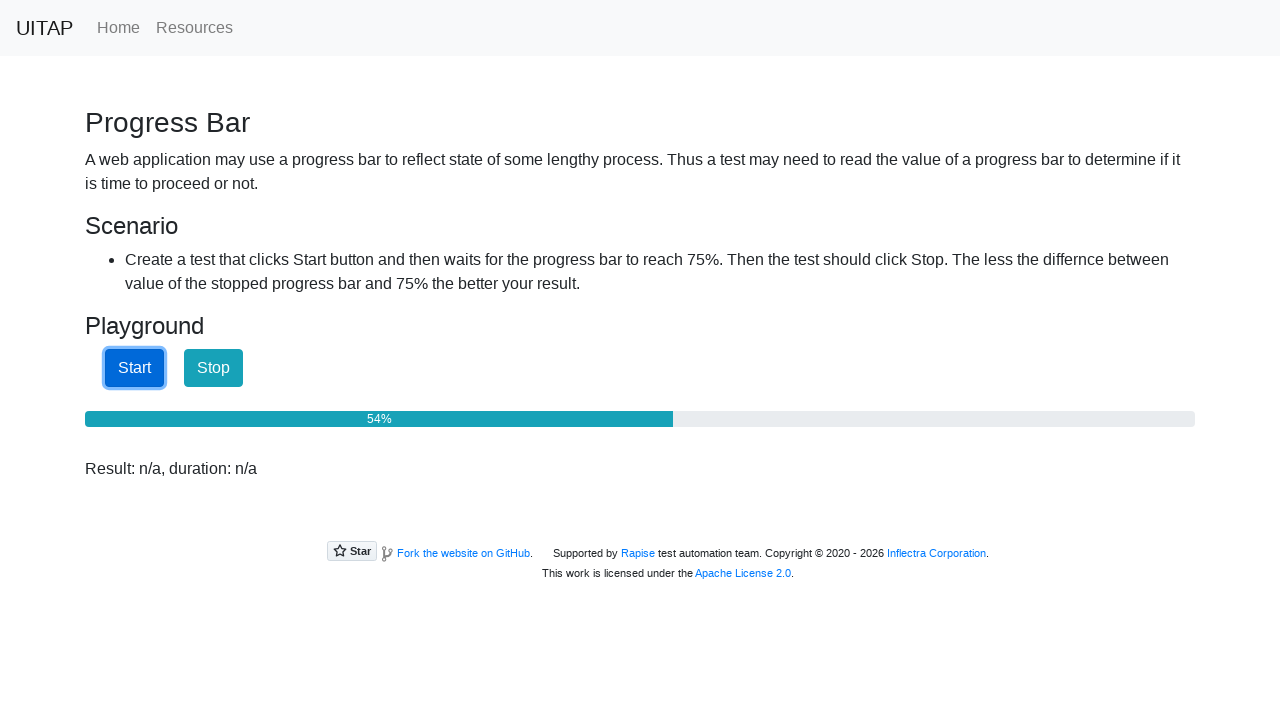

Monitored progress bar - current progress: 54%
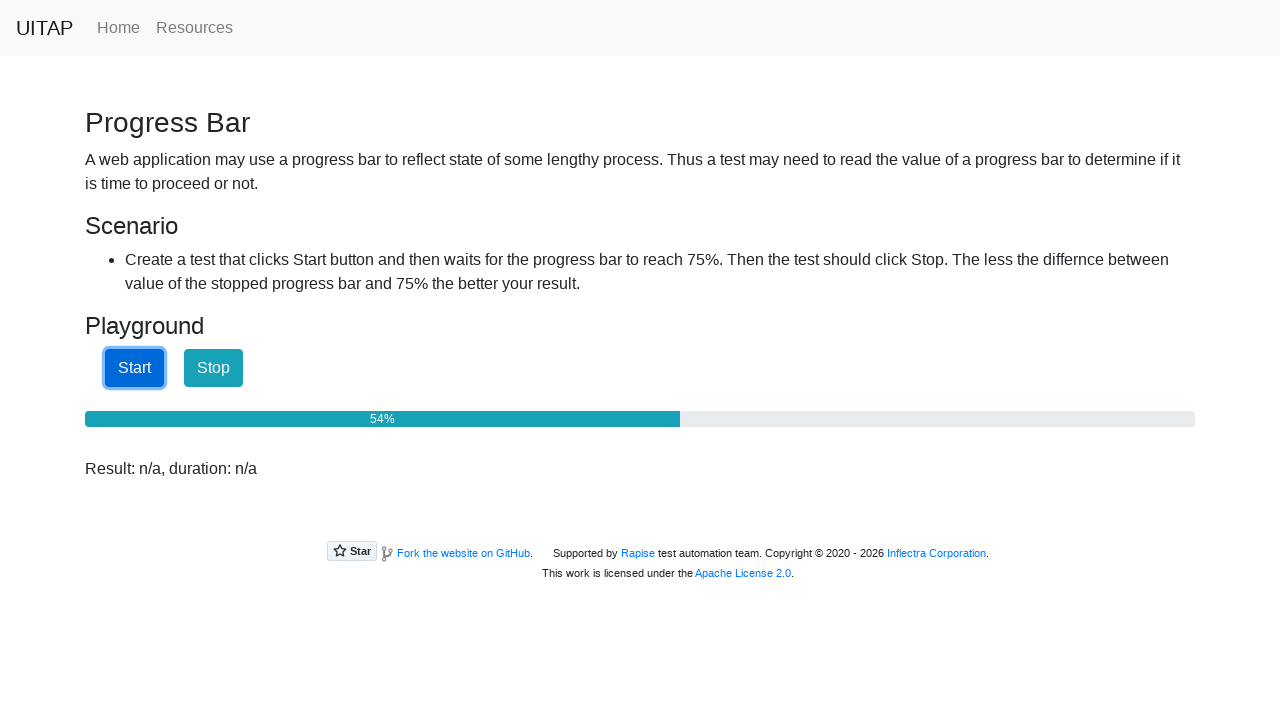

Monitored progress bar - current progress: 54%
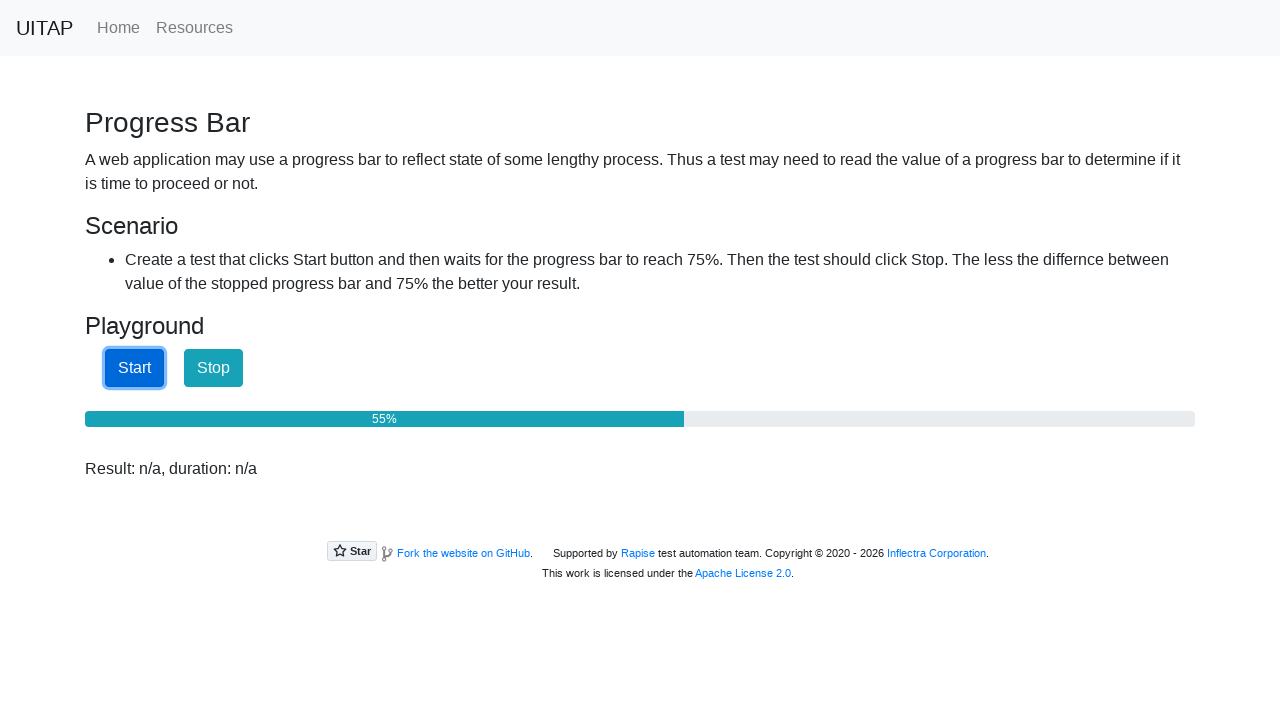

Monitored progress bar - current progress: 55%
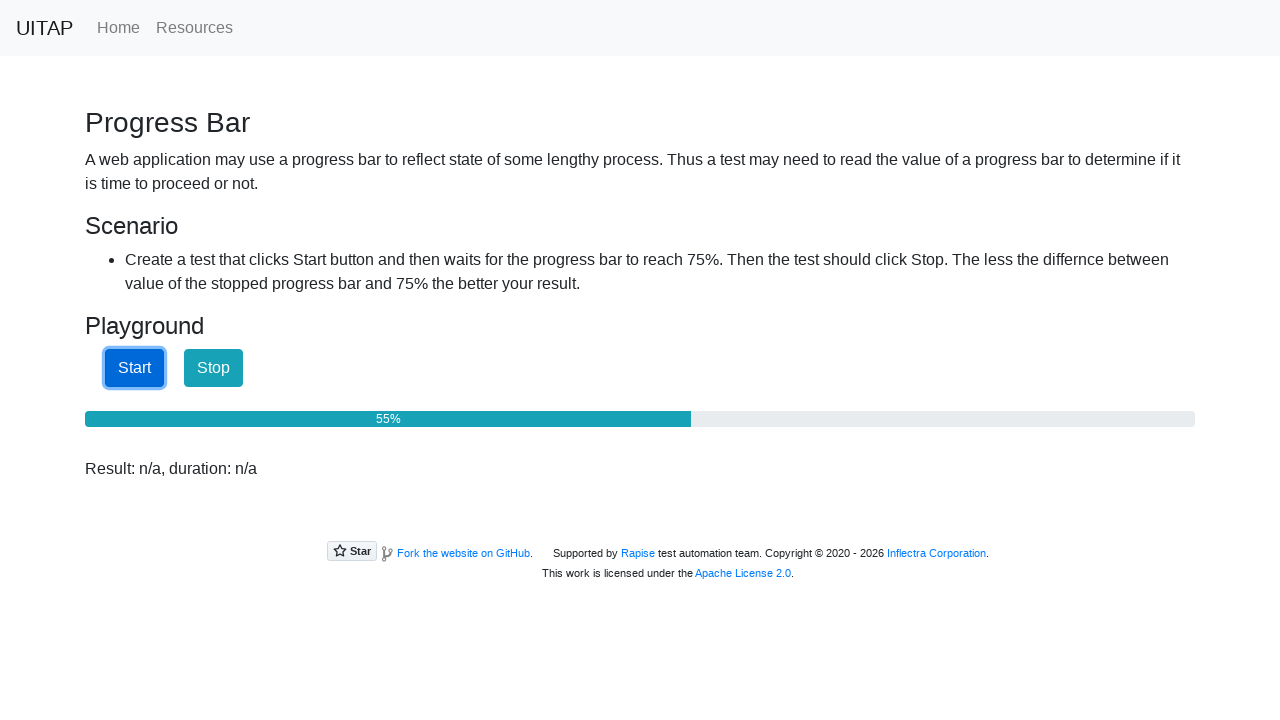

Monitored progress bar - current progress: 55%
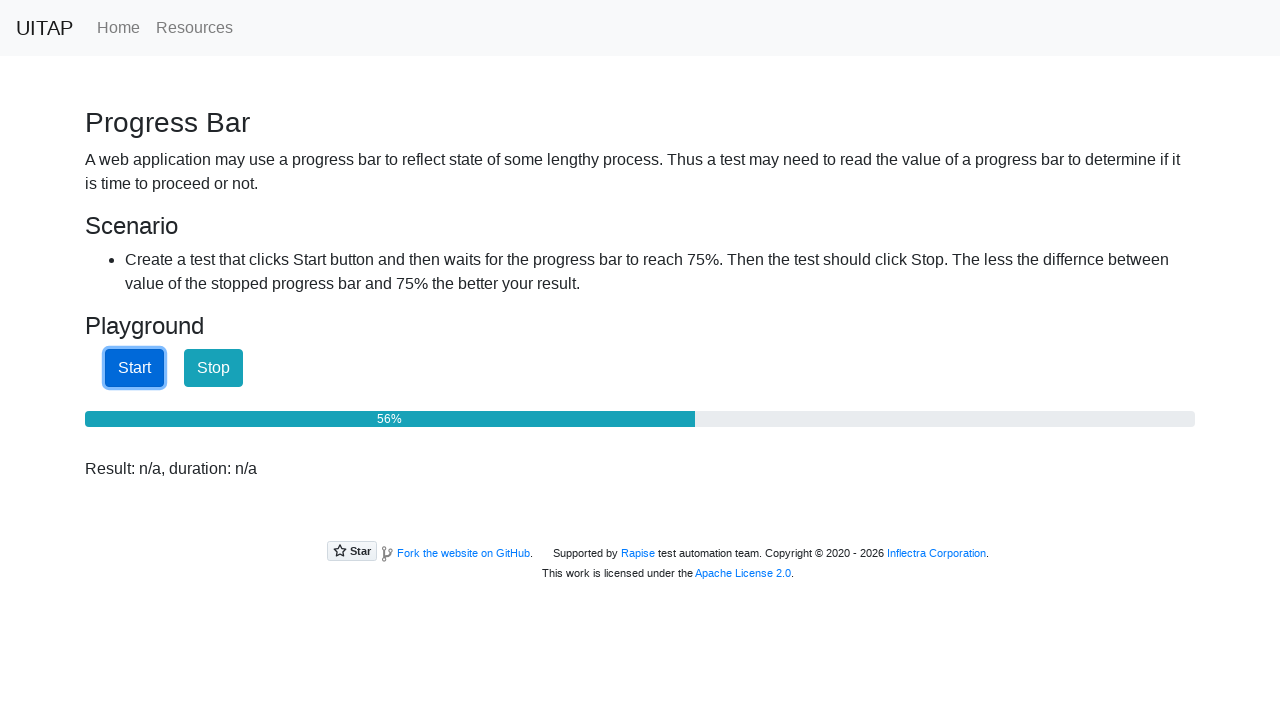

Monitored progress bar - current progress: 56%
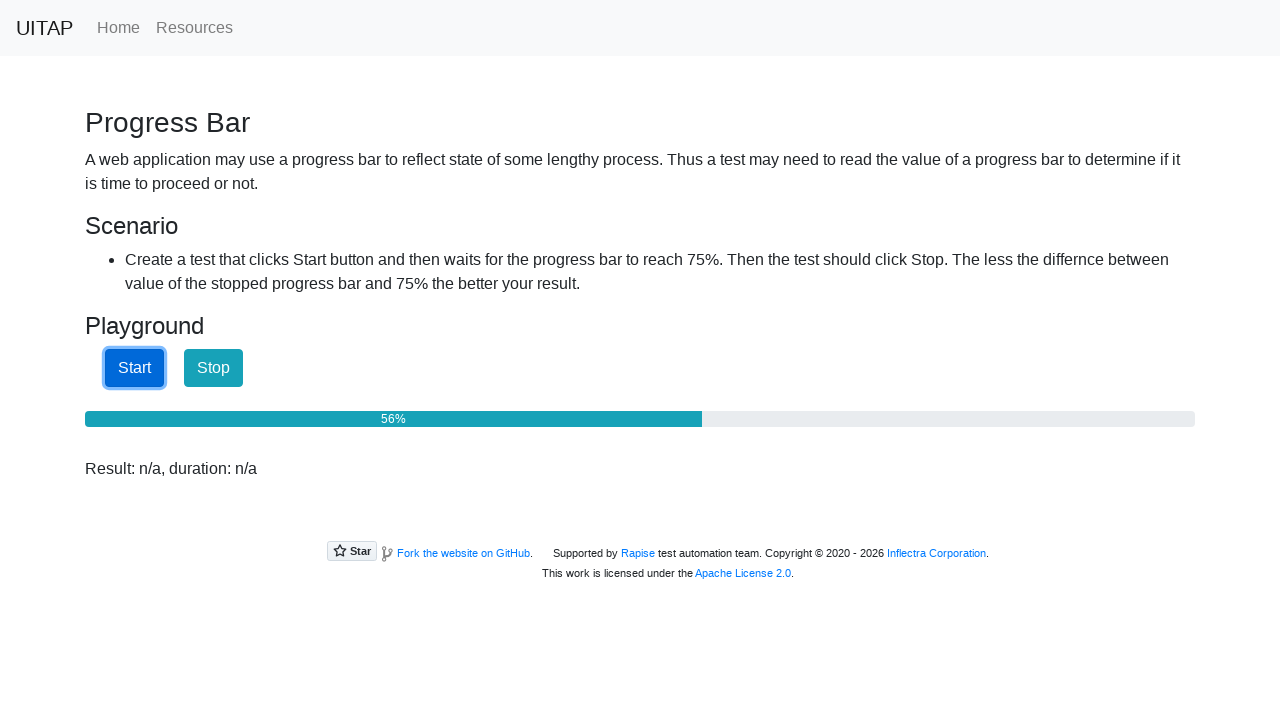

Monitored progress bar - current progress: 56%
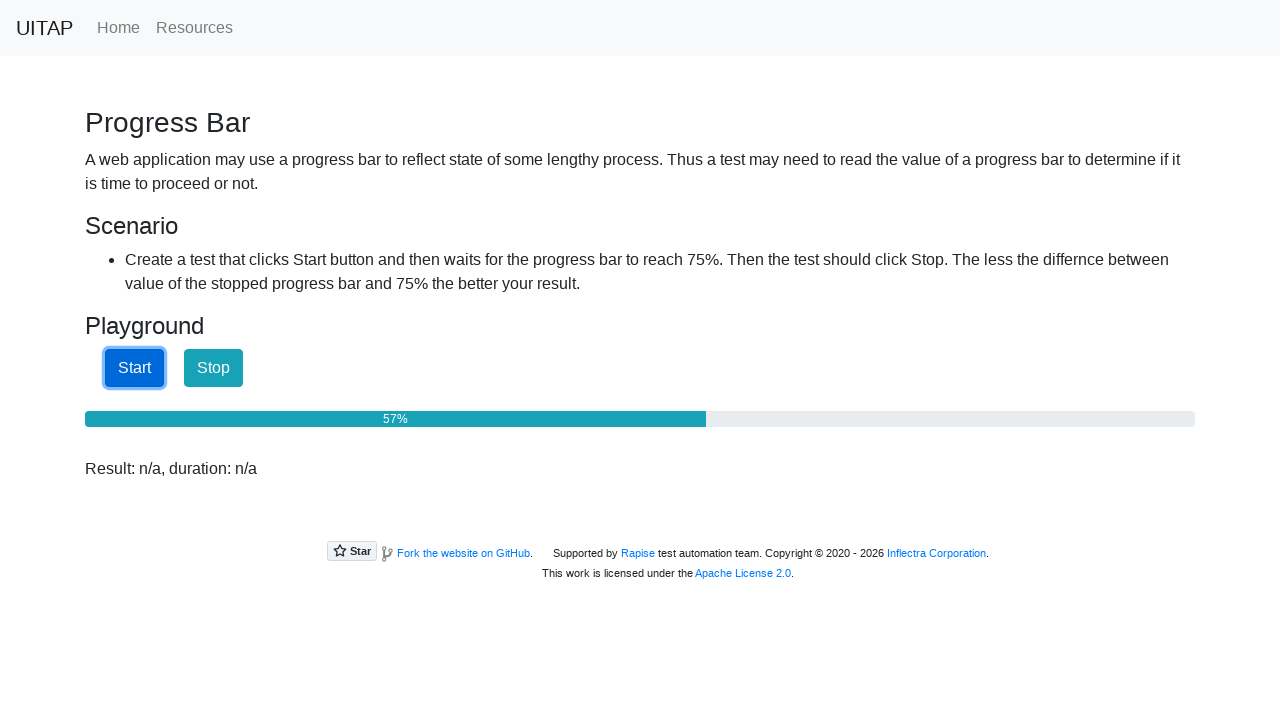

Monitored progress bar - current progress: 57%
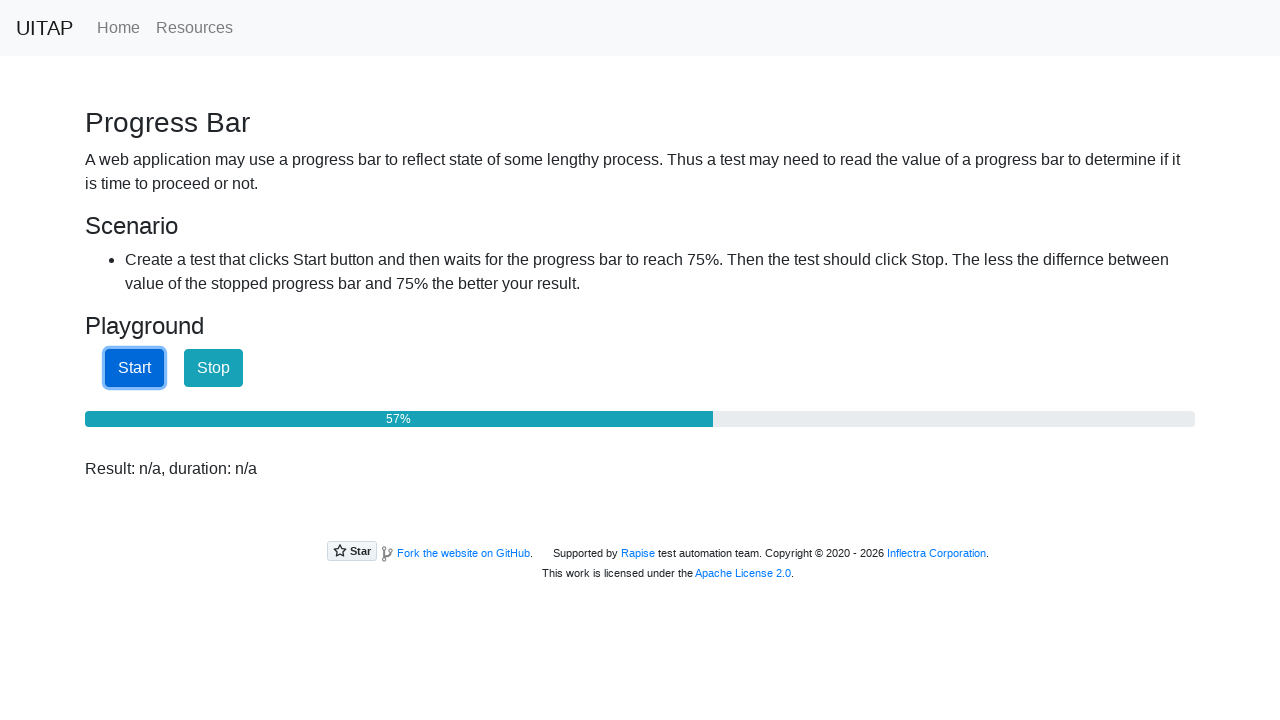

Monitored progress bar - current progress: 57%
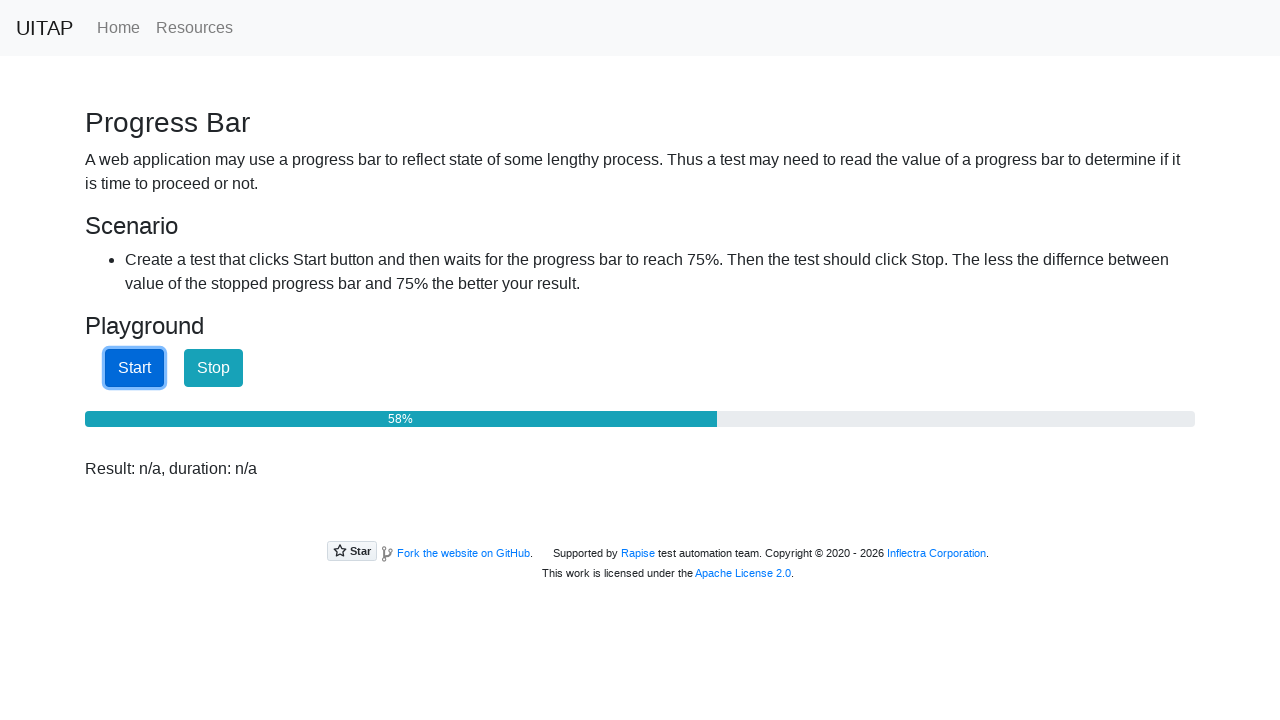

Monitored progress bar - current progress: 58%
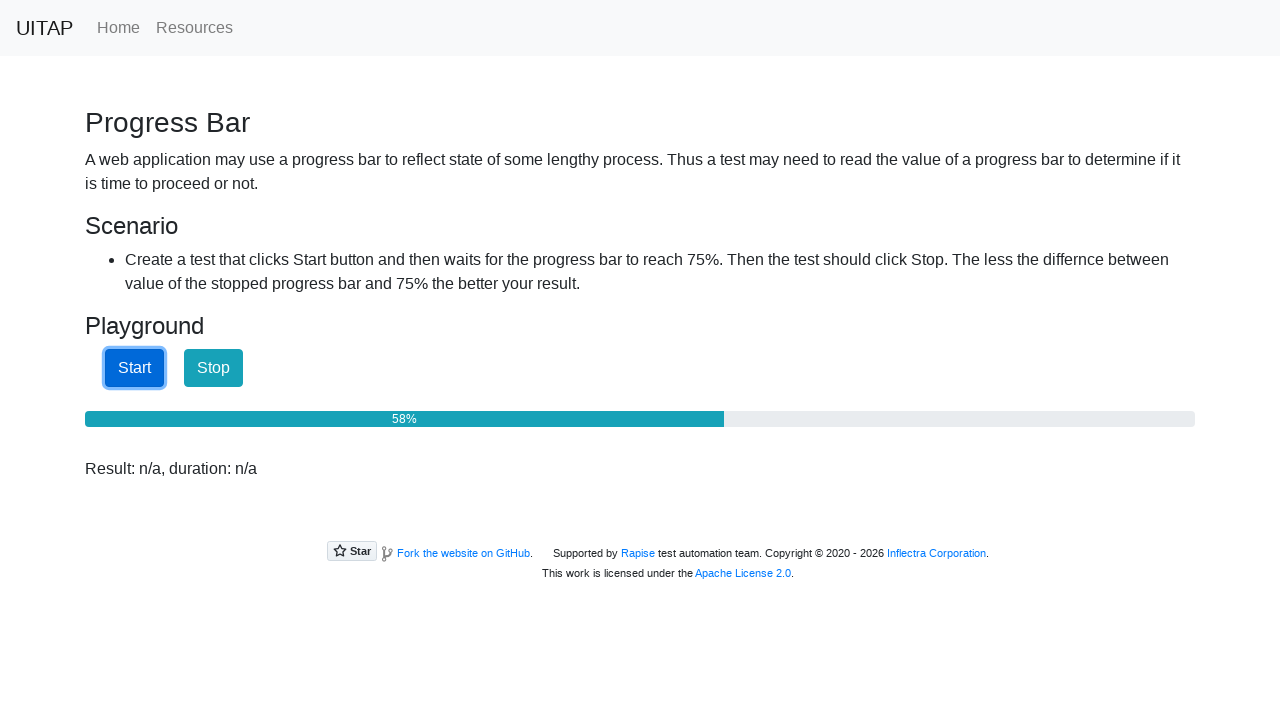

Monitored progress bar - current progress: 58%
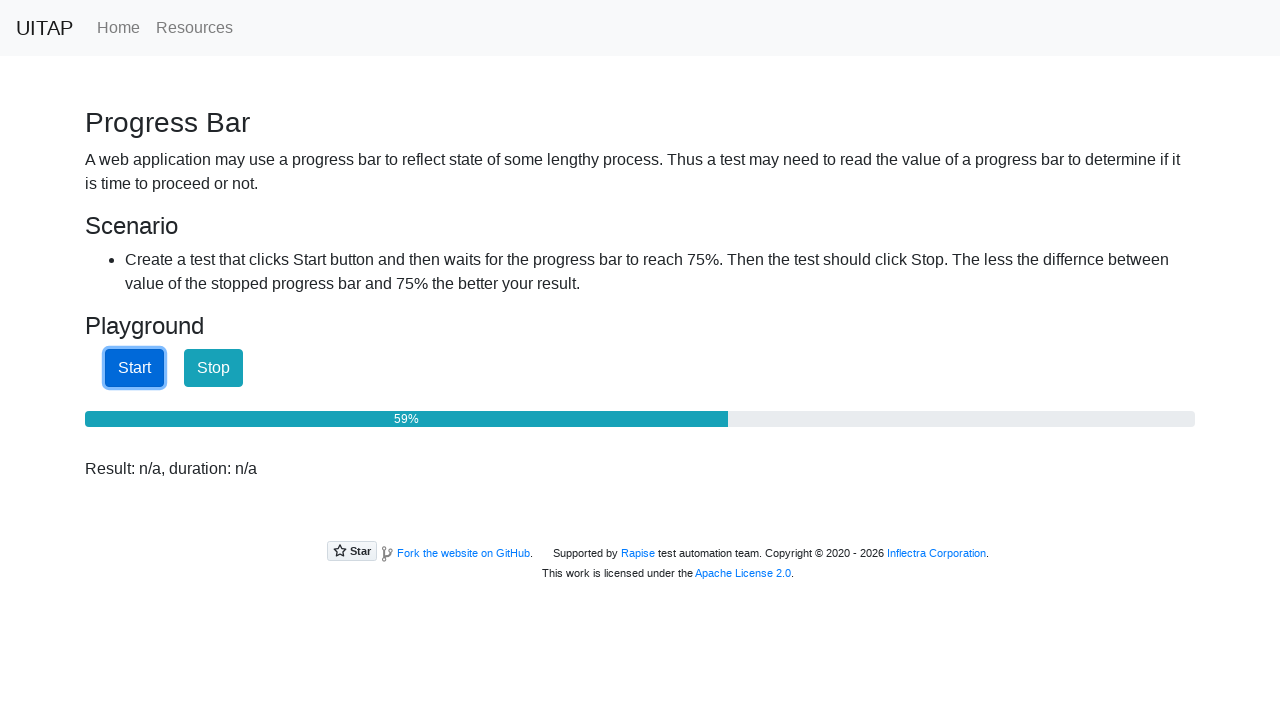

Monitored progress bar - current progress: 59%
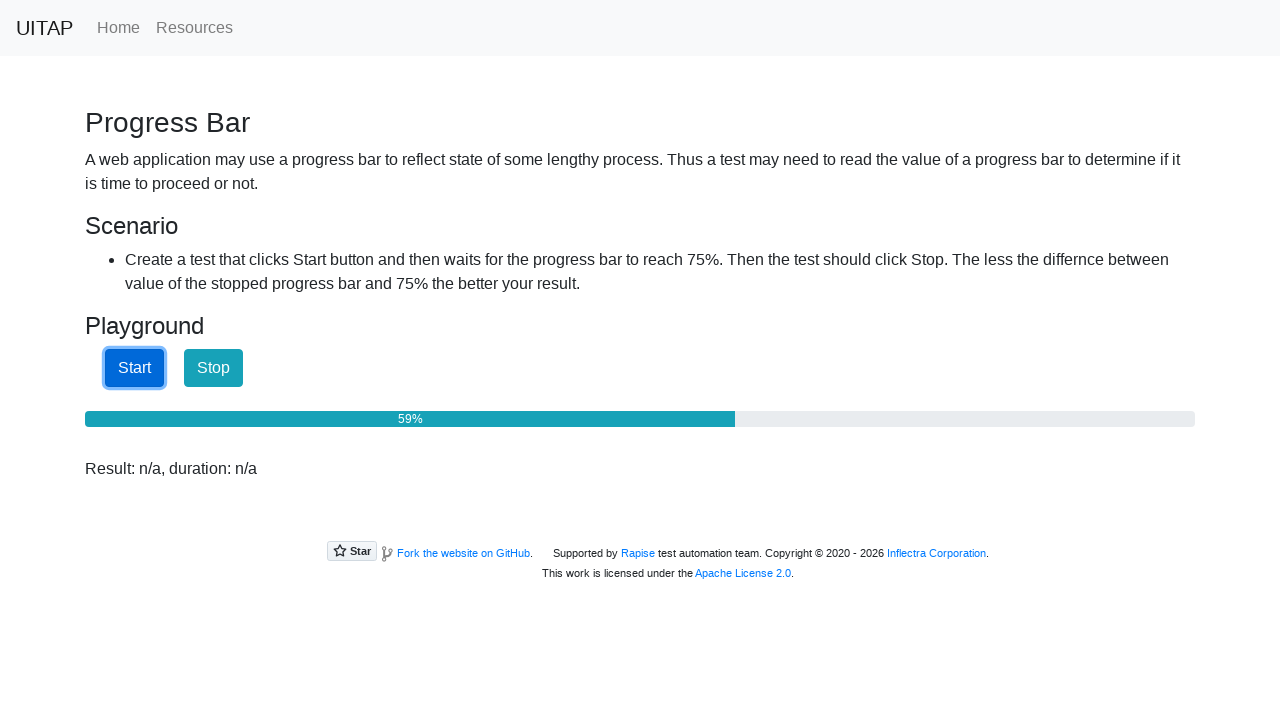

Monitored progress bar - current progress: 59%
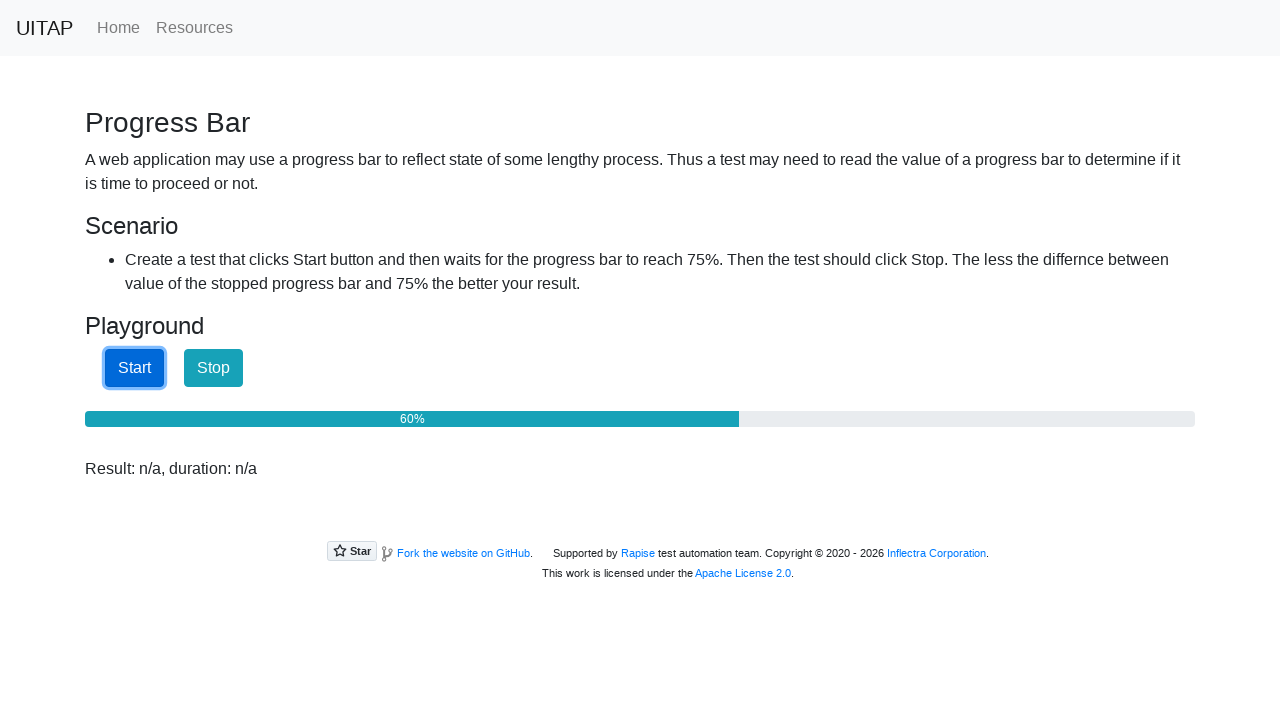

Monitored progress bar - current progress: 60%
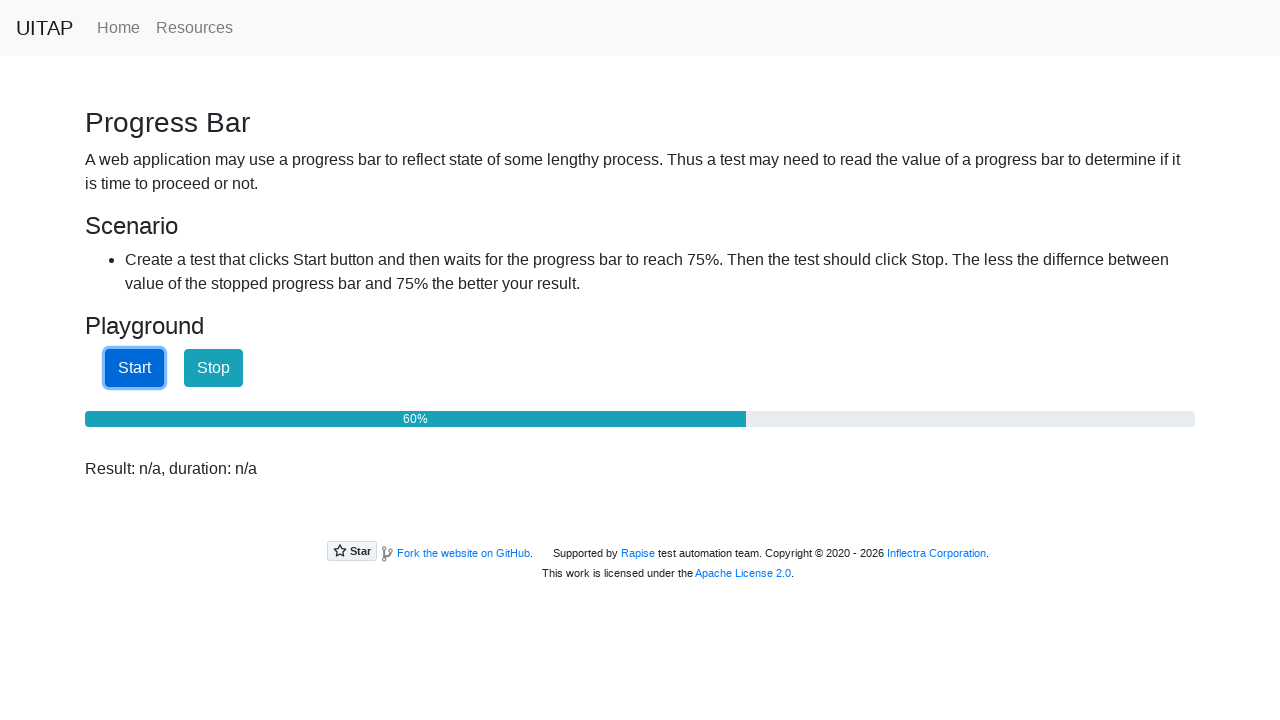

Monitored progress bar - current progress: 60%
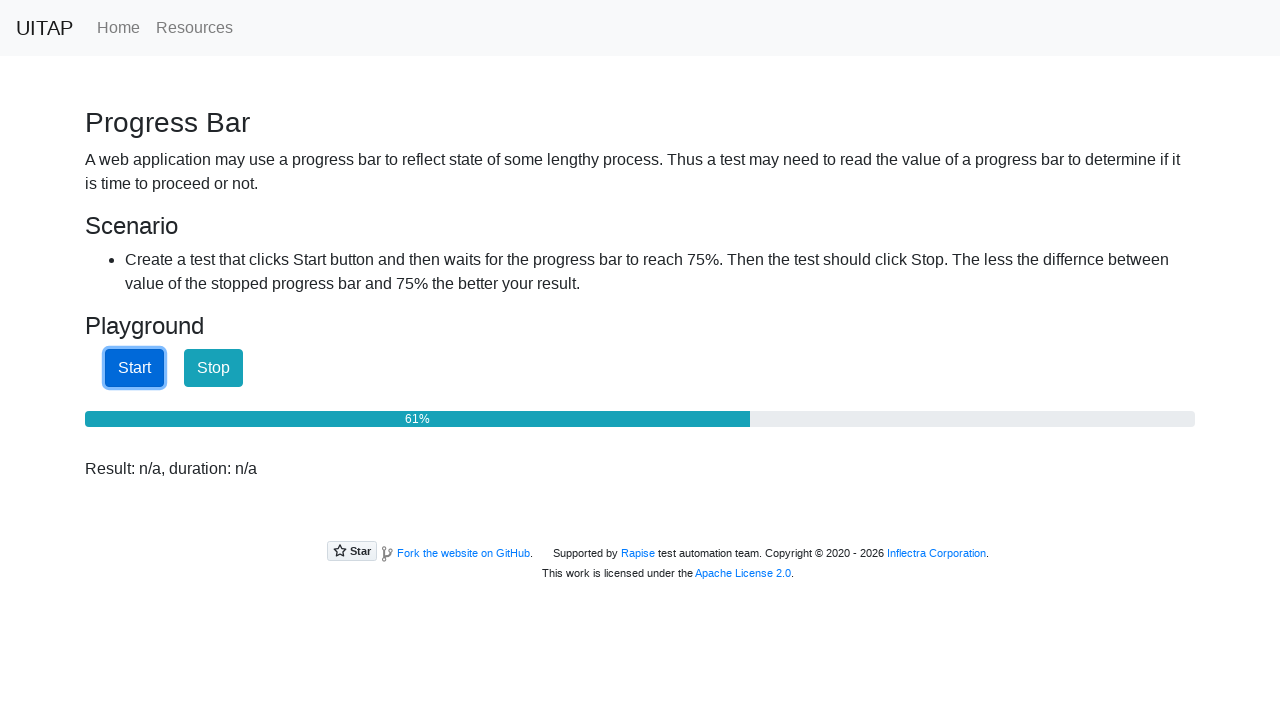

Monitored progress bar - current progress: 61%
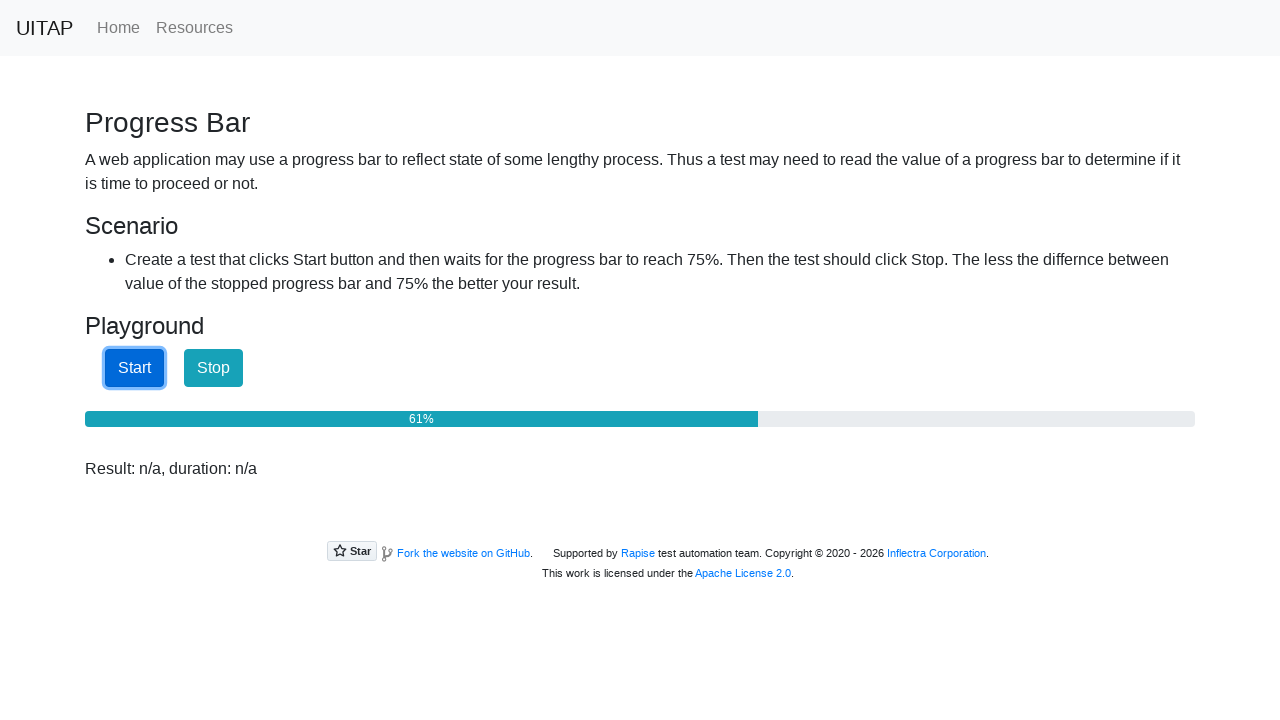

Monitored progress bar - current progress: 61%
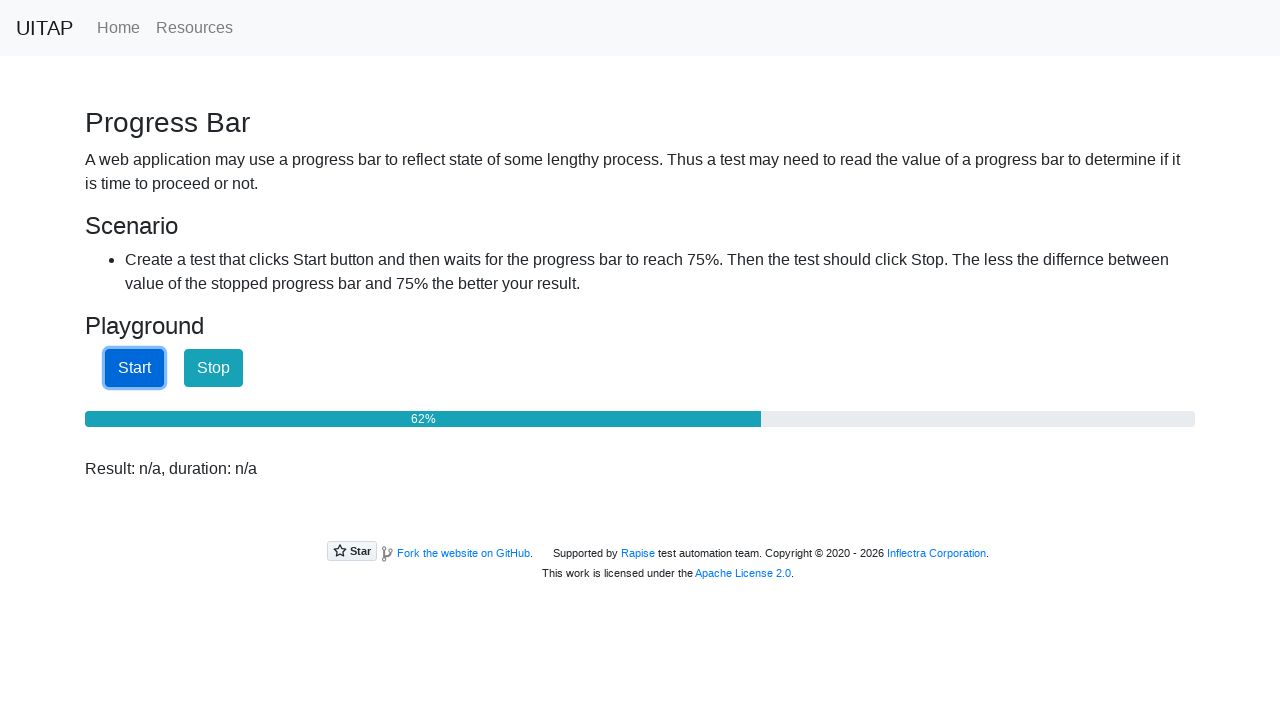

Monitored progress bar - current progress: 62%
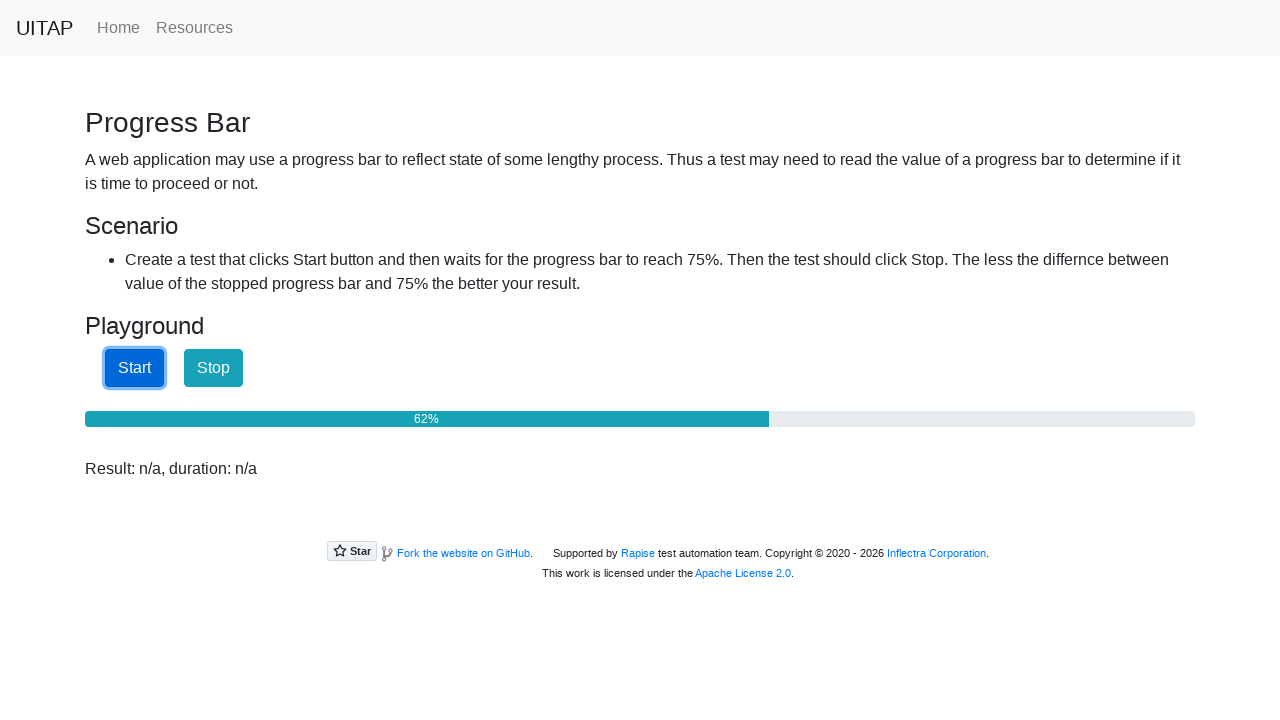

Monitored progress bar - current progress: 62%
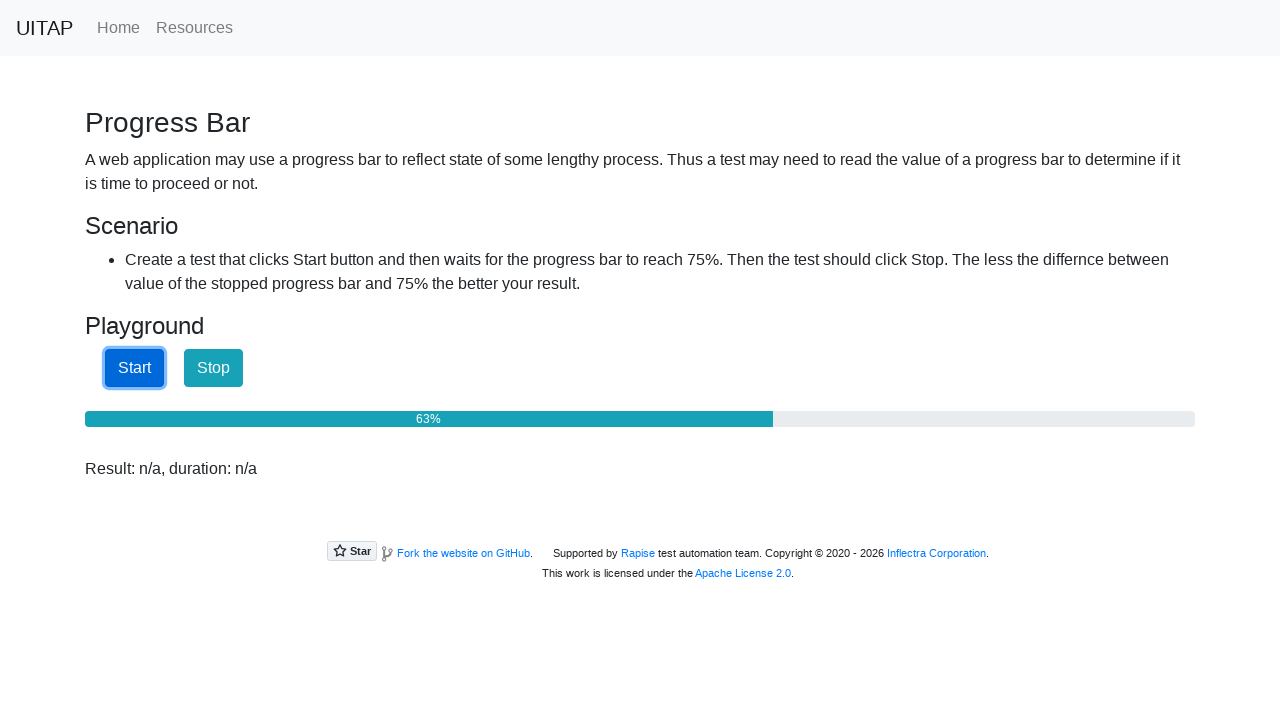

Monitored progress bar - current progress: 63%
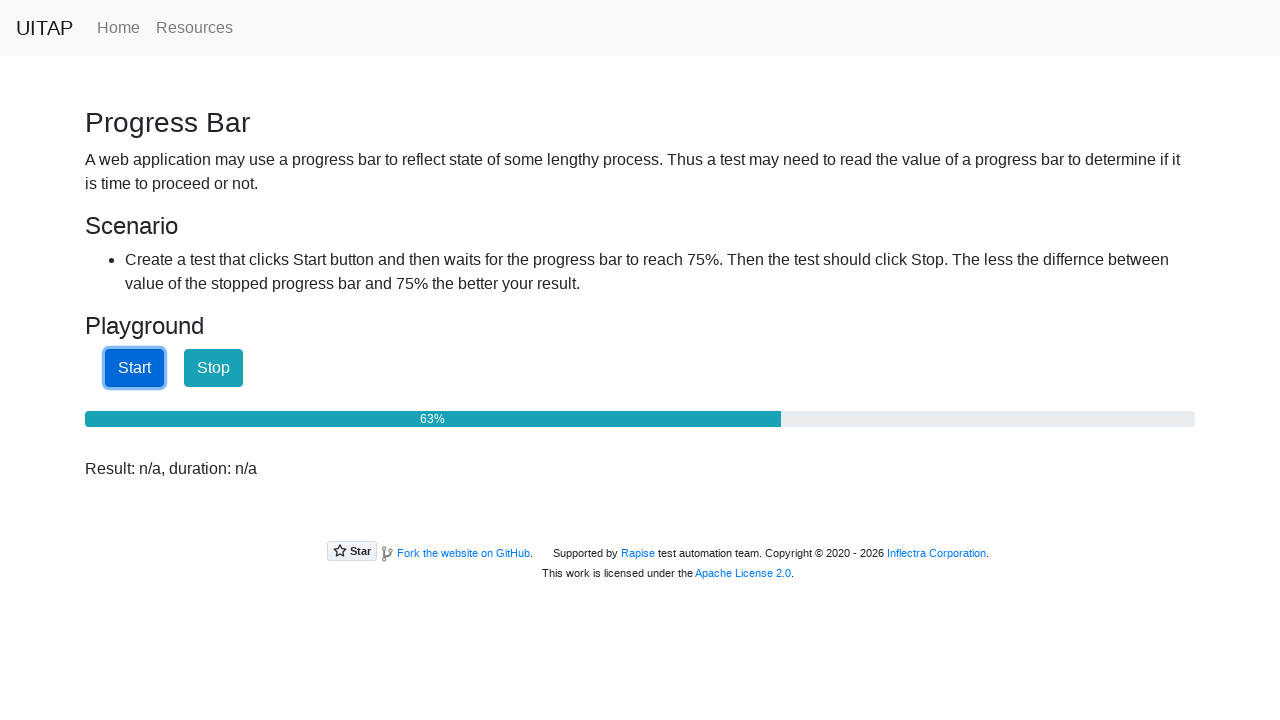

Monitored progress bar - current progress: 63%
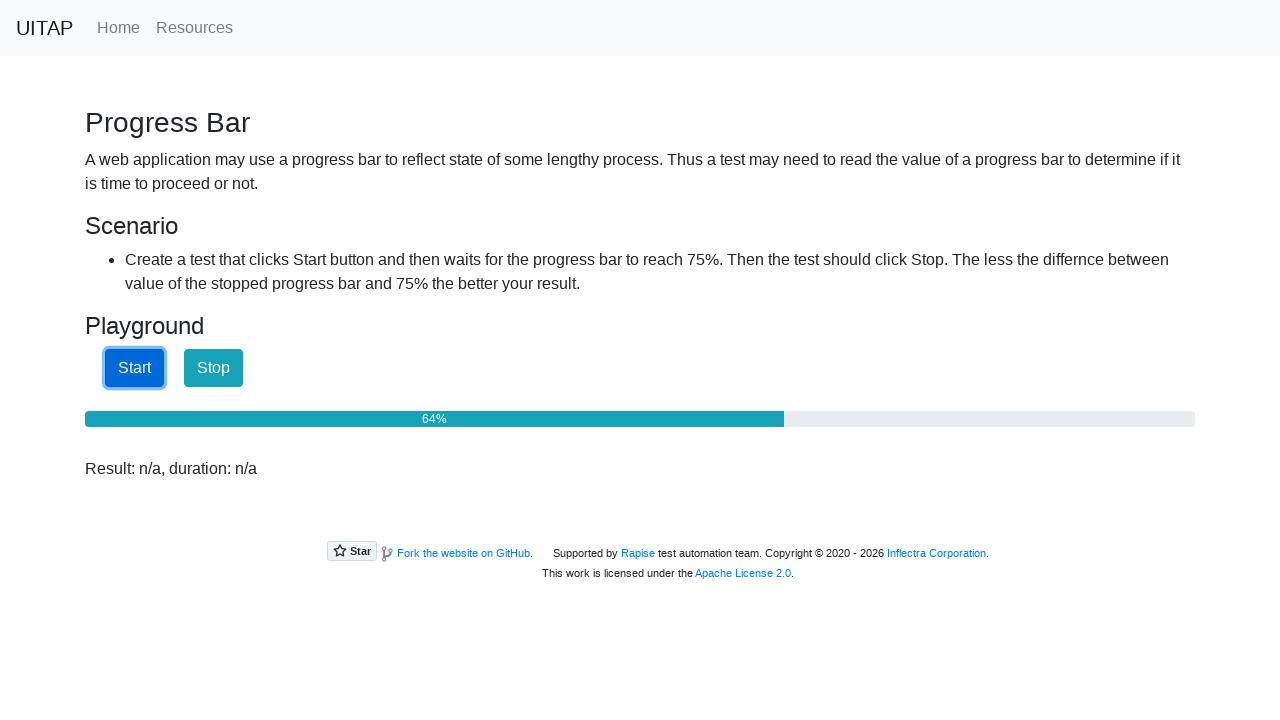

Monitored progress bar - current progress: 64%
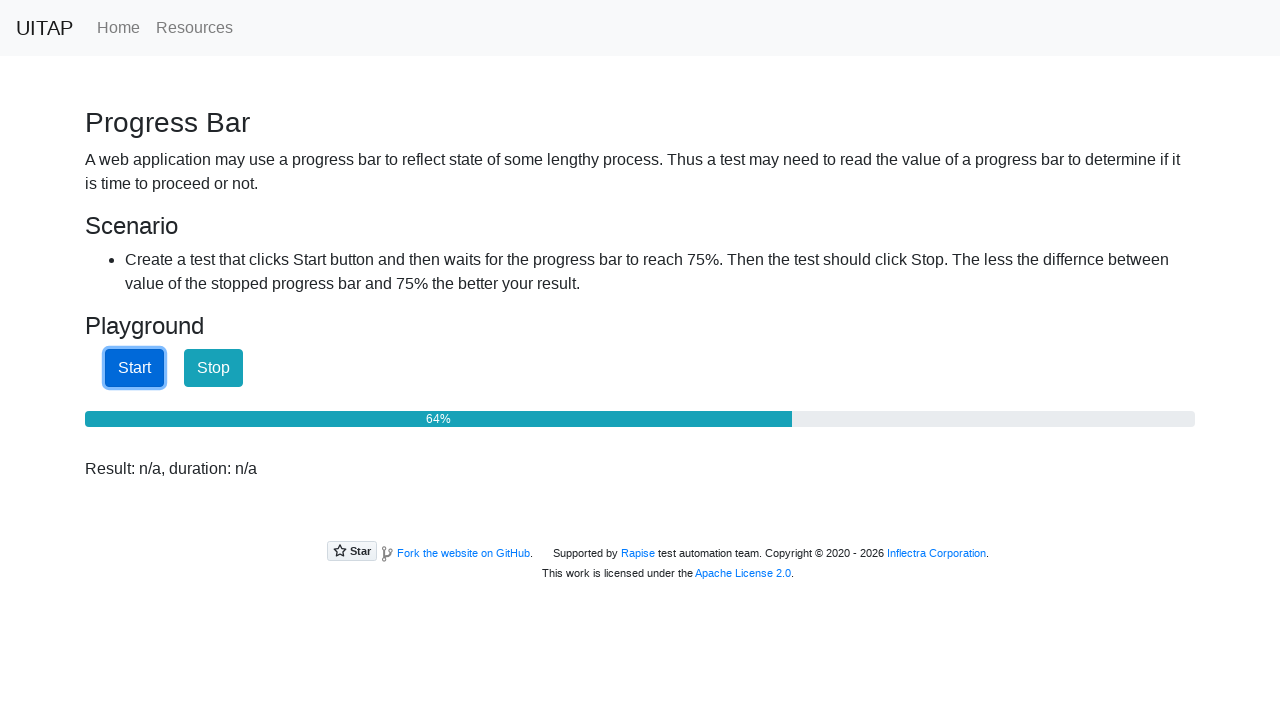

Monitored progress bar - current progress: 64%
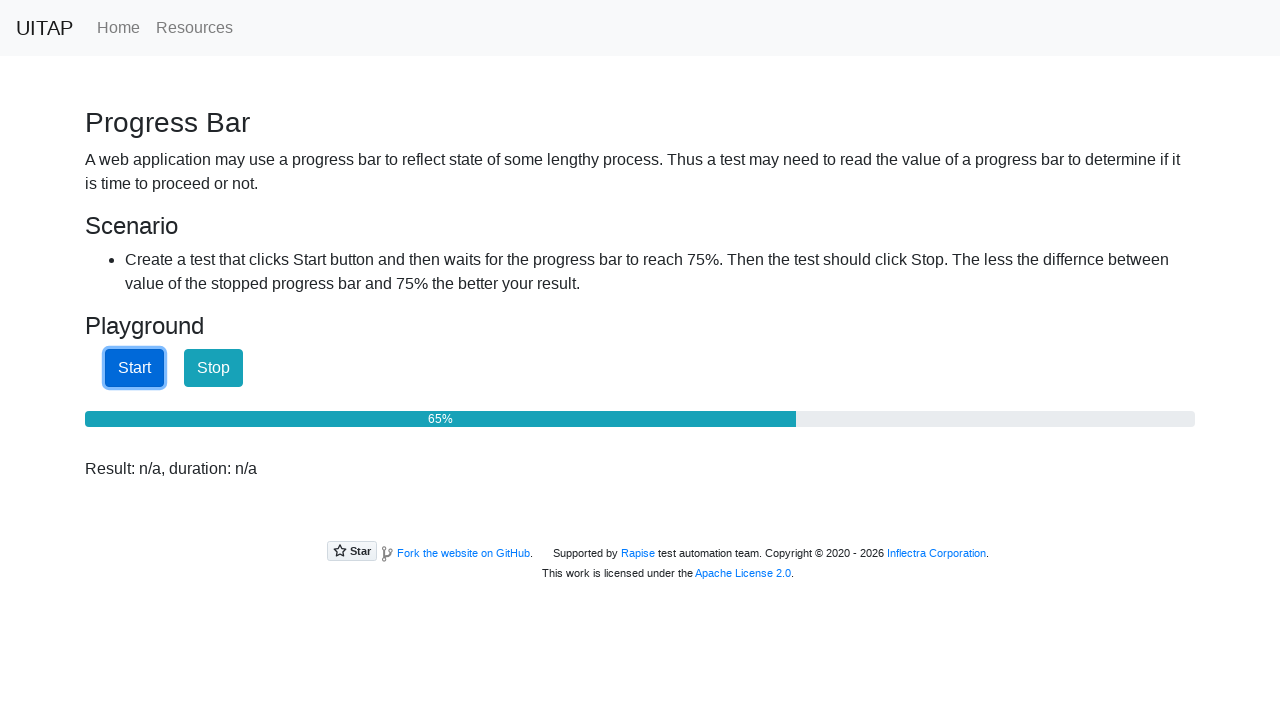

Monitored progress bar - current progress: 65%
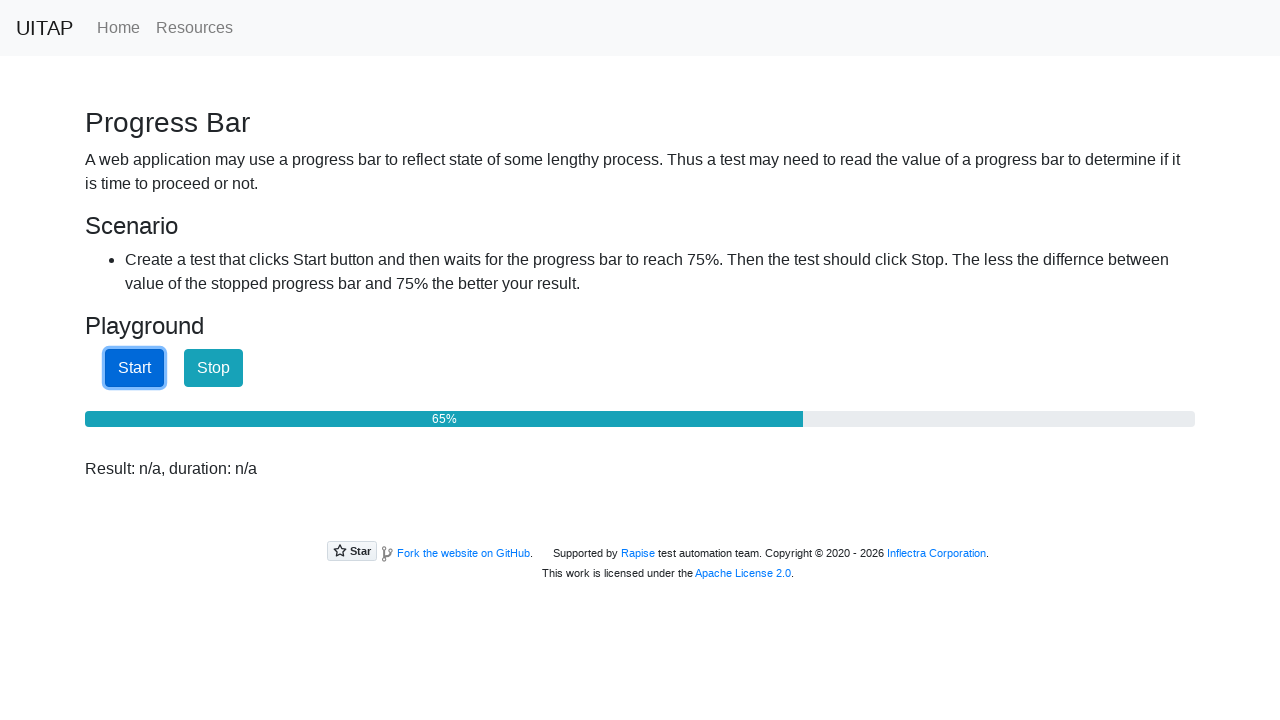

Monitored progress bar - current progress: 66%
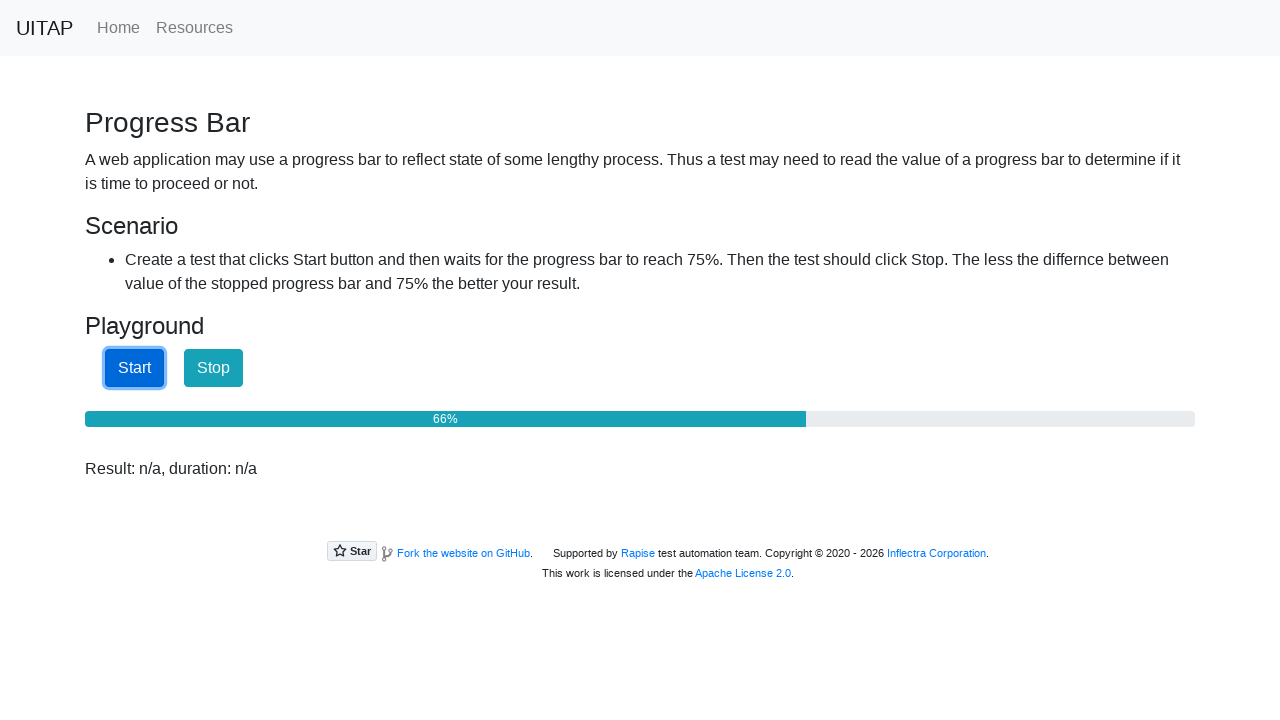

Monitored progress bar - current progress: 66%
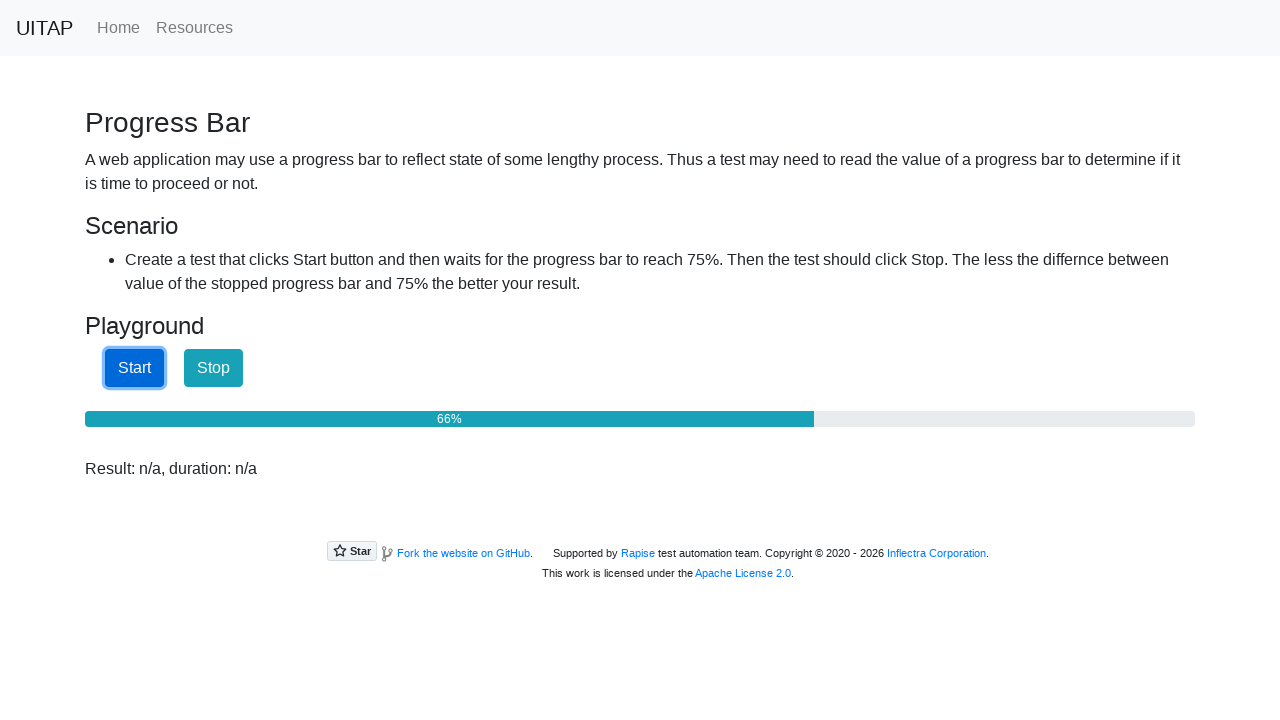

Monitored progress bar - current progress: 66%
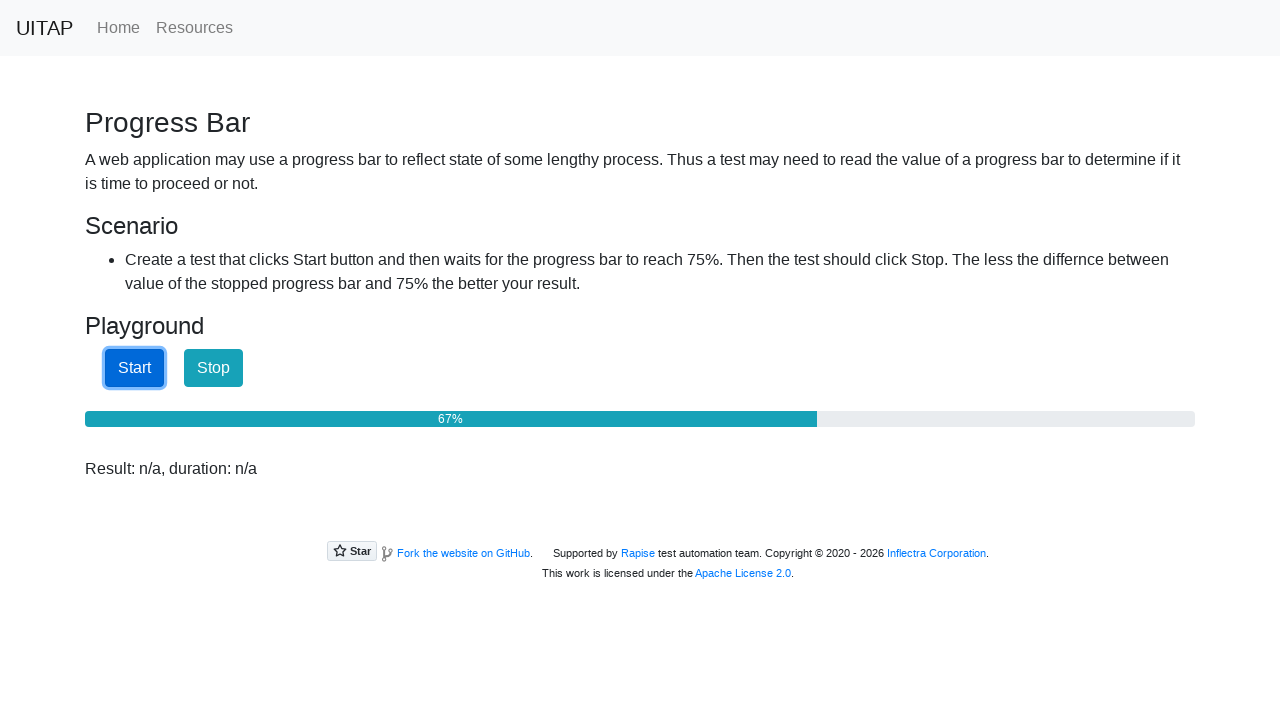

Monitored progress bar - current progress: 67%
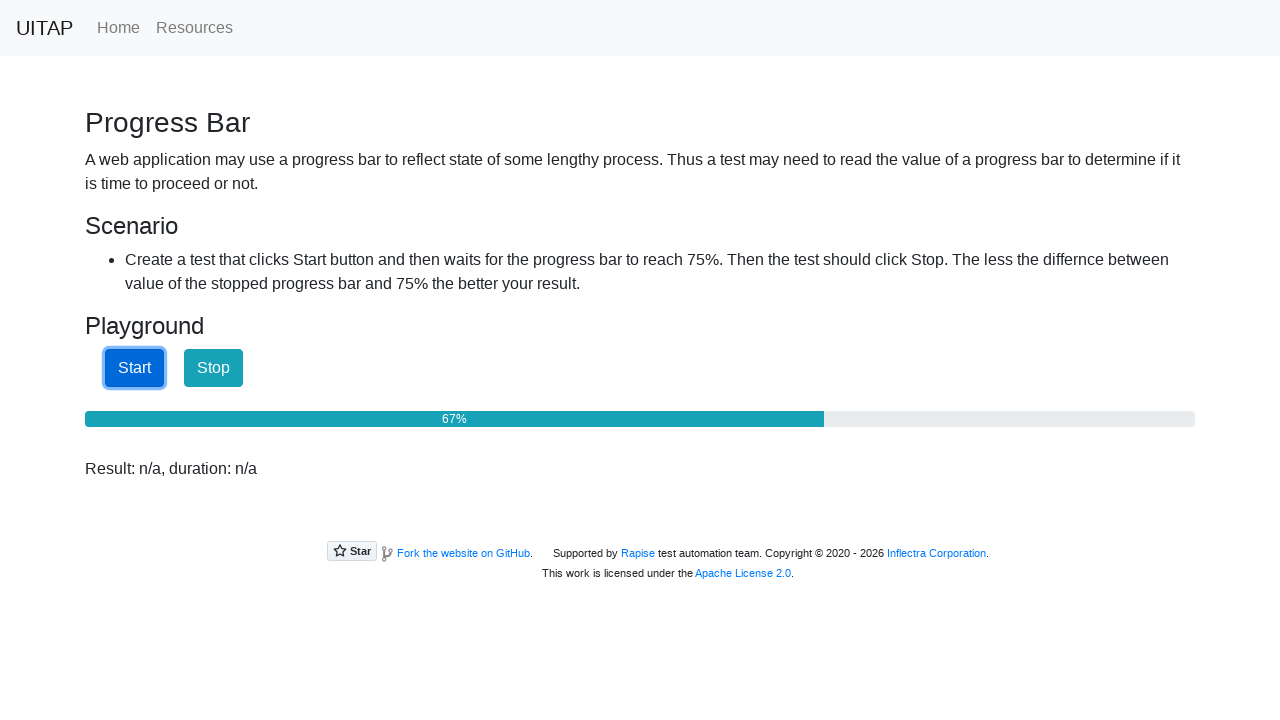

Monitored progress bar - current progress: 67%
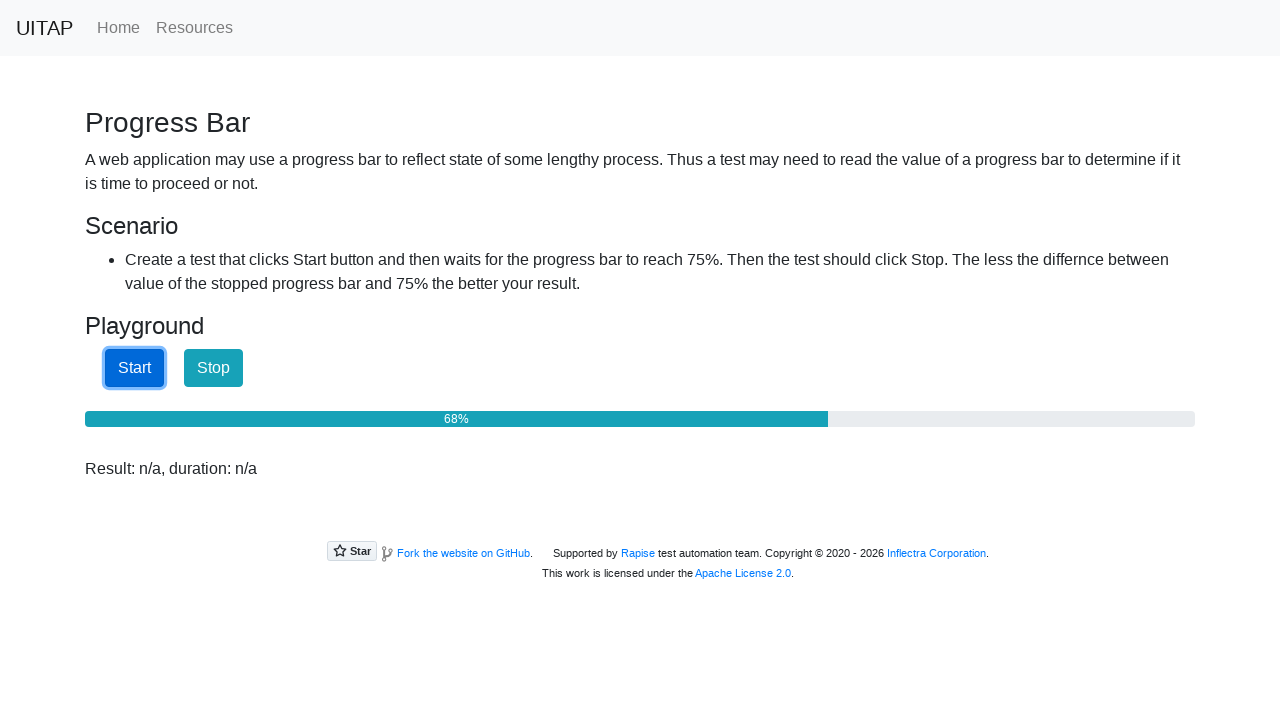

Monitored progress bar - current progress: 68%
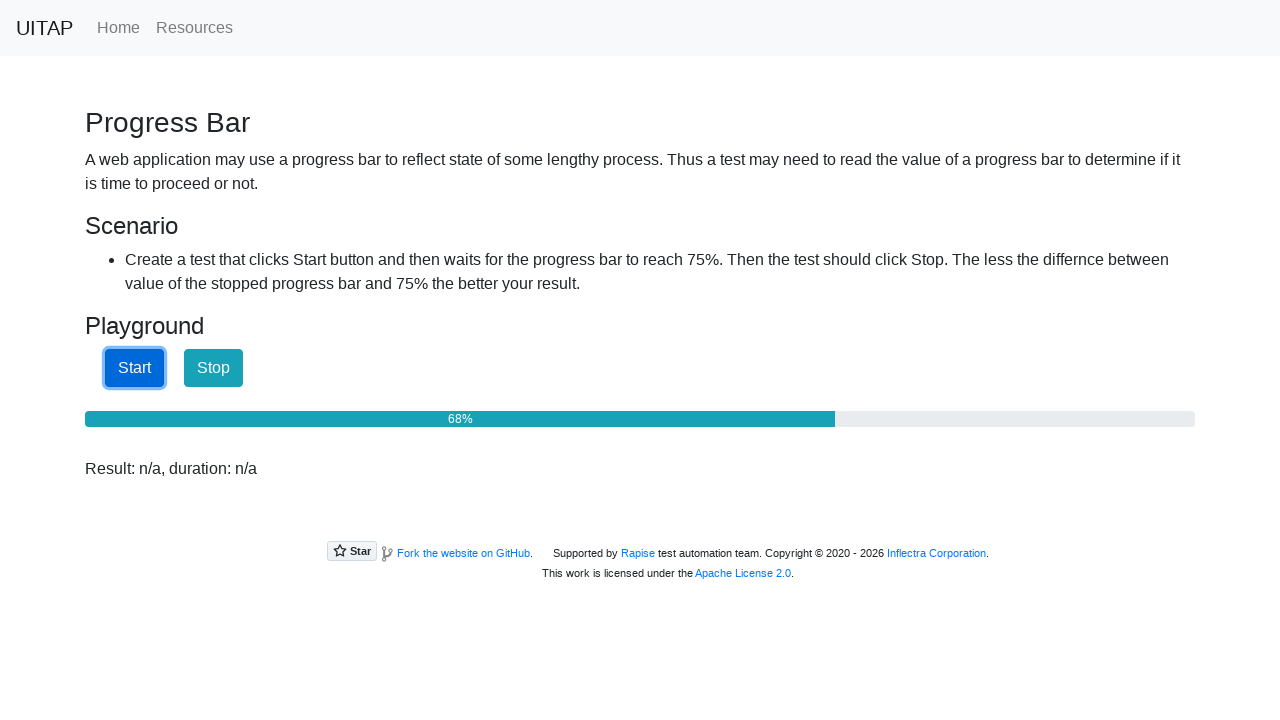

Monitored progress bar - current progress: 68%
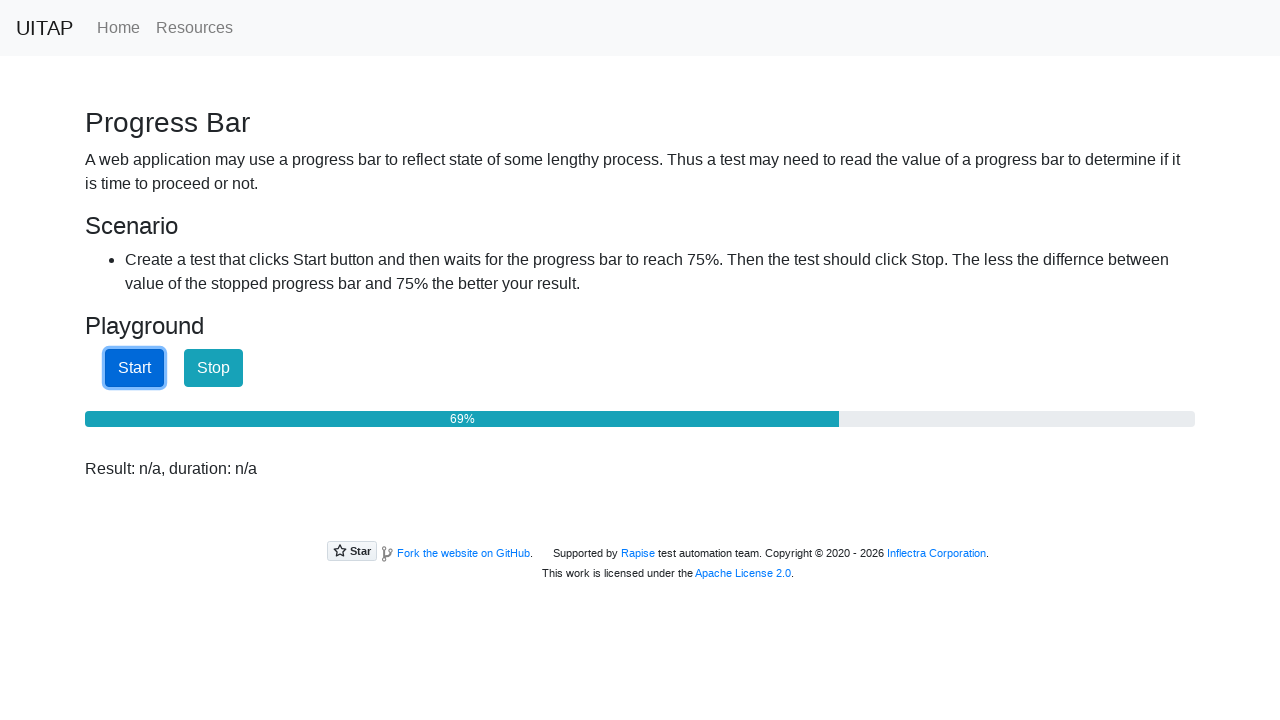

Monitored progress bar - current progress: 69%
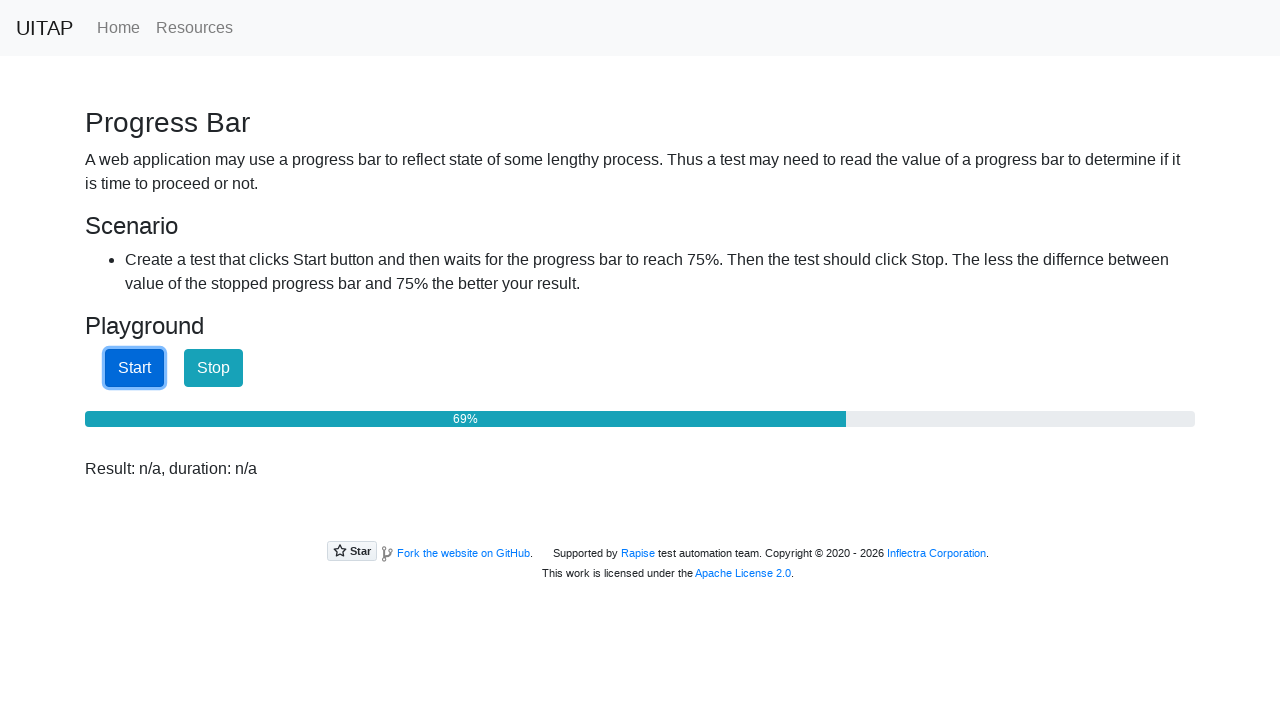

Monitored progress bar - current progress: 69%
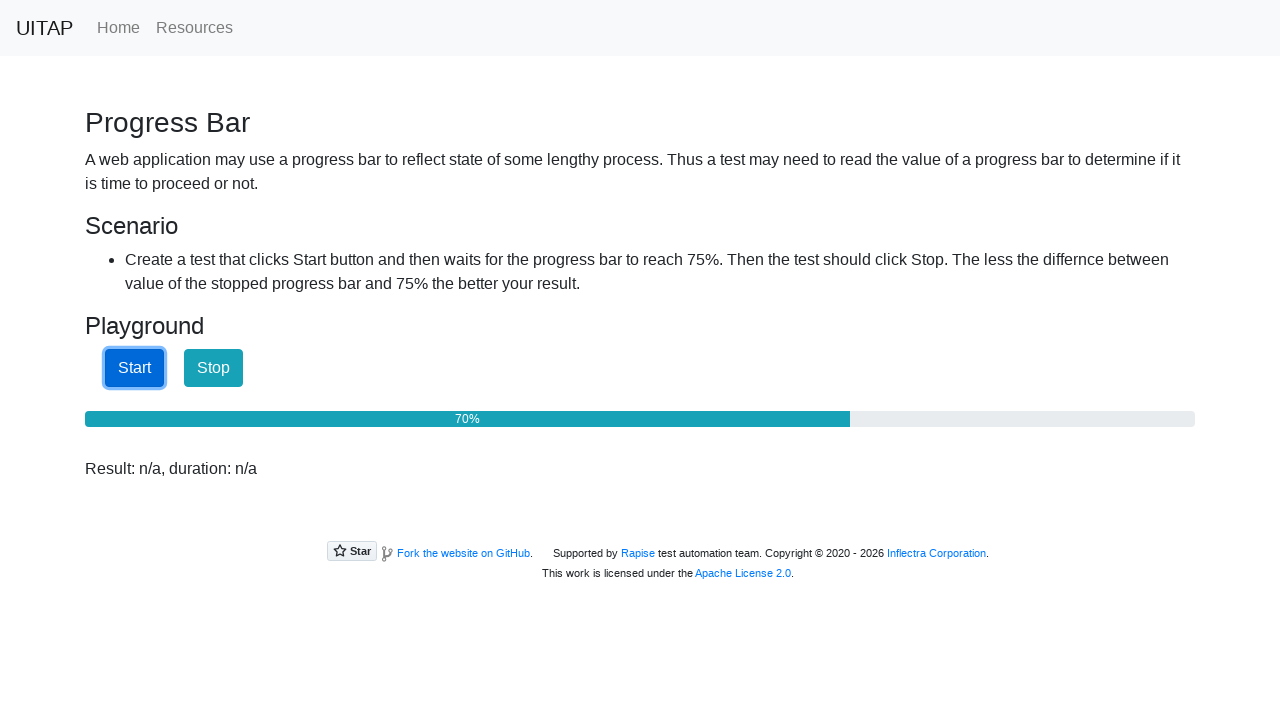

Monitored progress bar - current progress: 70%
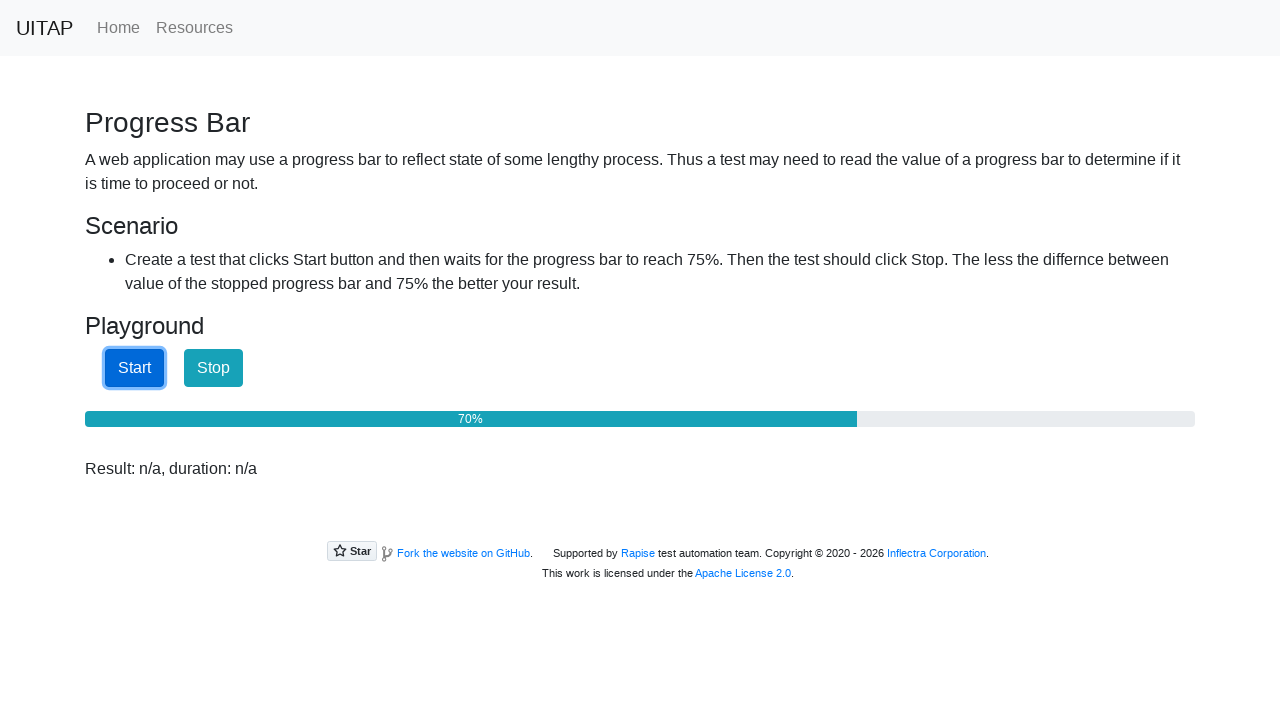

Monitored progress bar - current progress: 70%
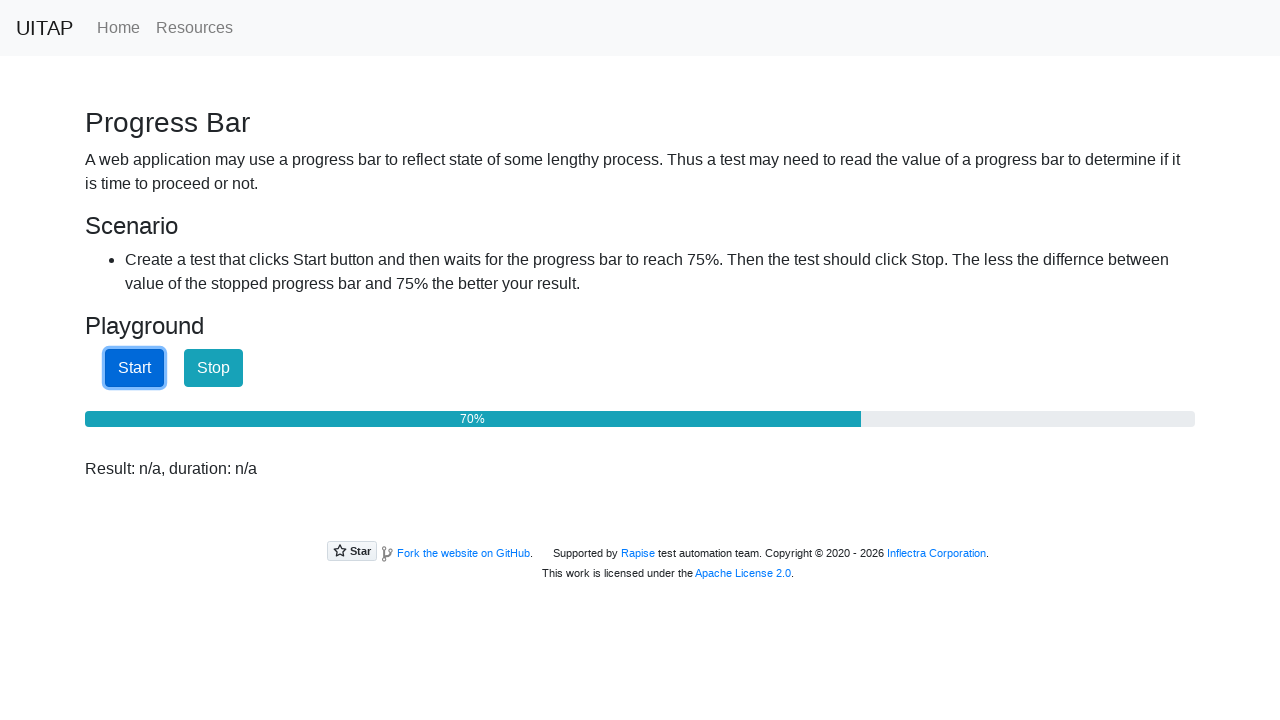

Monitored progress bar - current progress: 71%
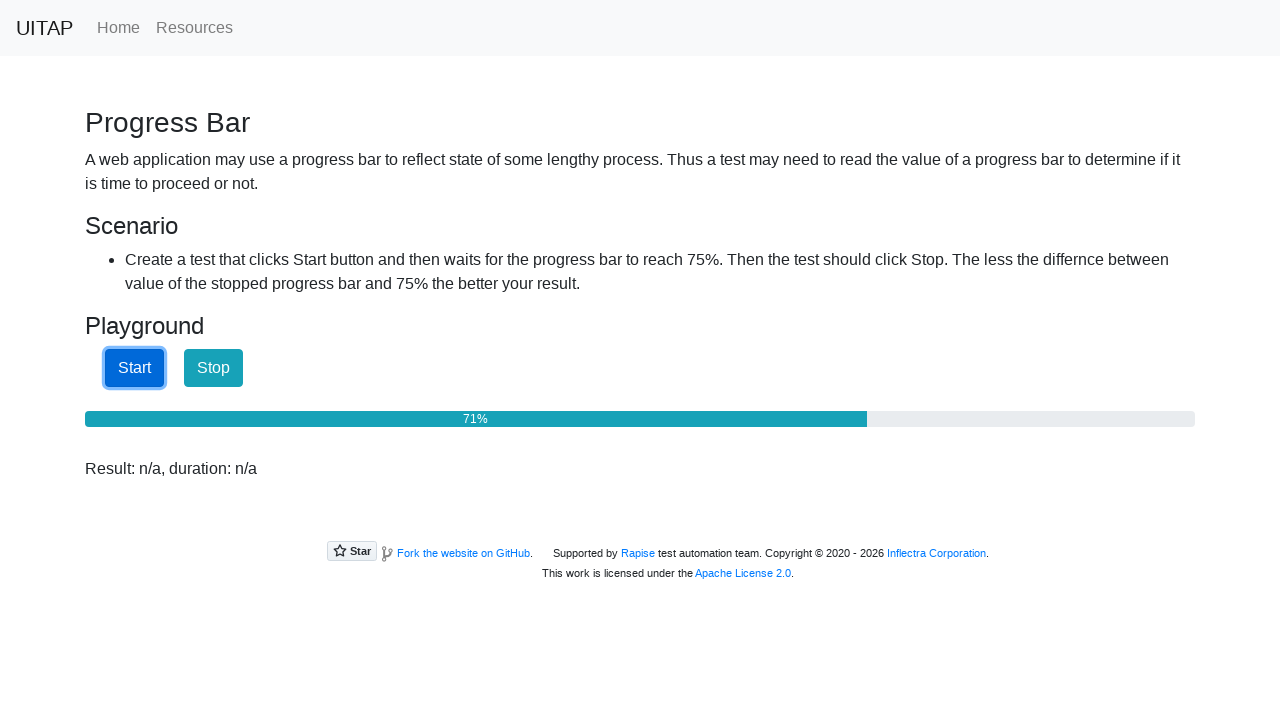

Monitored progress bar - current progress: 71%
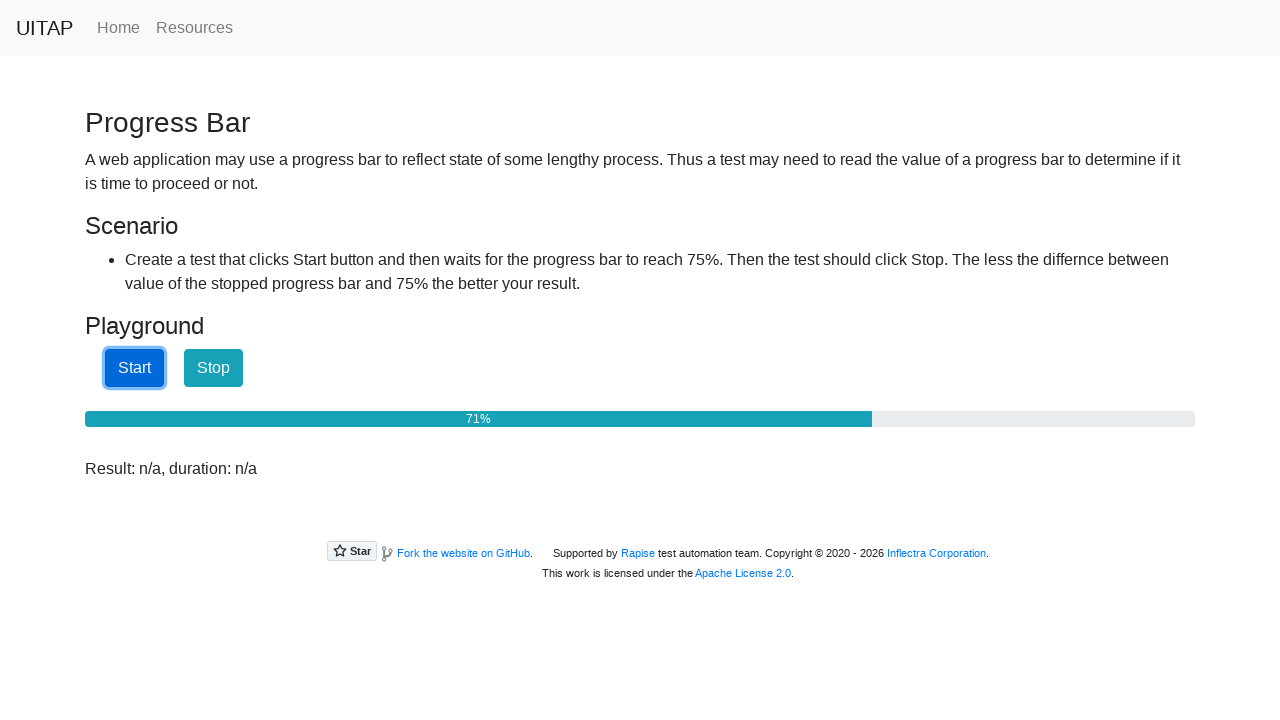

Monitored progress bar - current progress: 72%
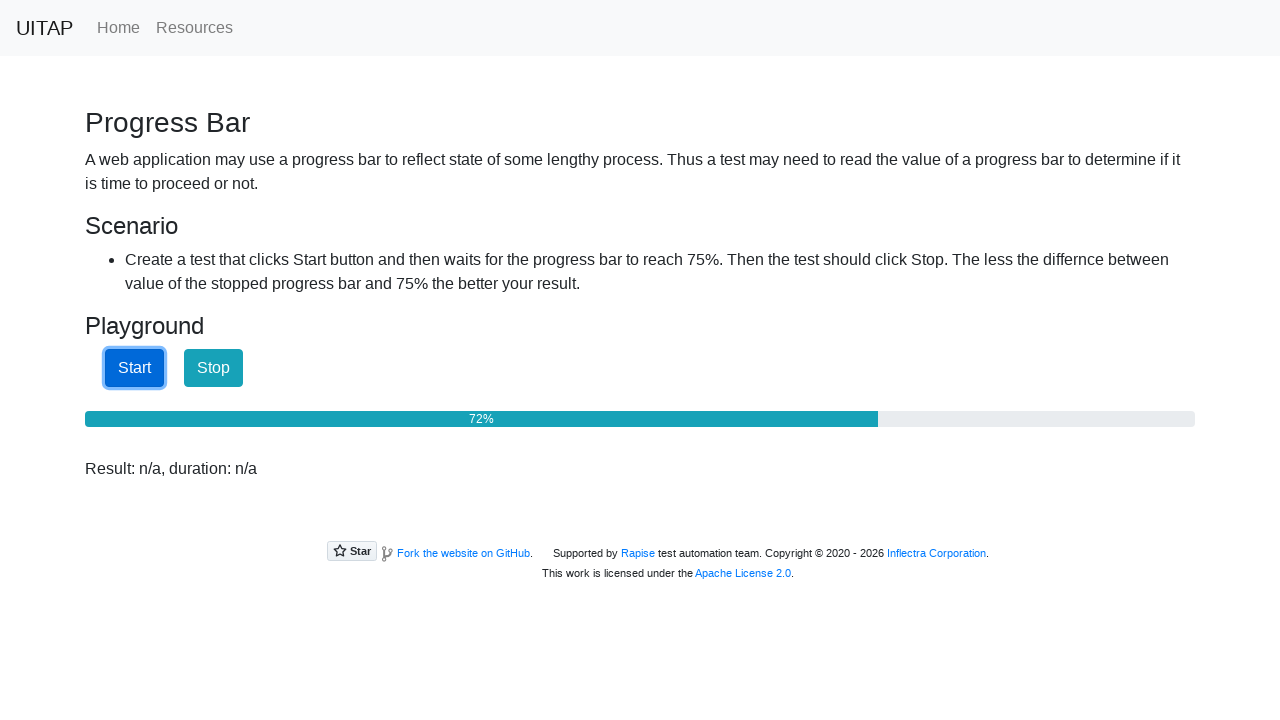

Monitored progress bar - current progress: 72%
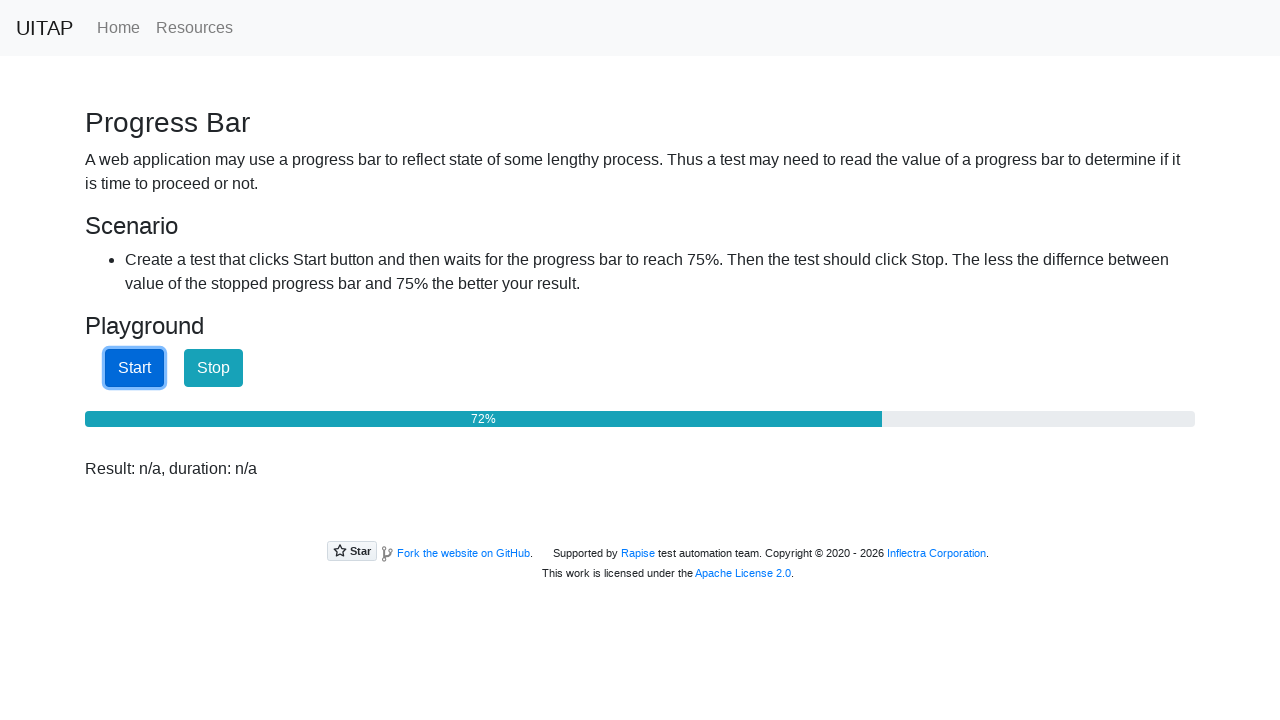

Monitored progress bar - current progress: 73%
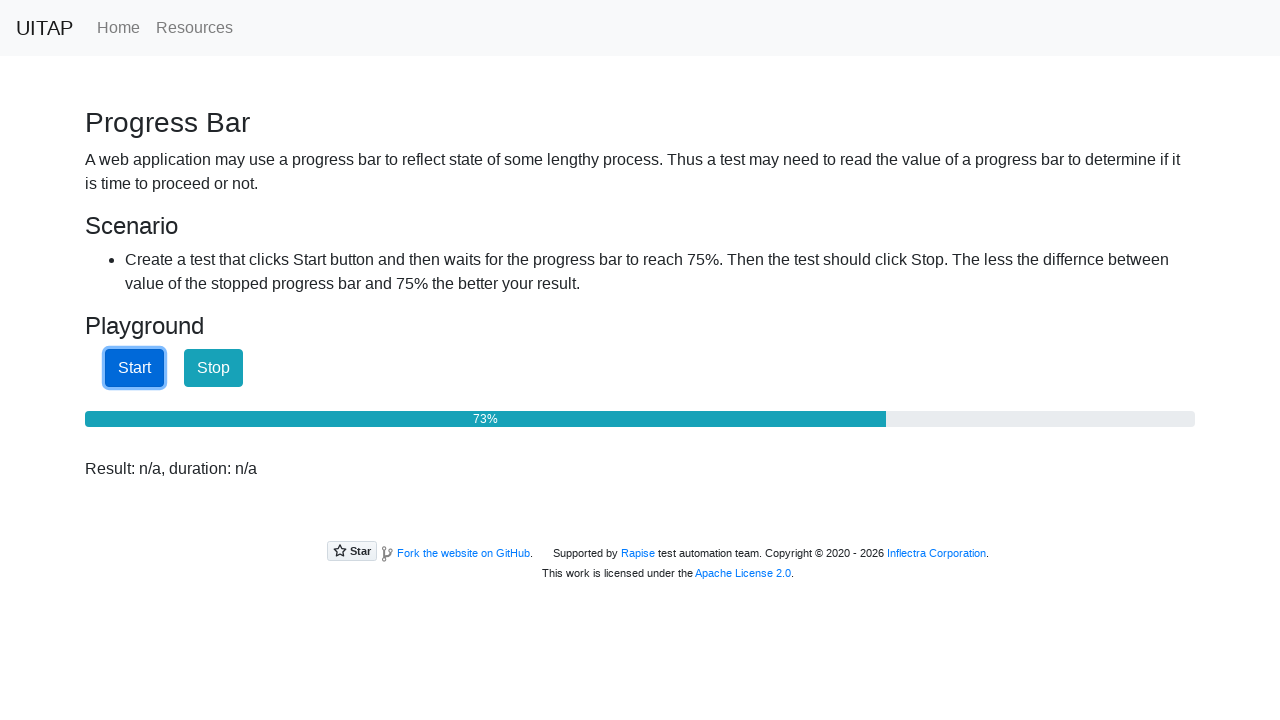

Monitored progress bar - current progress: 73%
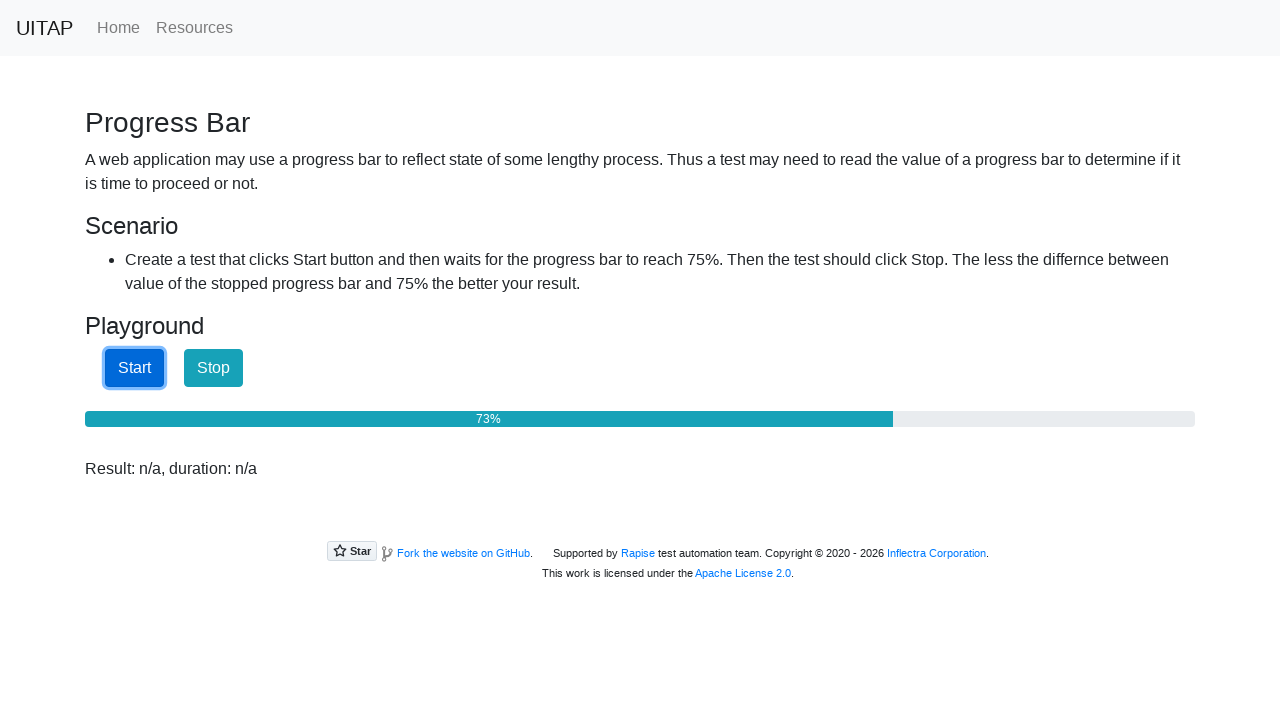

Monitored progress bar - current progress: 74%
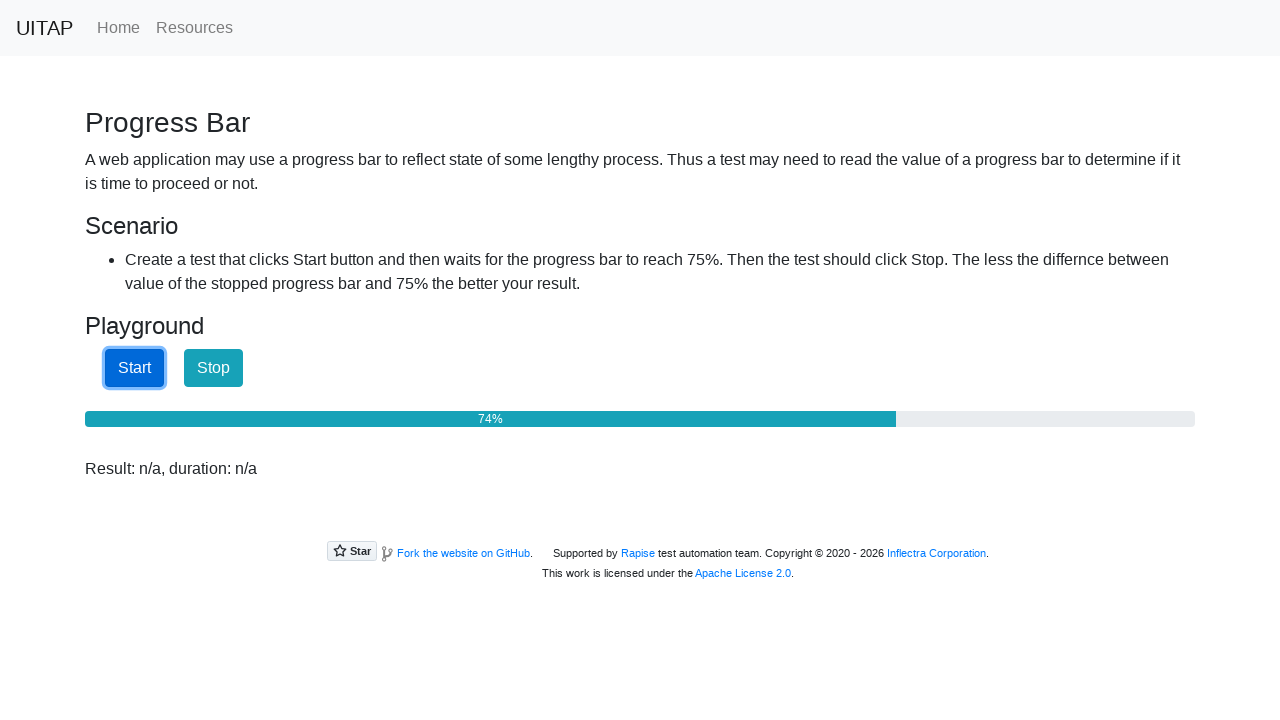

Monitored progress bar - current progress: 74%
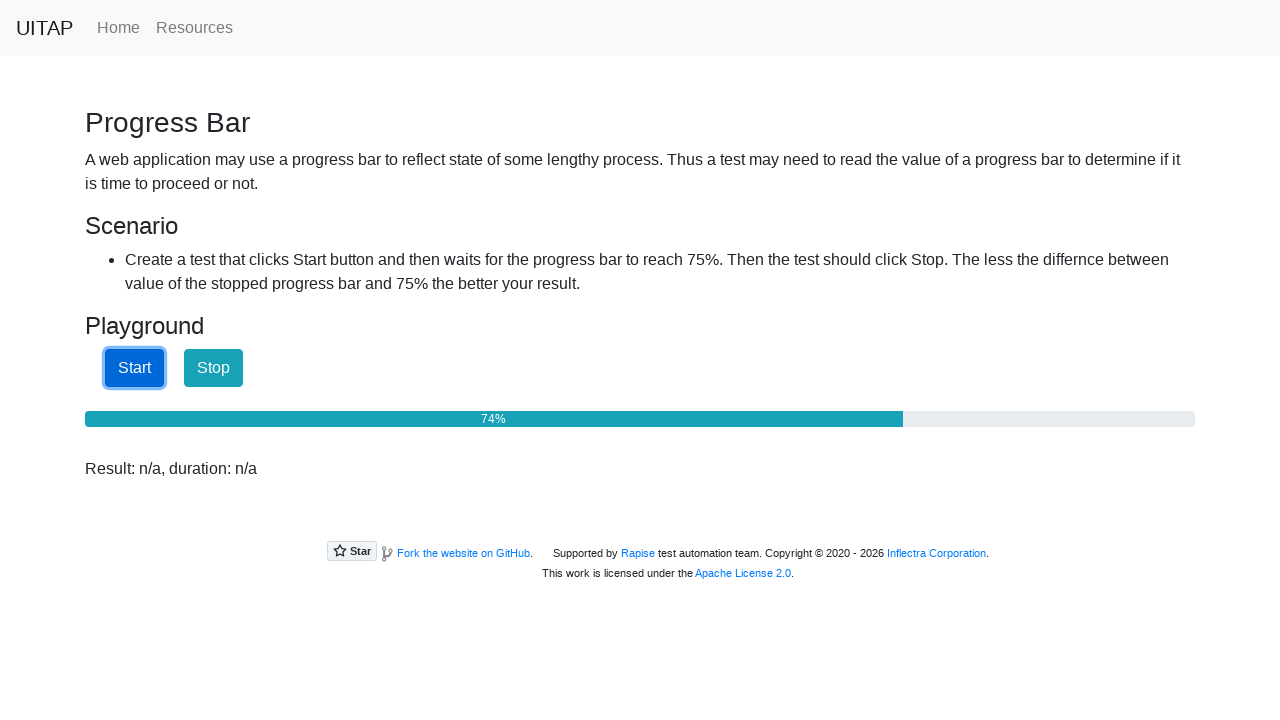

Monitored progress bar - current progress: 75%
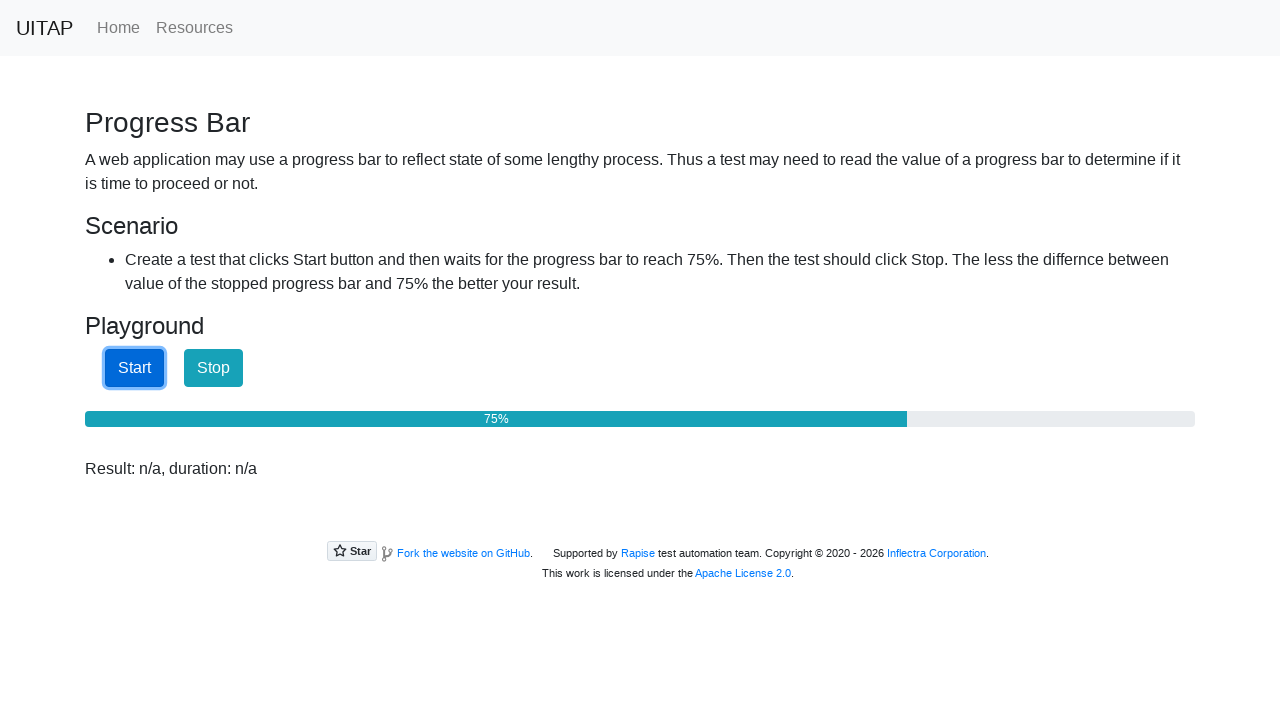

Clicked Stop button after reaching 75% progress at (214, 368) on internal:role=button[name="Stop"i]
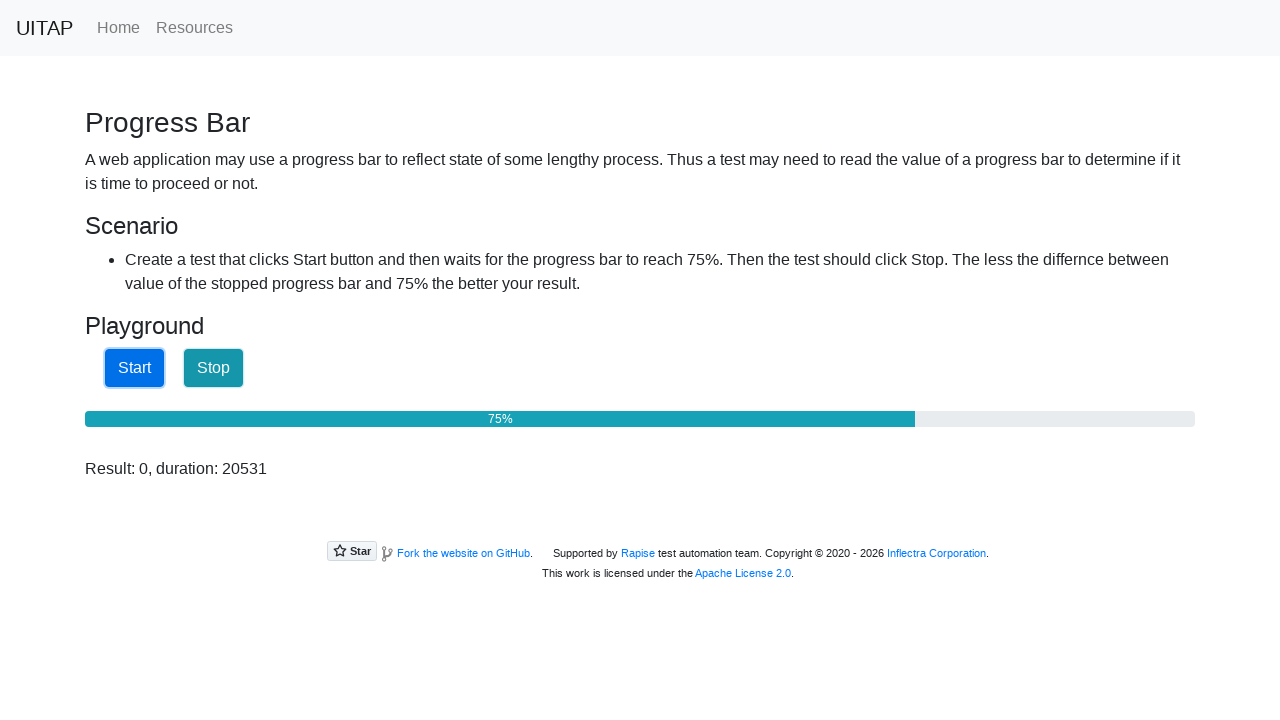

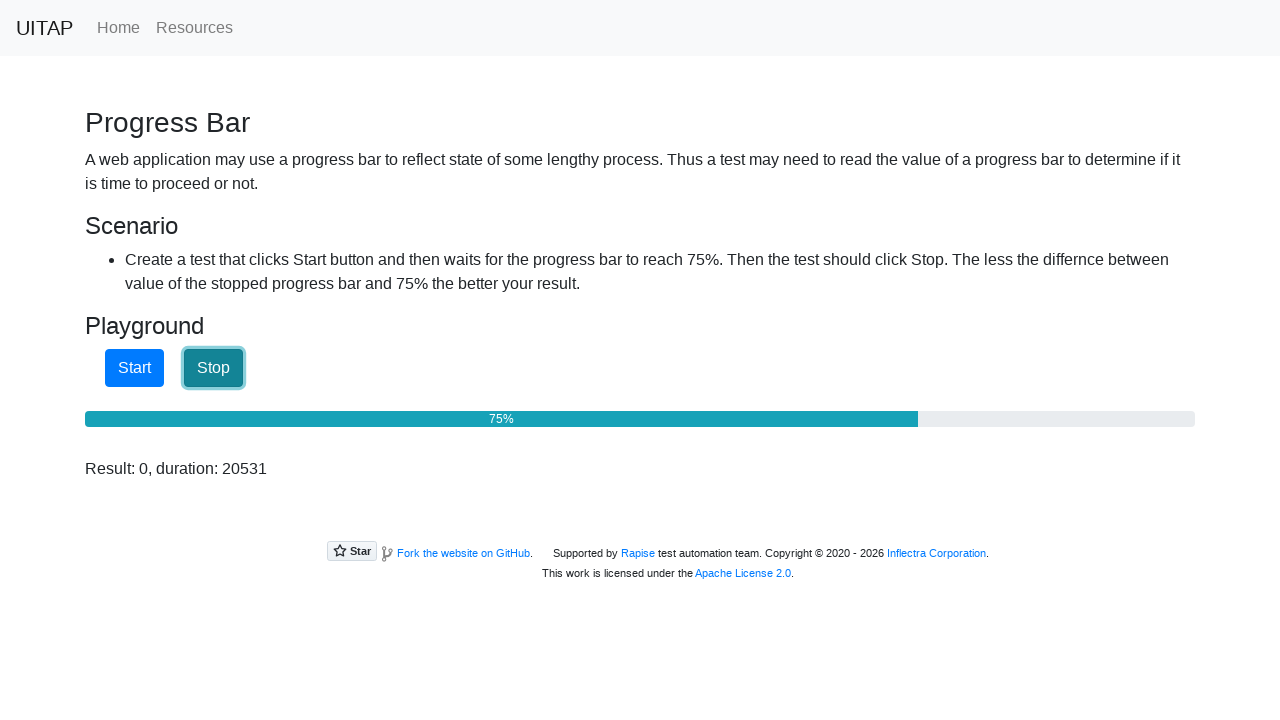